Fills all input fields in a large form with text and submits it, then handles the resulting alert

Starting URL: http://suninjuly.github.io/huge_form.html

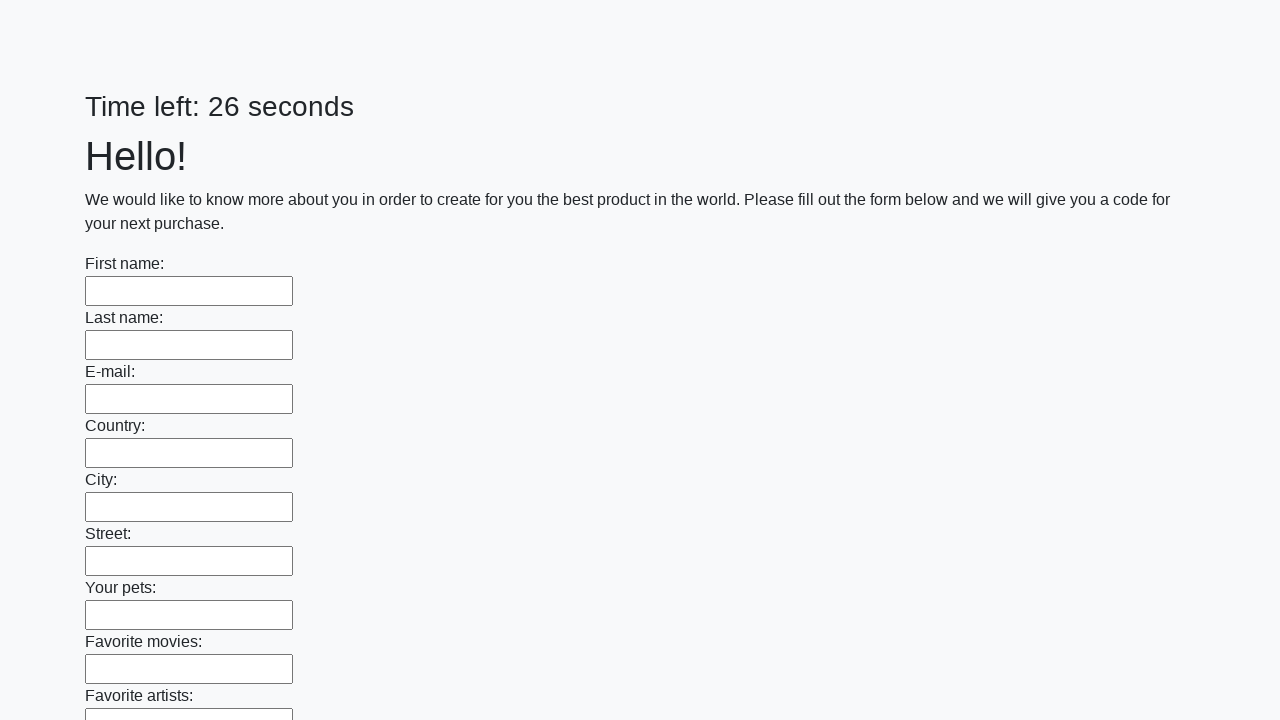

Located all input fields in the form
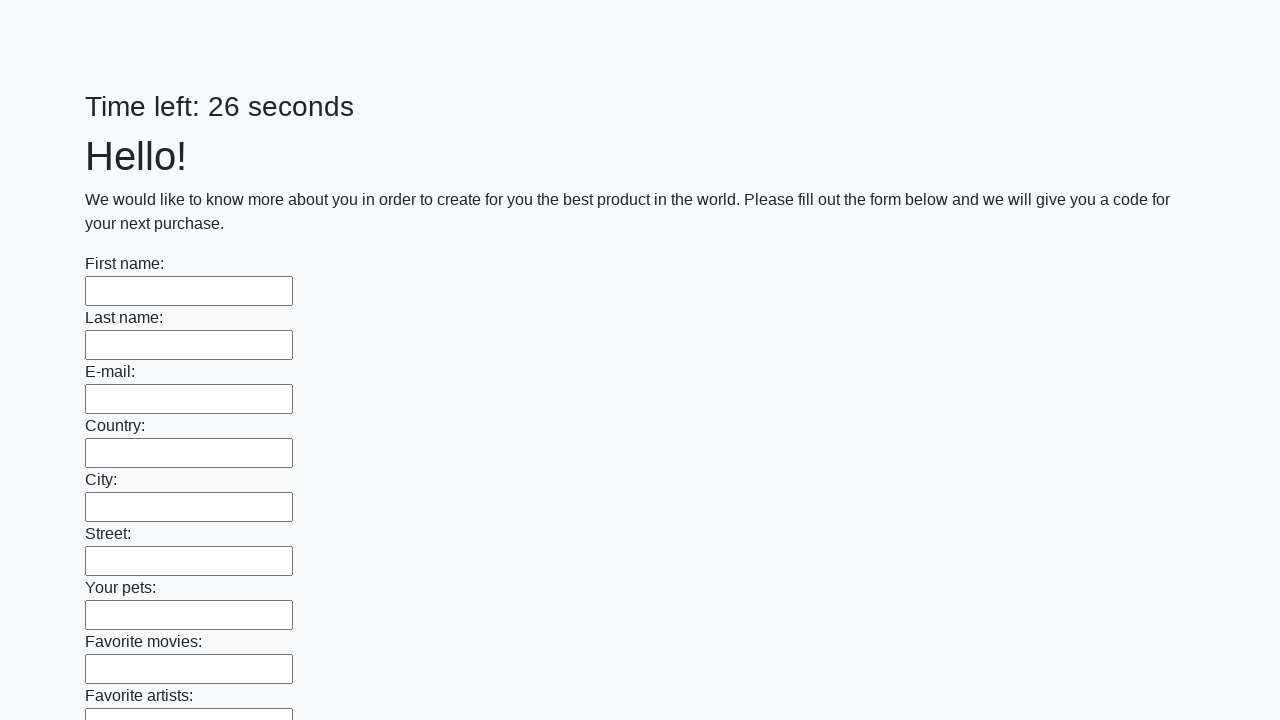

Filled input field with 'Мой ответ' on input >> nth=0
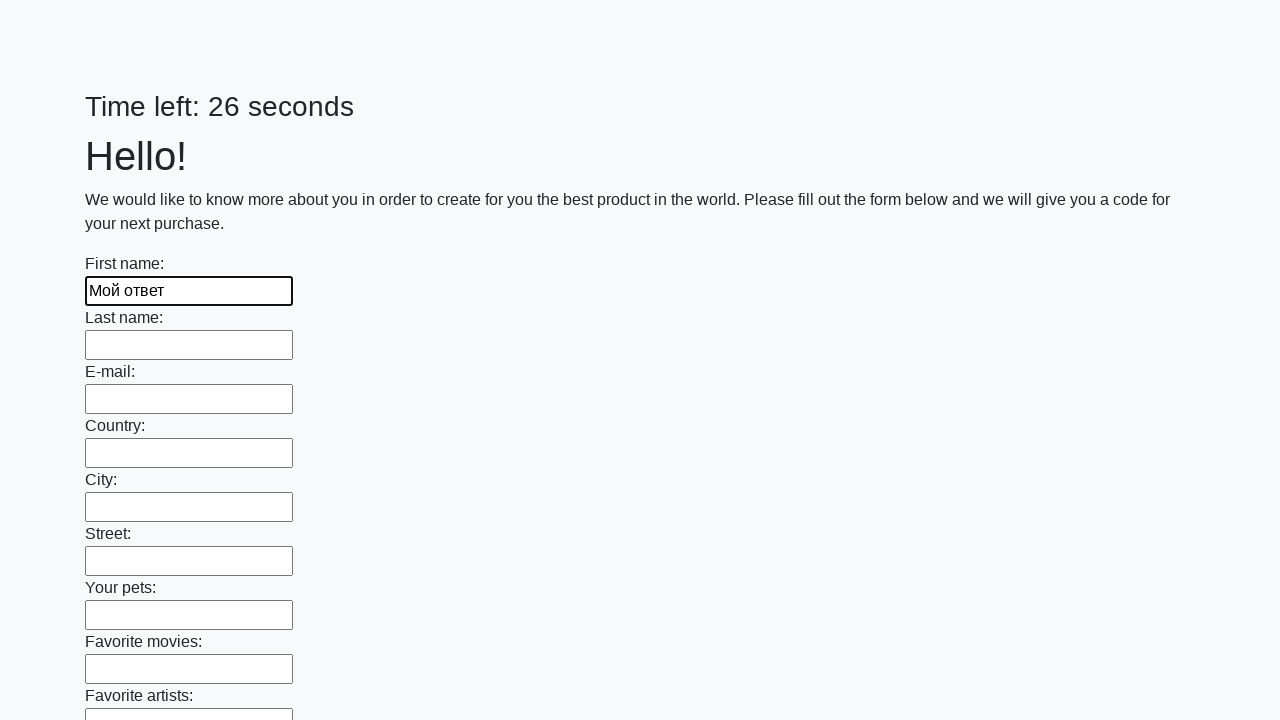

Filled input field with 'Мой ответ' on input >> nth=1
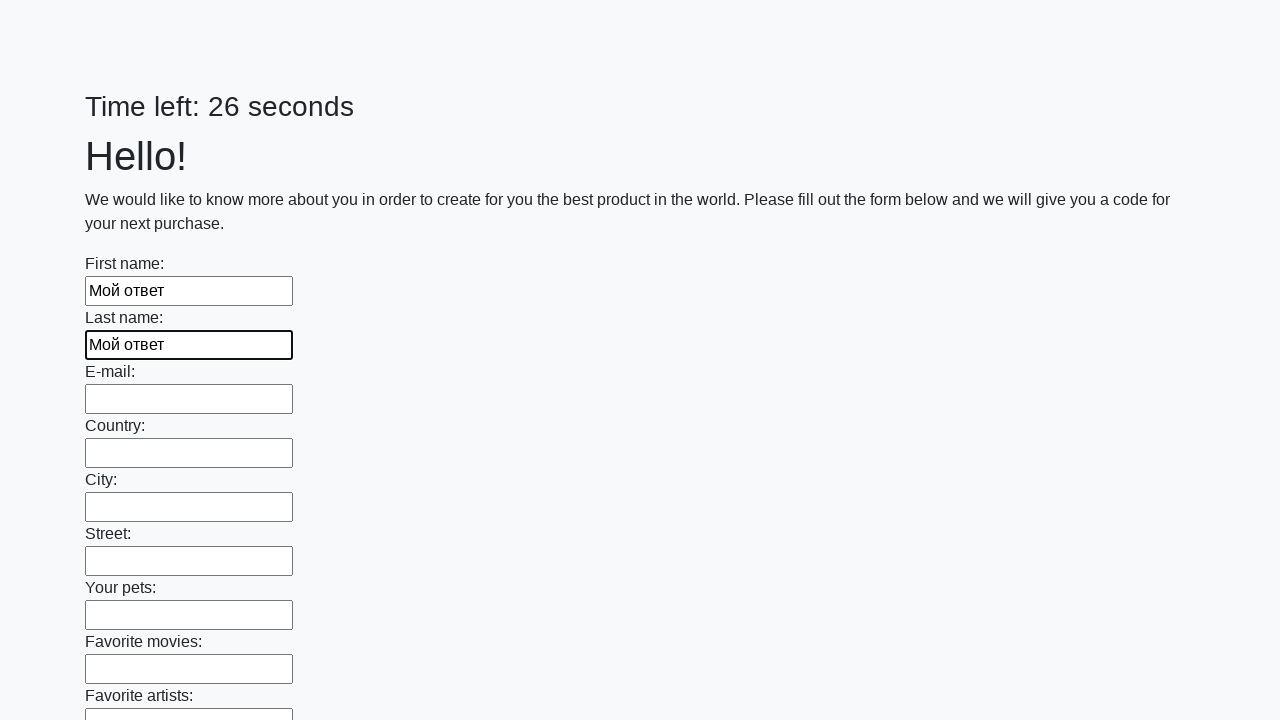

Filled input field with 'Мой ответ' on input >> nth=2
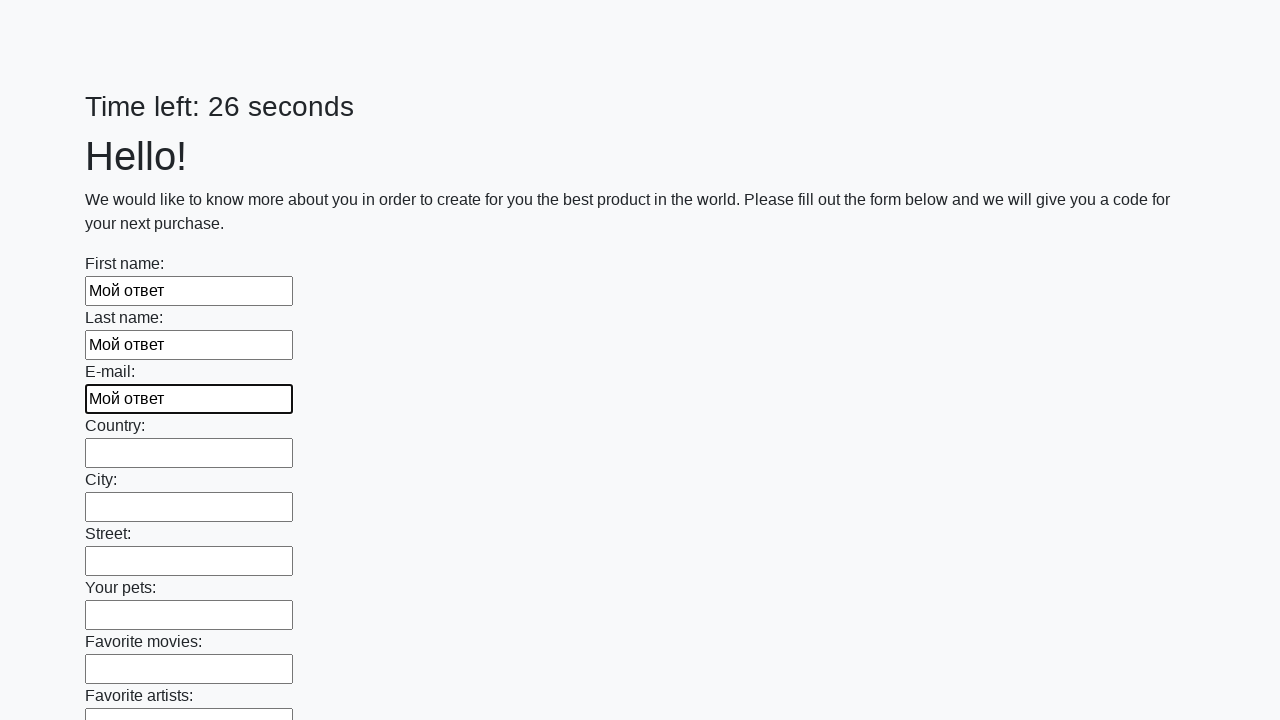

Filled input field with 'Мой ответ' on input >> nth=3
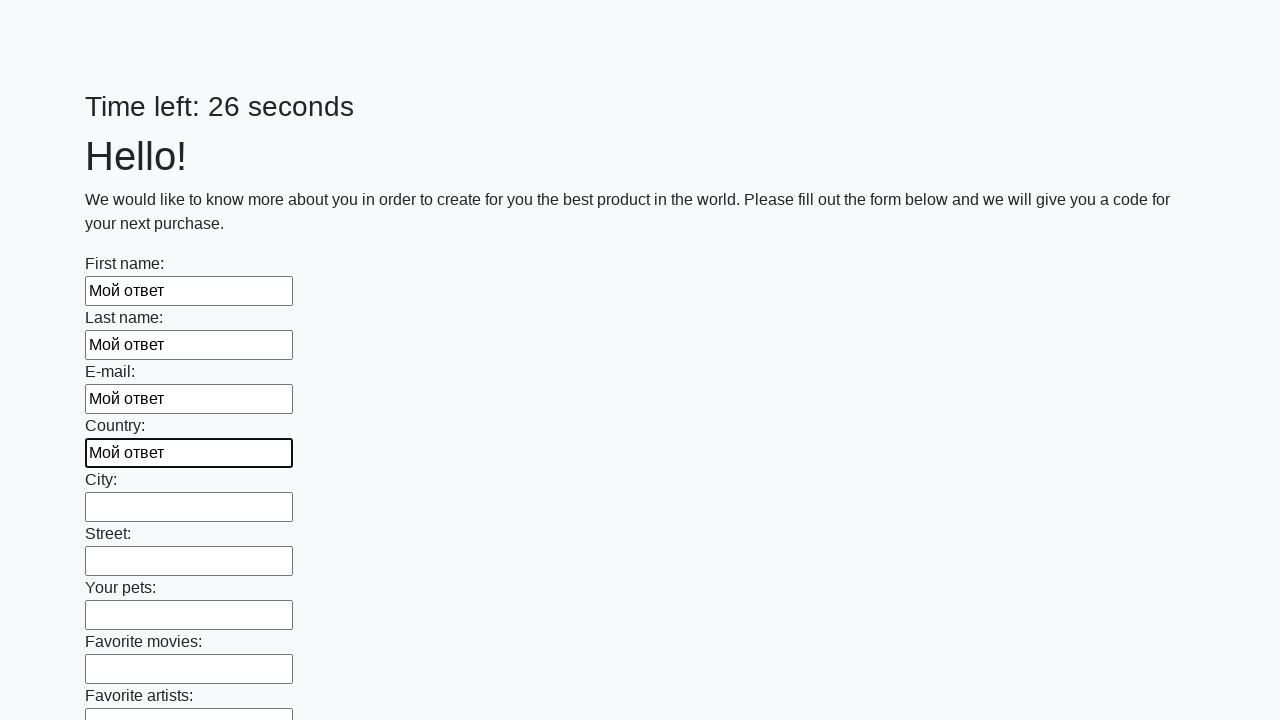

Filled input field with 'Мой ответ' on input >> nth=4
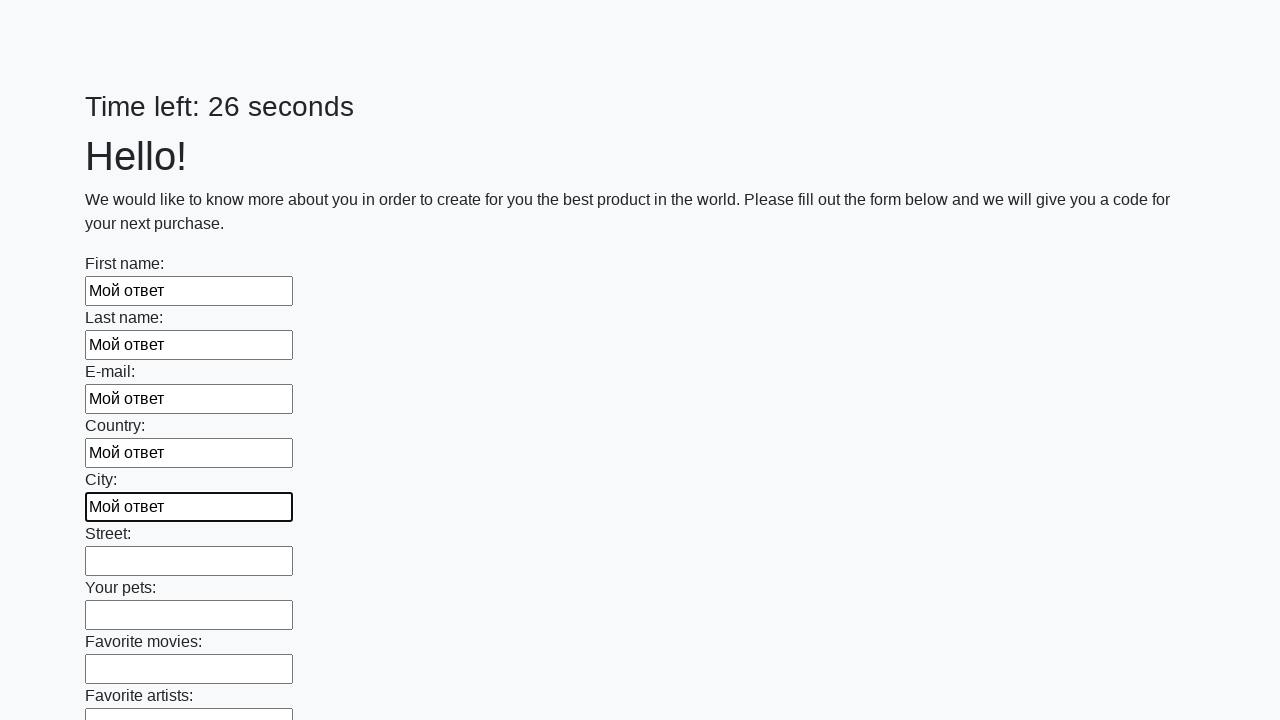

Filled input field with 'Мой ответ' on input >> nth=5
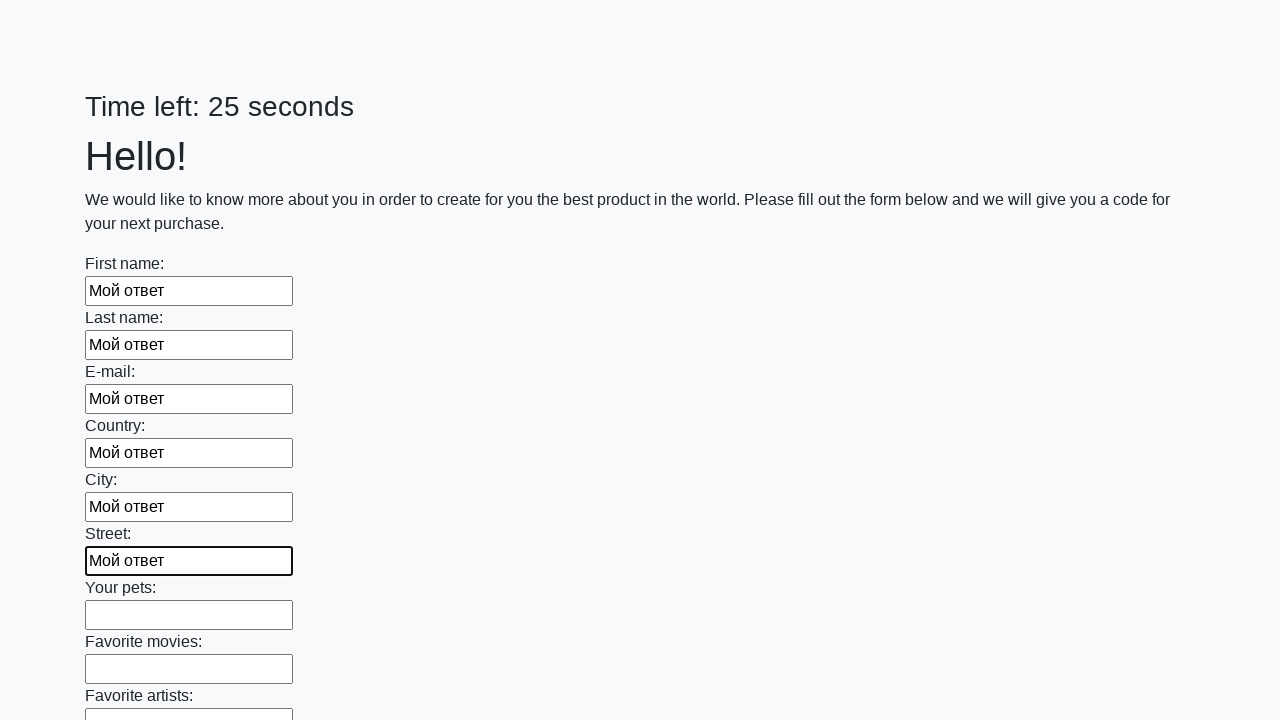

Filled input field with 'Мой ответ' on input >> nth=6
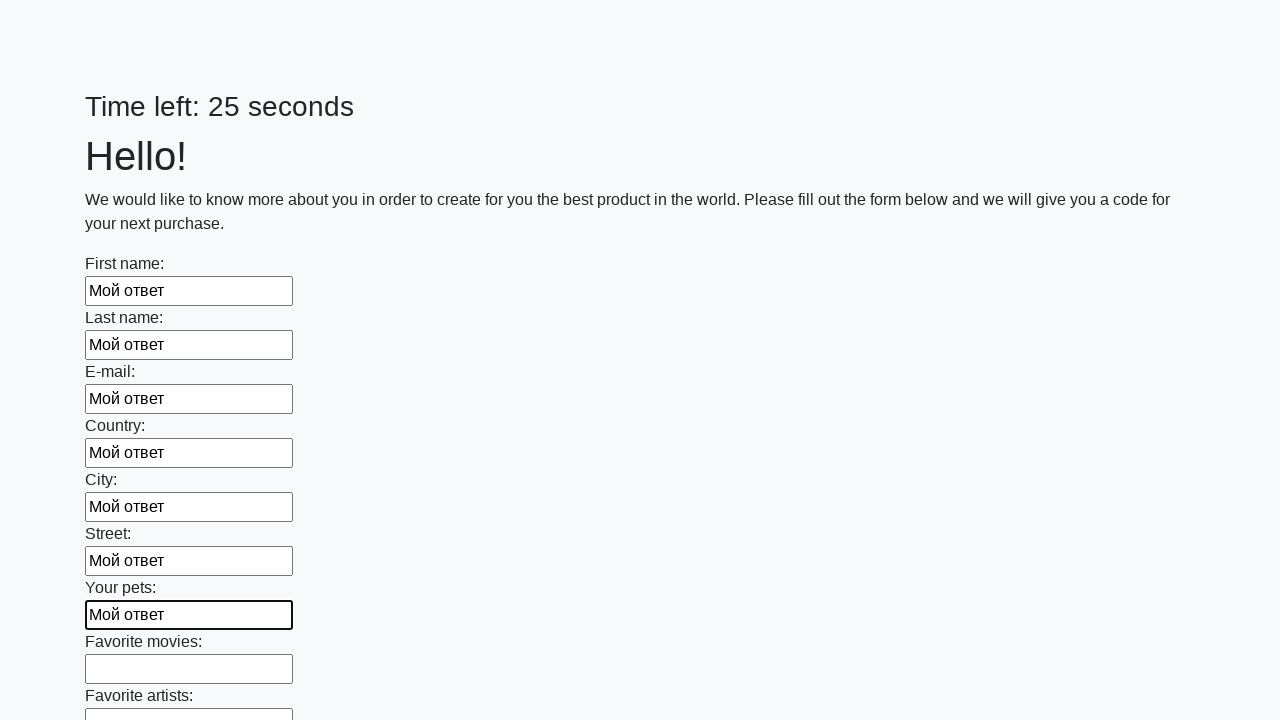

Filled input field with 'Мой ответ' on input >> nth=7
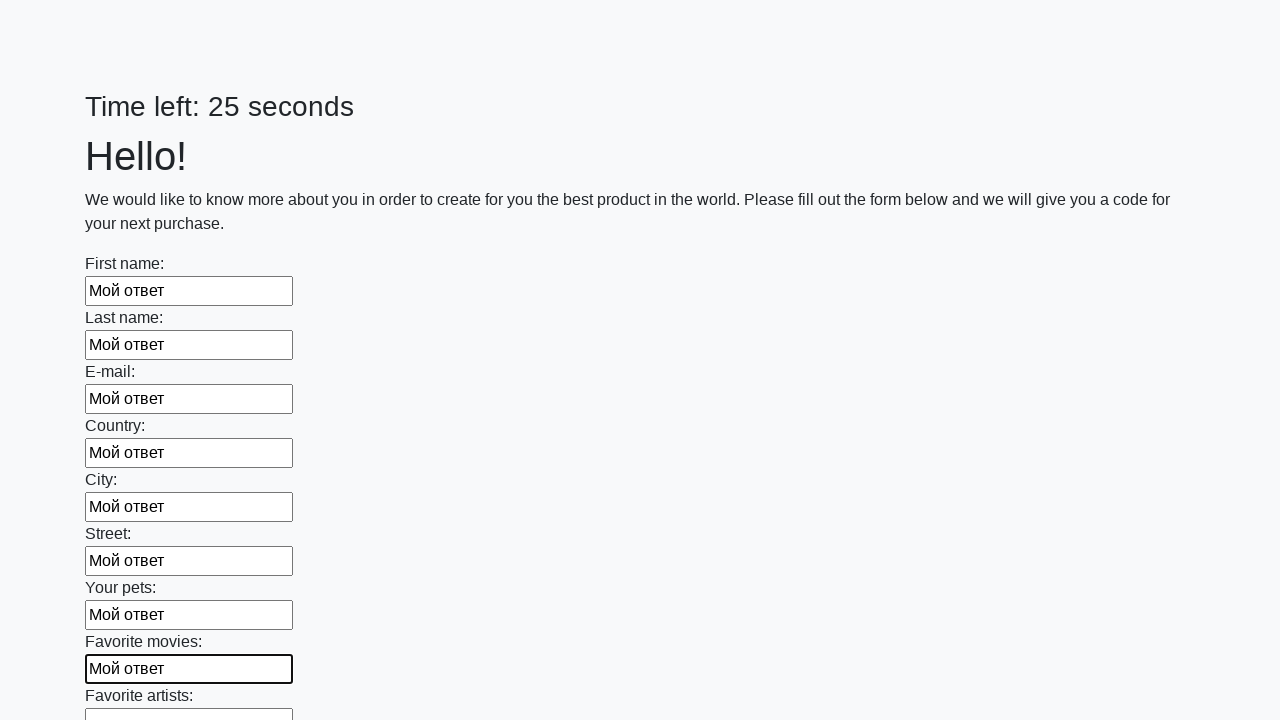

Filled input field with 'Мой ответ' on input >> nth=8
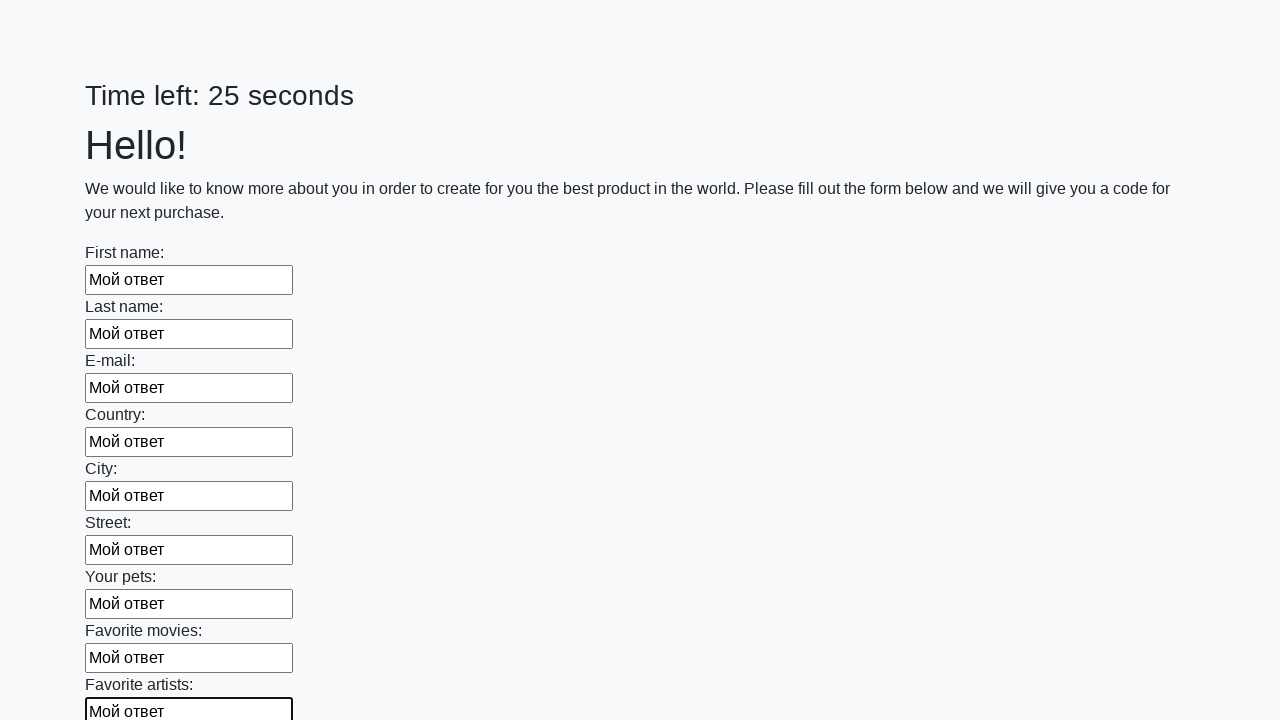

Filled input field with 'Мой ответ' on input >> nth=9
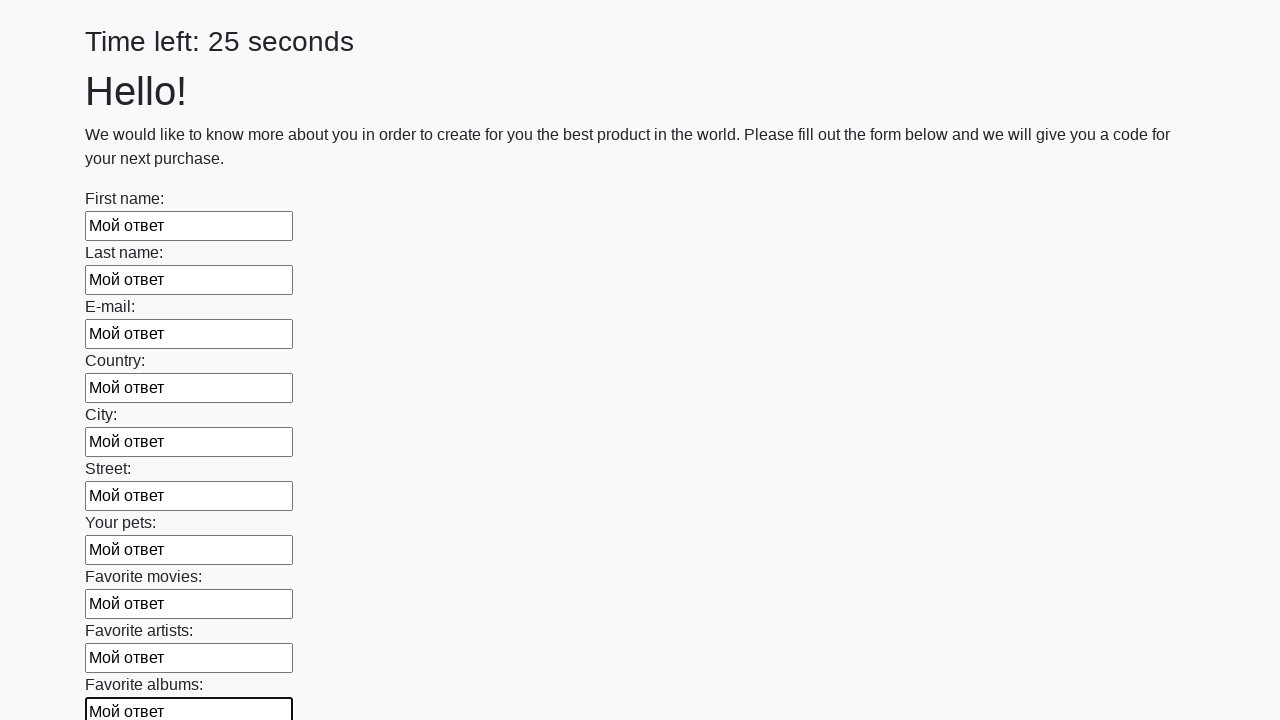

Filled input field with 'Мой ответ' on input >> nth=10
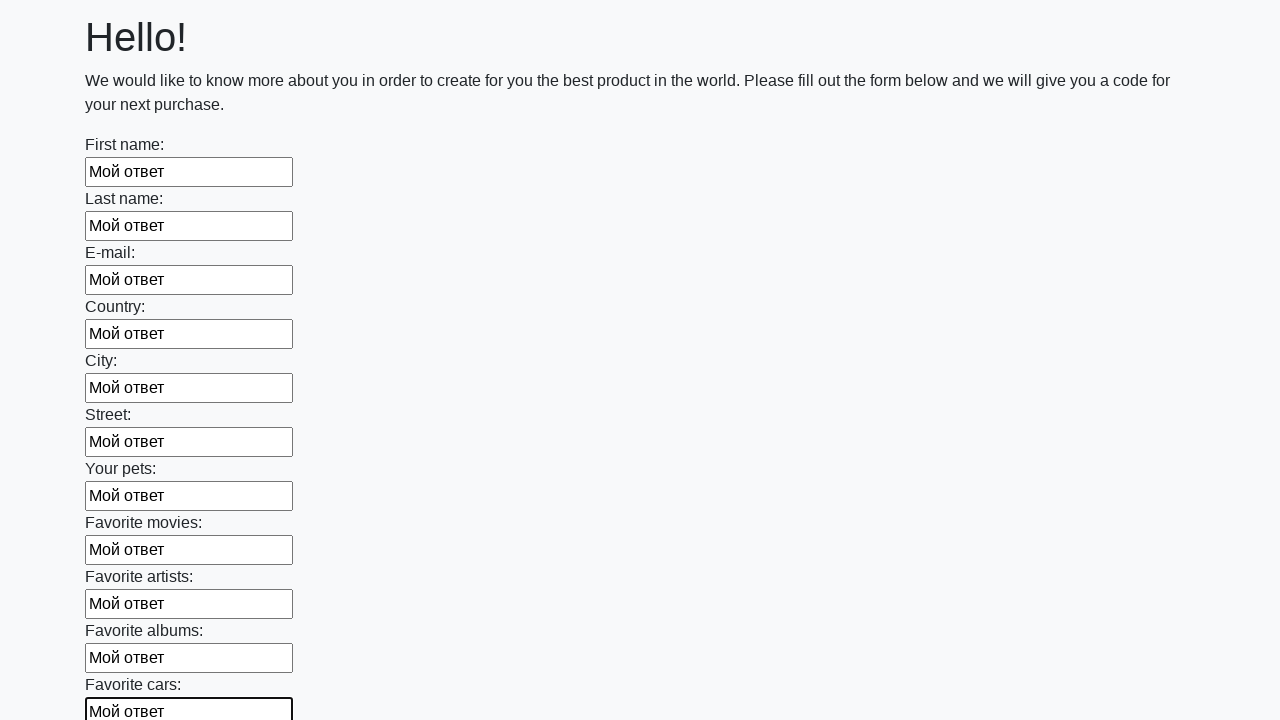

Filled input field with 'Мой ответ' on input >> nth=11
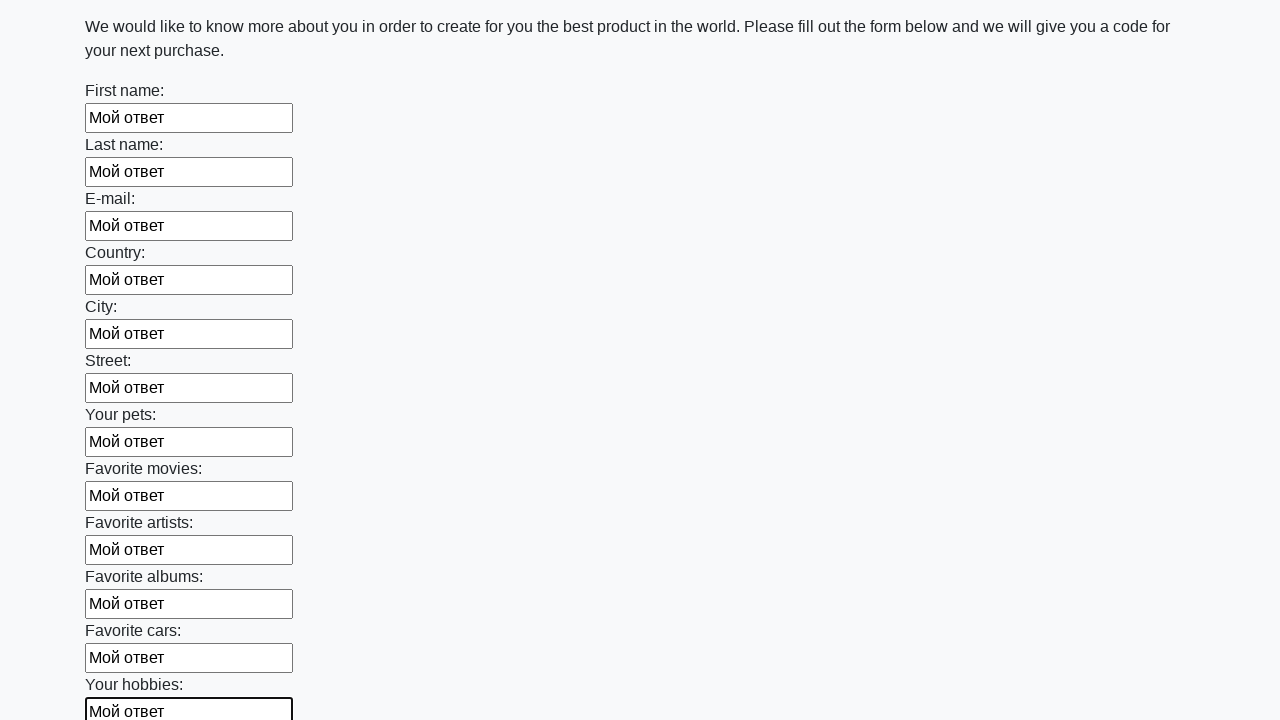

Filled input field with 'Мой ответ' on input >> nth=12
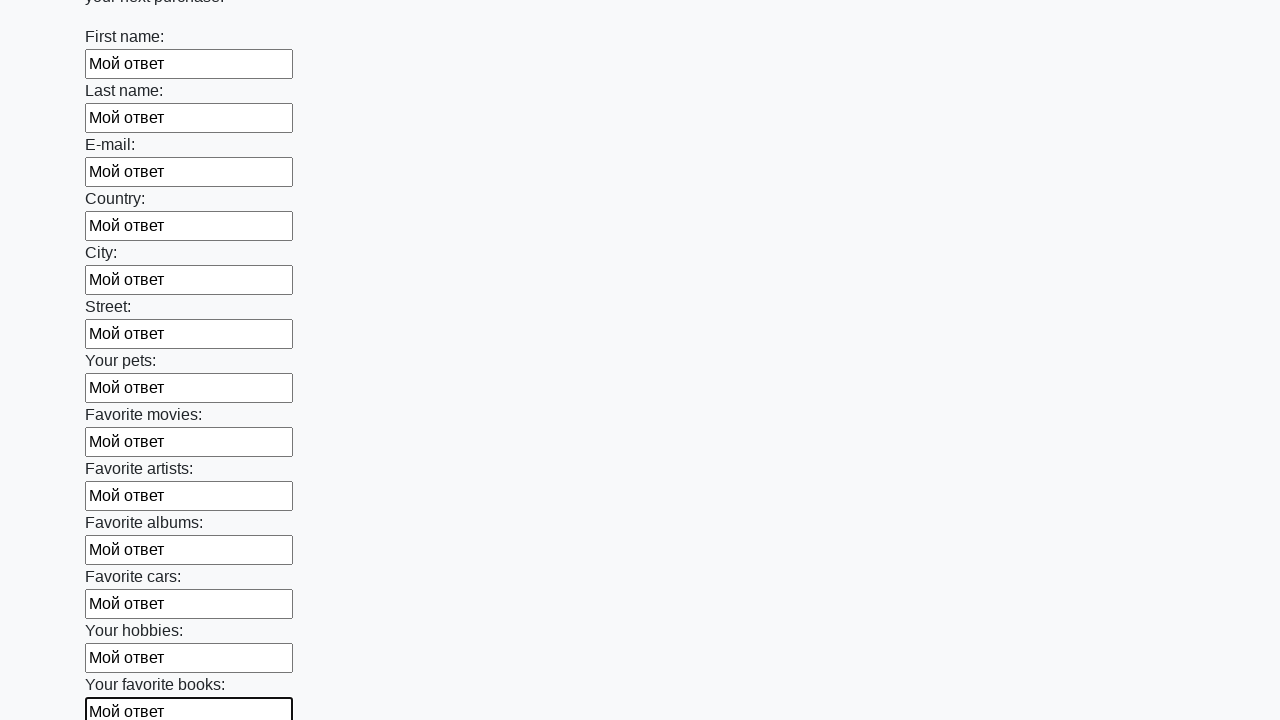

Filled input field with 'Мой ответ' on input >> nth=13
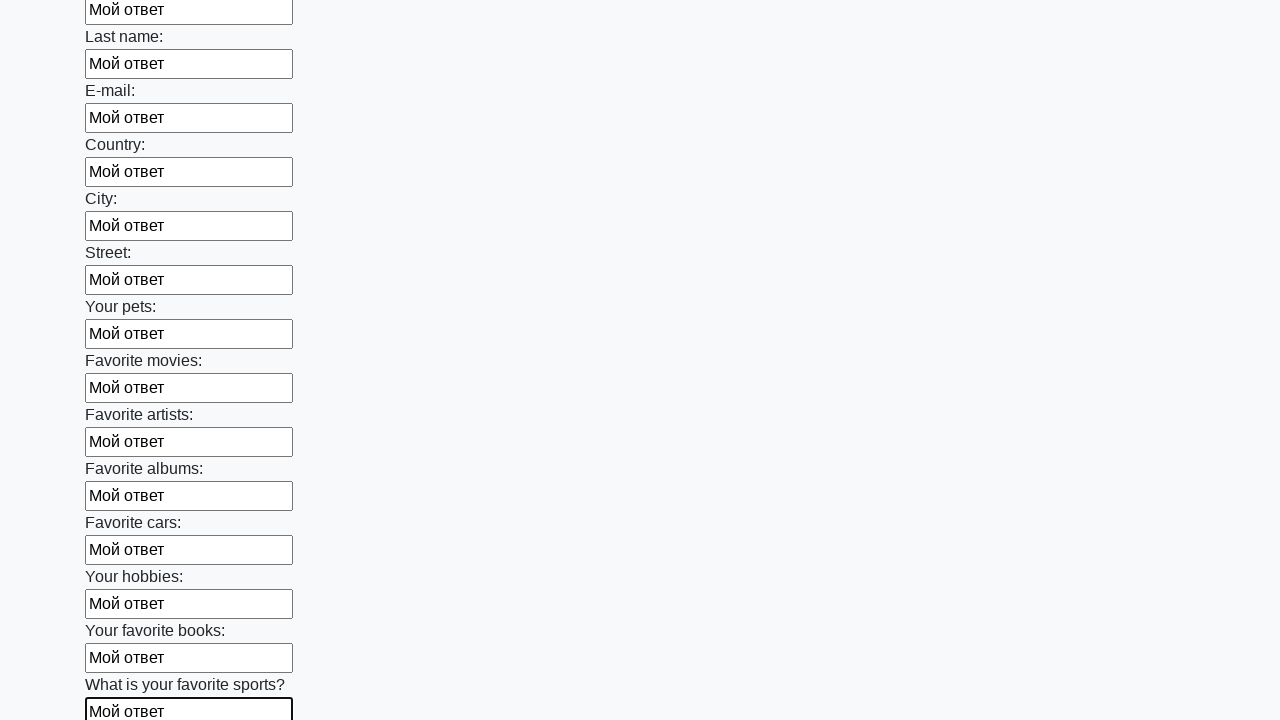

Filled input field with 'Мой ответ' on input >> nth=14
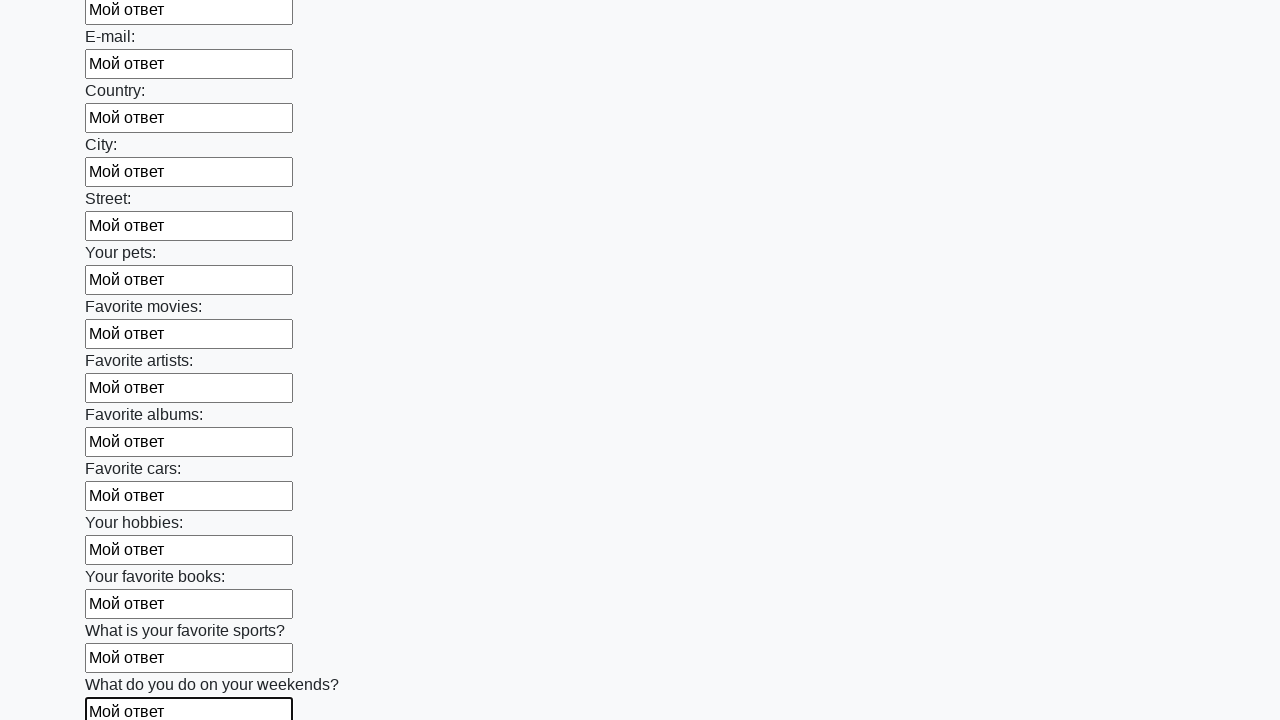

Filled input field with 'Мой ответ' on input >> nth=15
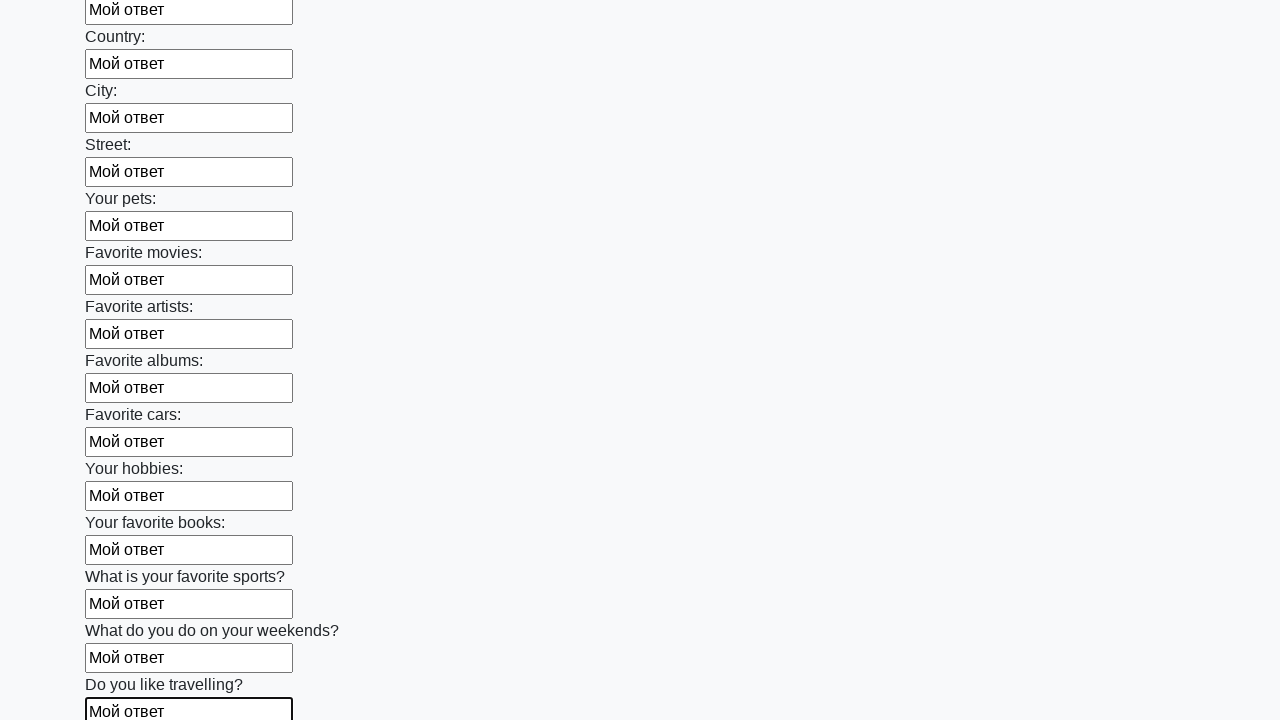

Filled input field with 'Мой ответ' on input >> nth=16
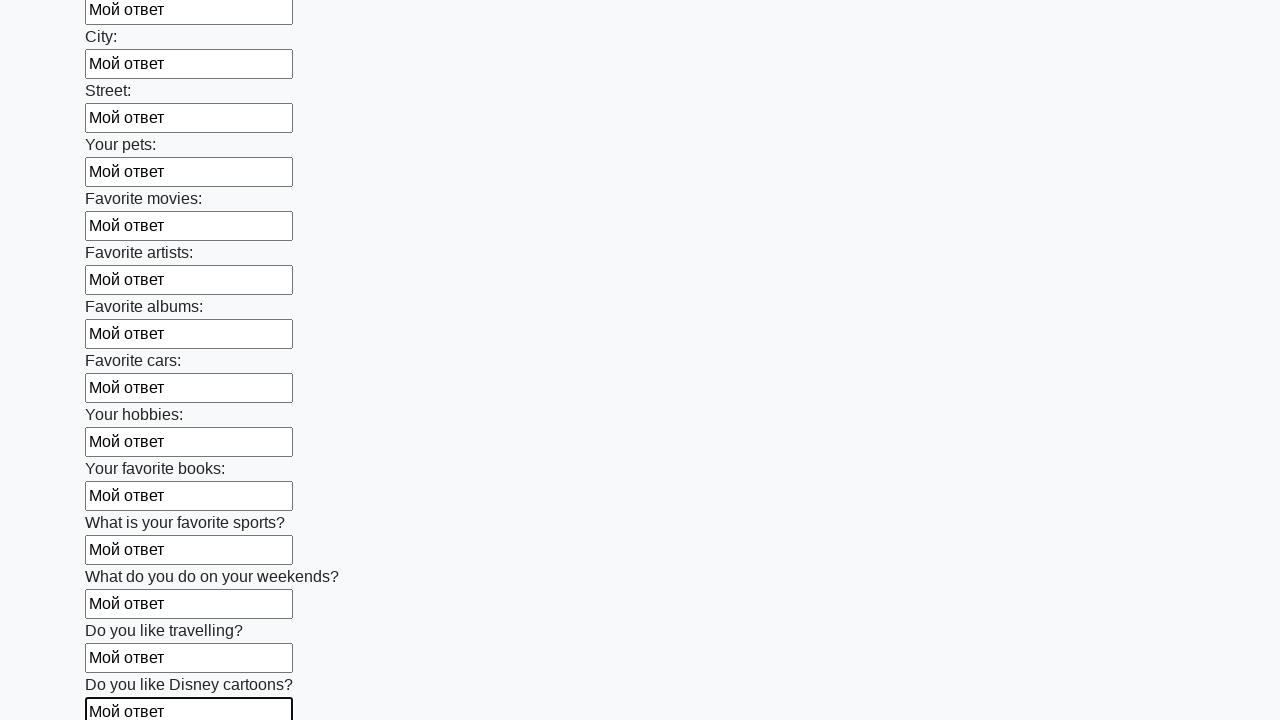

Filled input field with 'Мой ответ' on input >> nth=17
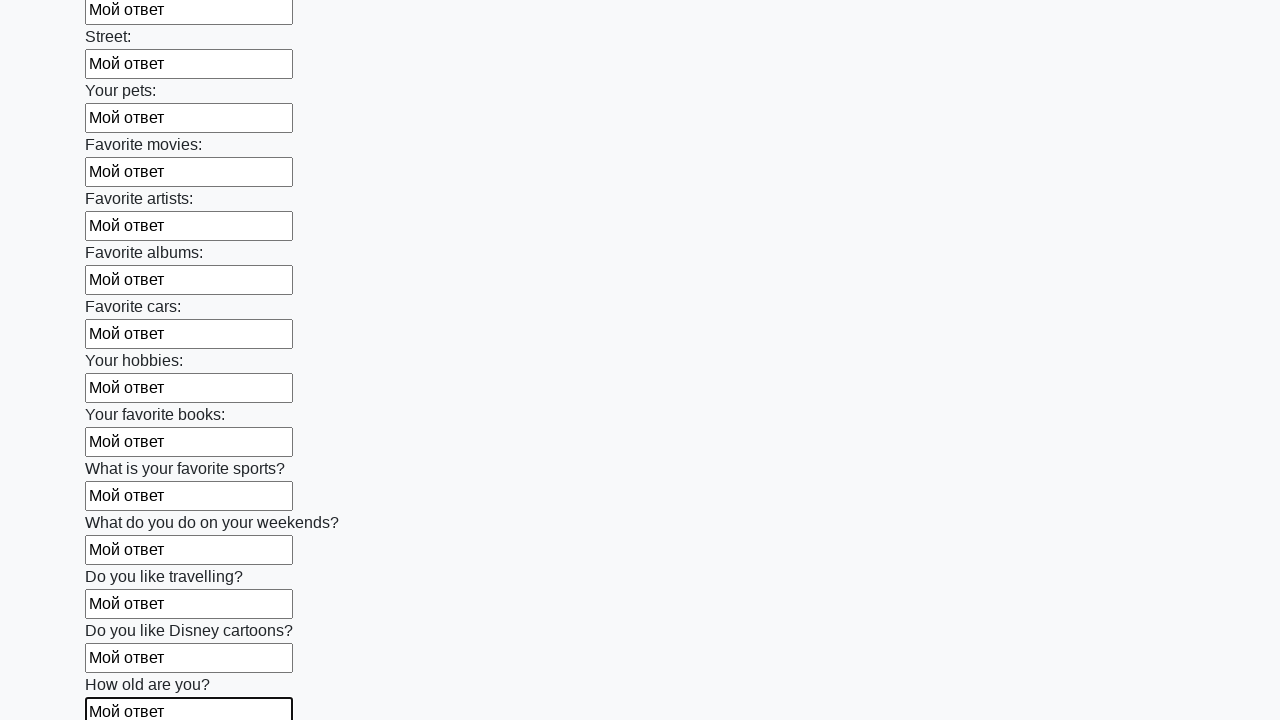

Filled input field with 'Мой ответ' on input >> nth=18
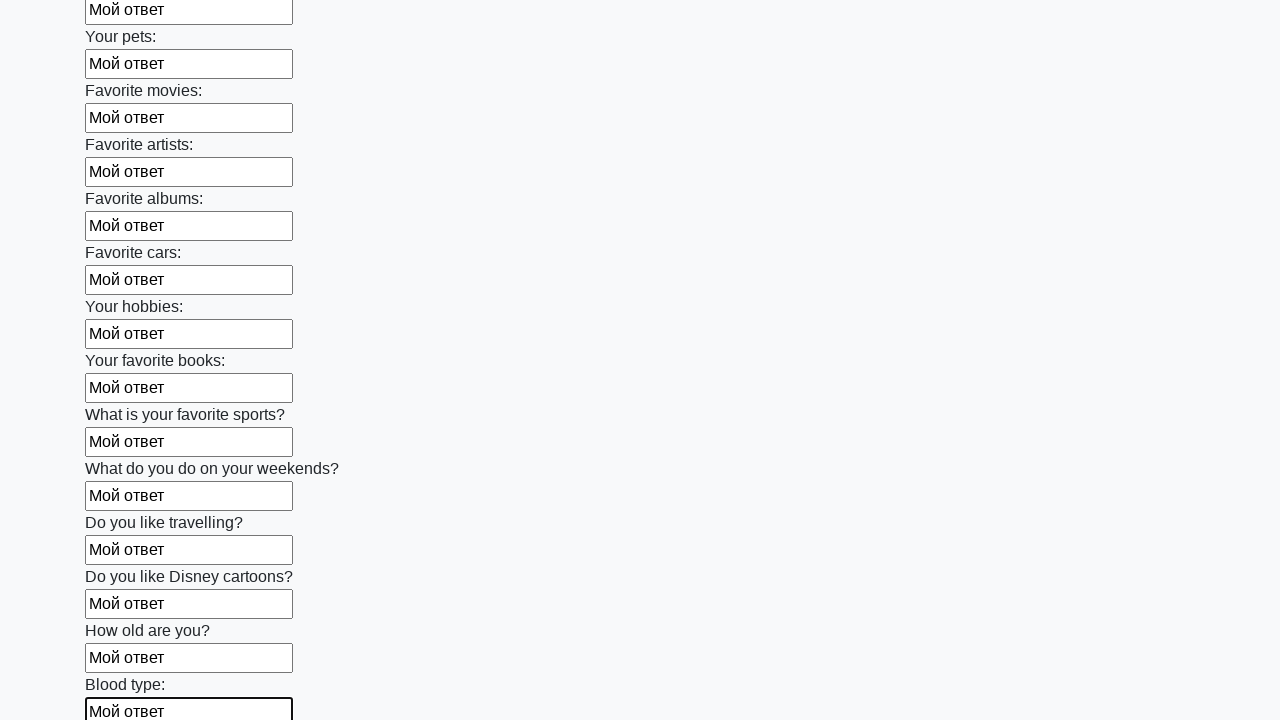

Filled input field with 'Мой ответ' on input >> nth=19
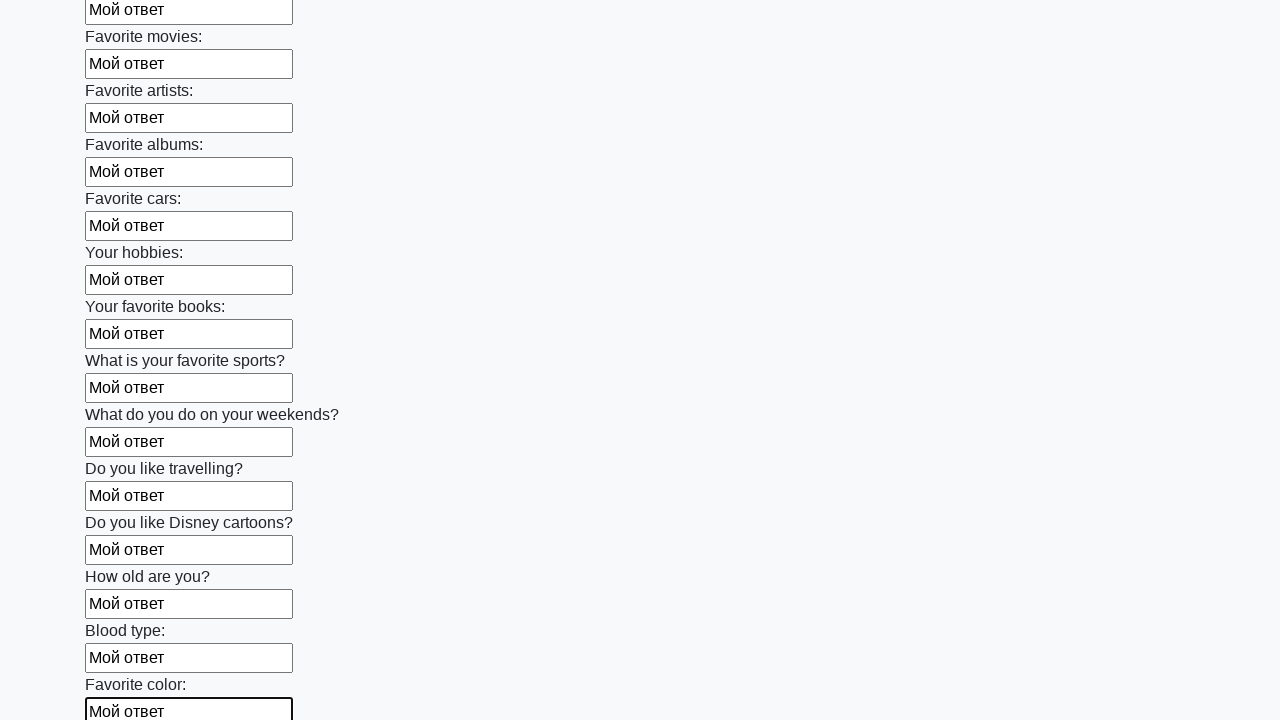

Filled input field with 'Мой ответ' on input >> nth=20
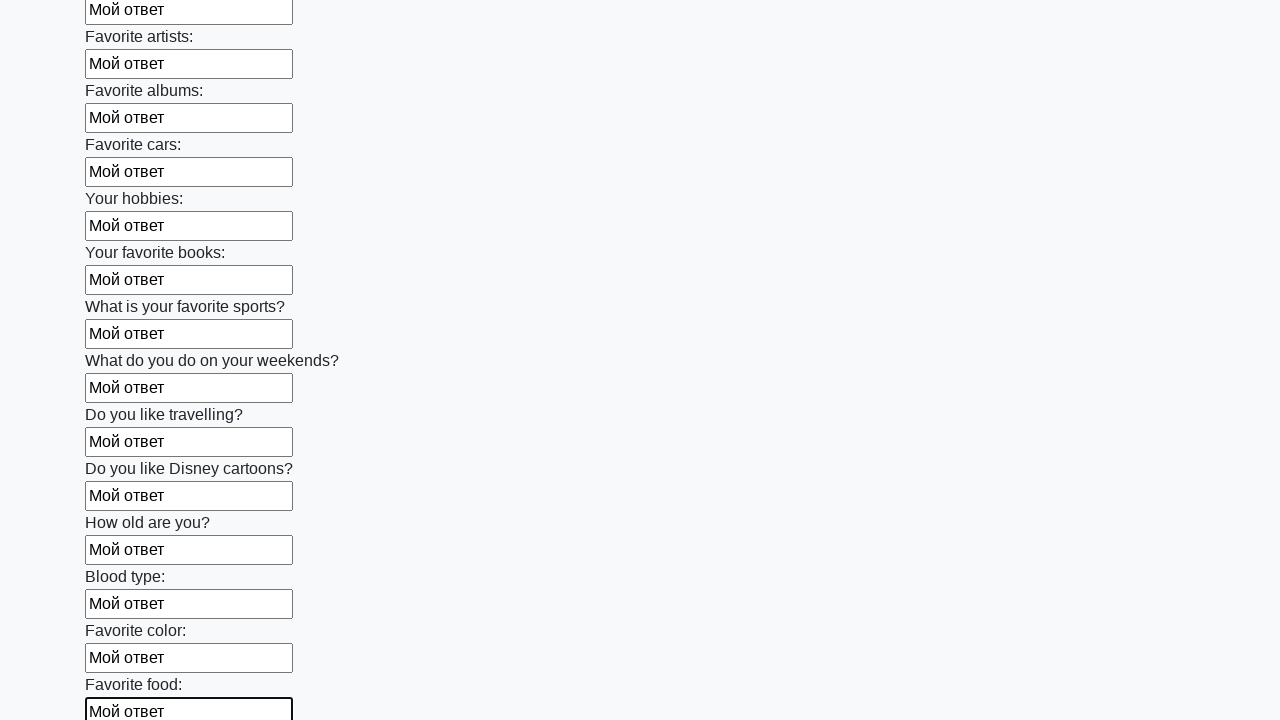

Filled input field with 'Мой ответ' on input >> nth=21
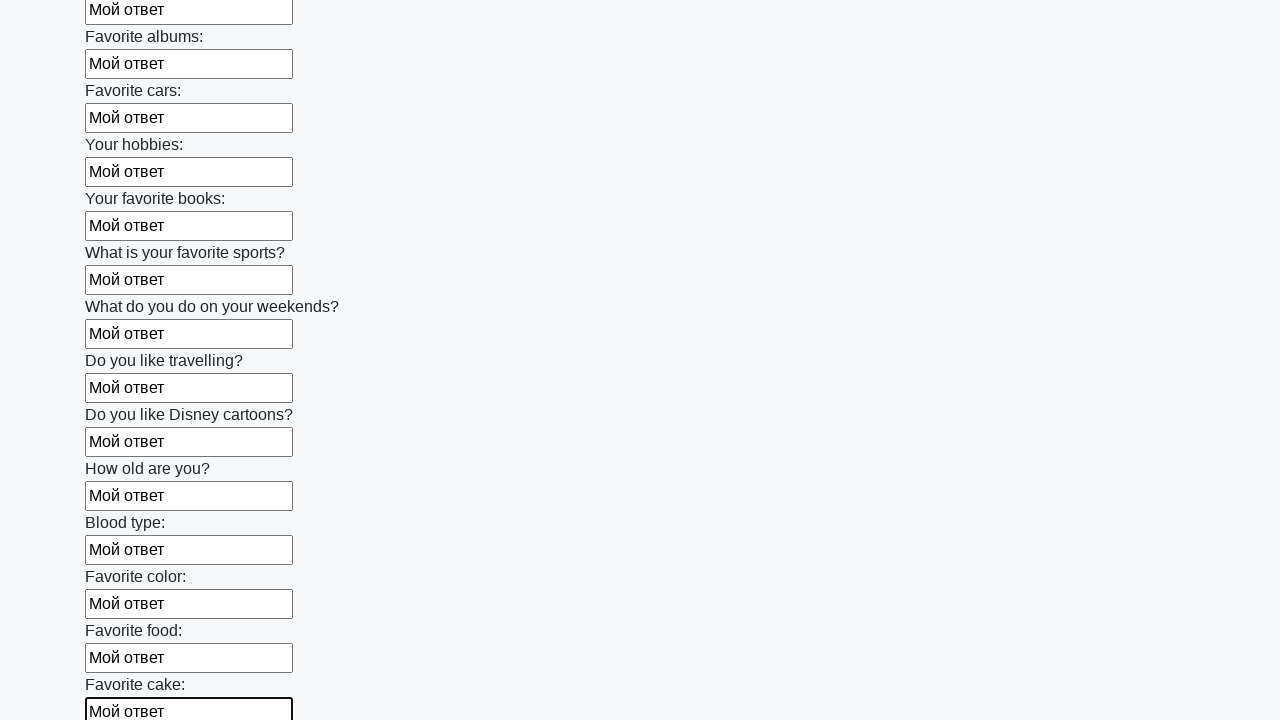

Filled input field with 'Мой ответ' on input >> nth=22
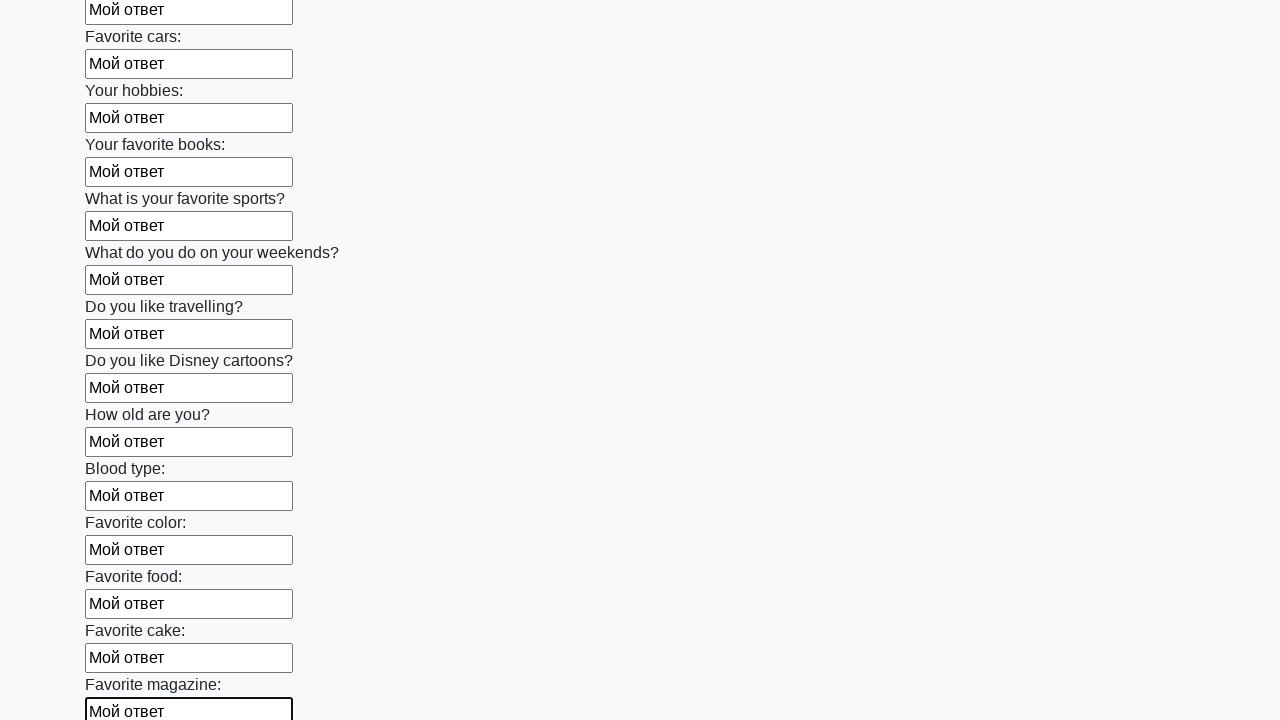

Filled input field with 'Мой ответ' on input >> nth=23
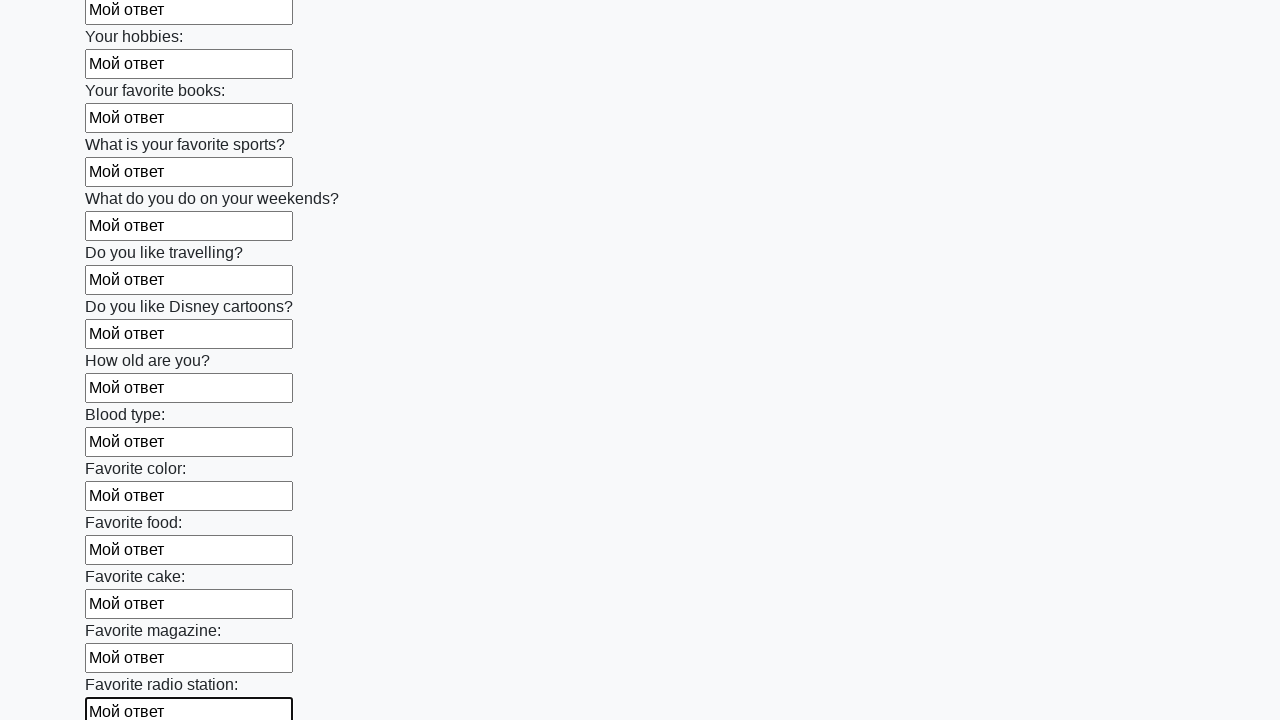

Filled input field with 'Мой ответ' on input >> nth=24
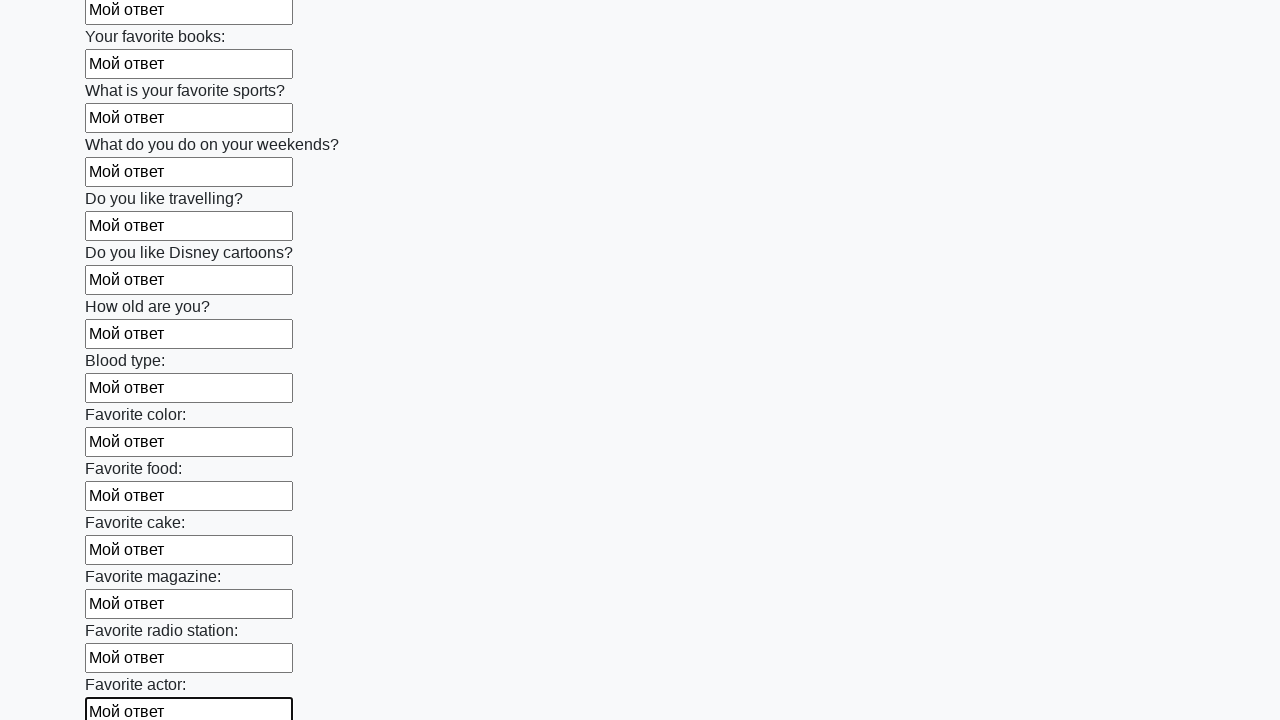

Filled input field with 'Мой ответ' on input >> nth=25
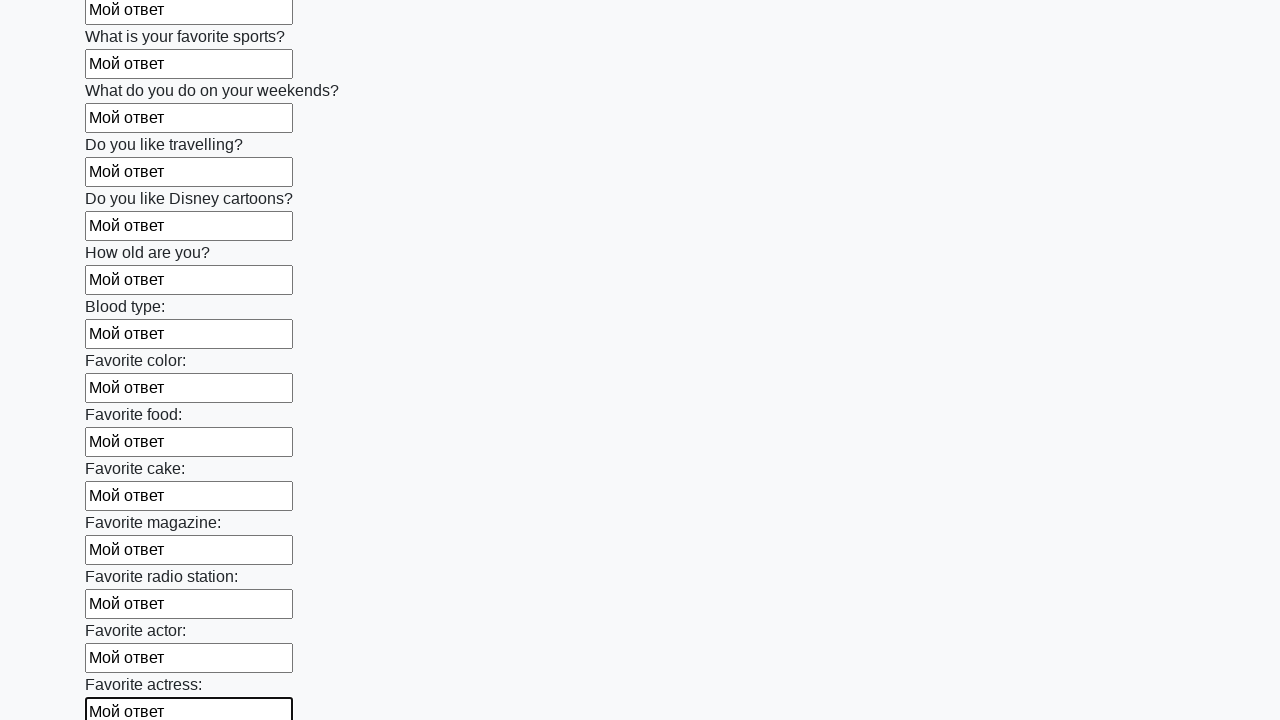

Filled input field with 'Мой ответ' on input >> nth=26
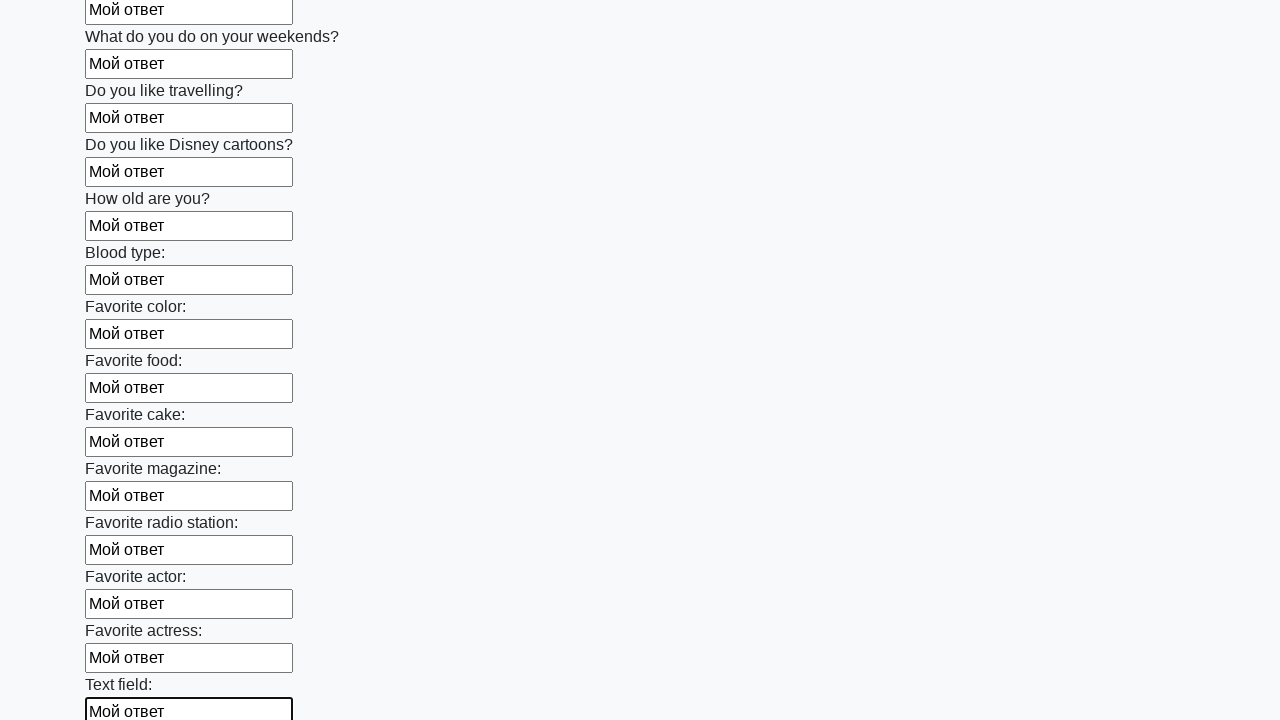

Filled input field with 'Мой ответ' on input >> nth=27
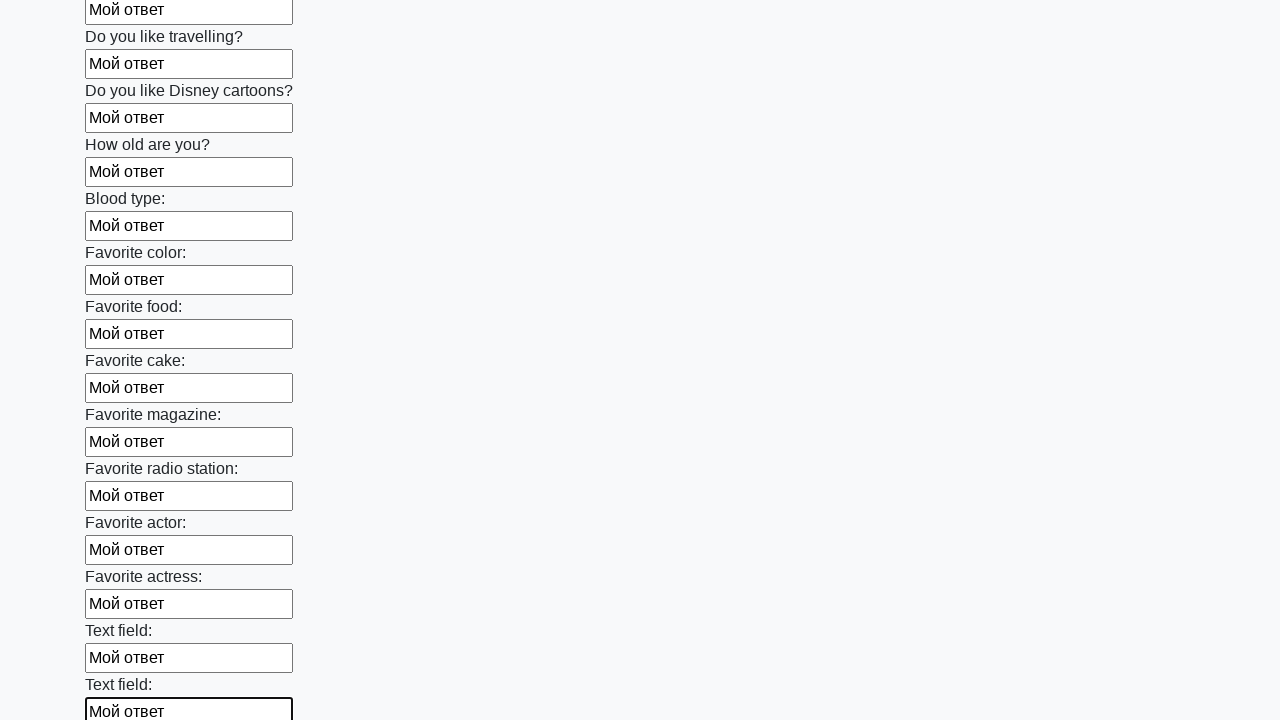

Filled input field with 'Мой ответ' on input >> nth=28
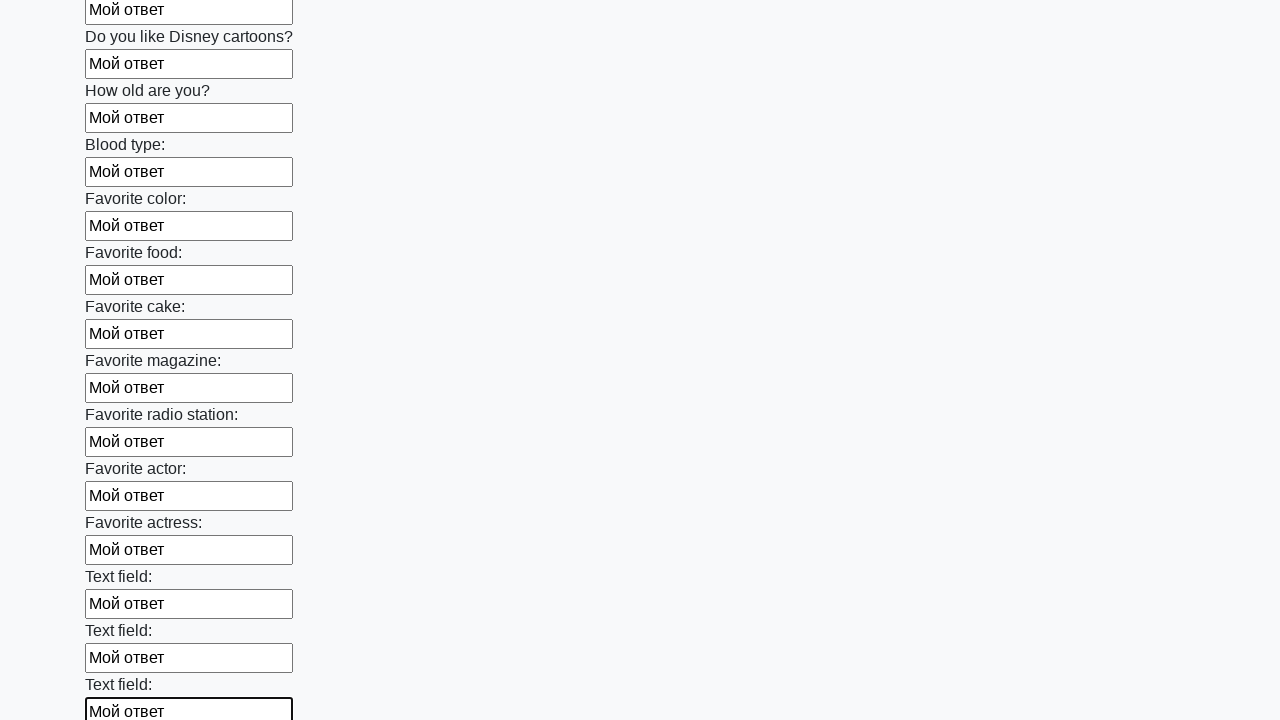

Filled input field with 'Мой ответ' on input >> nth=29
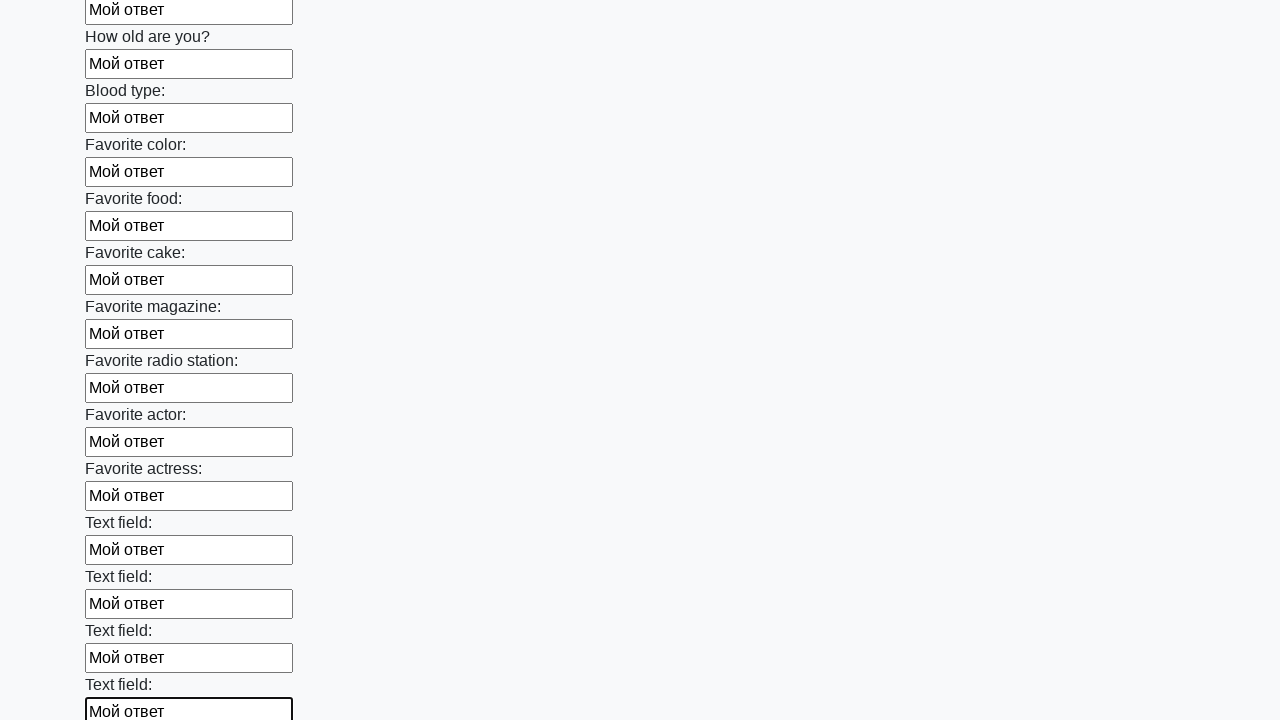

Filled input field with 'Мой ответ' on input >> nth=30
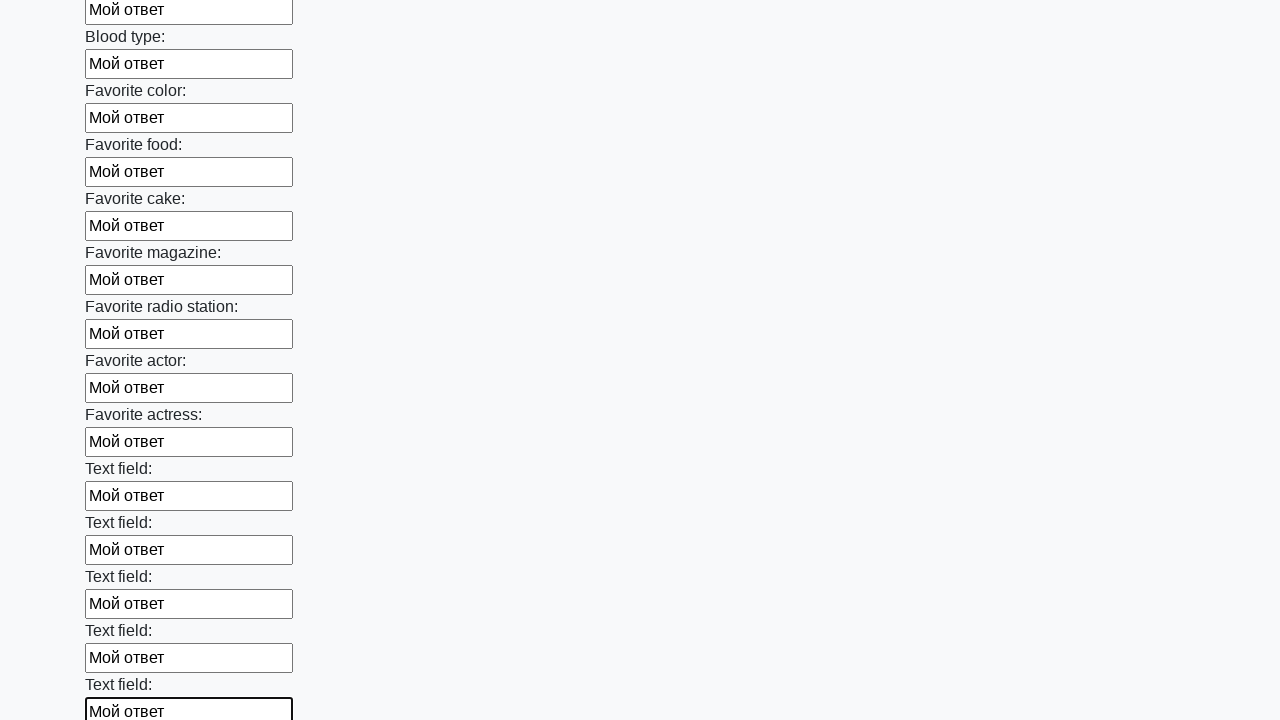

Filled input field with 'Мой ответ' on input >> nth=31
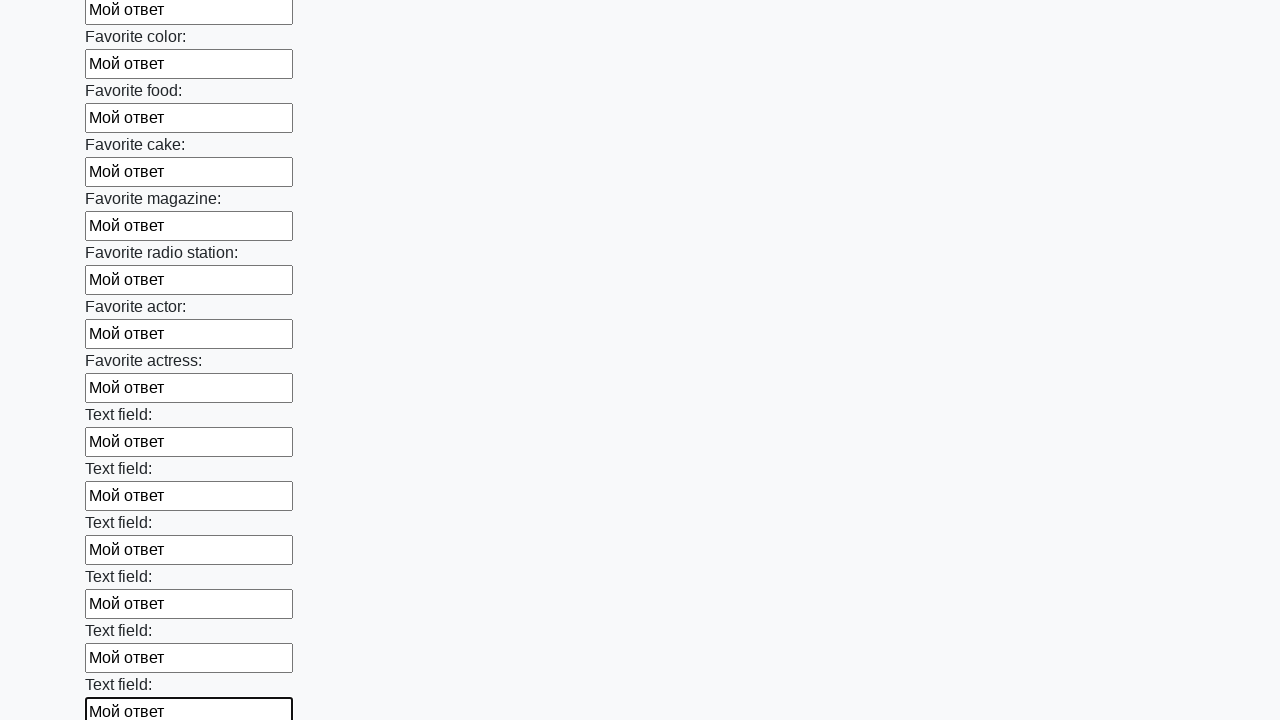

Filled input field with 'Мой ответ' on input >> nth=32
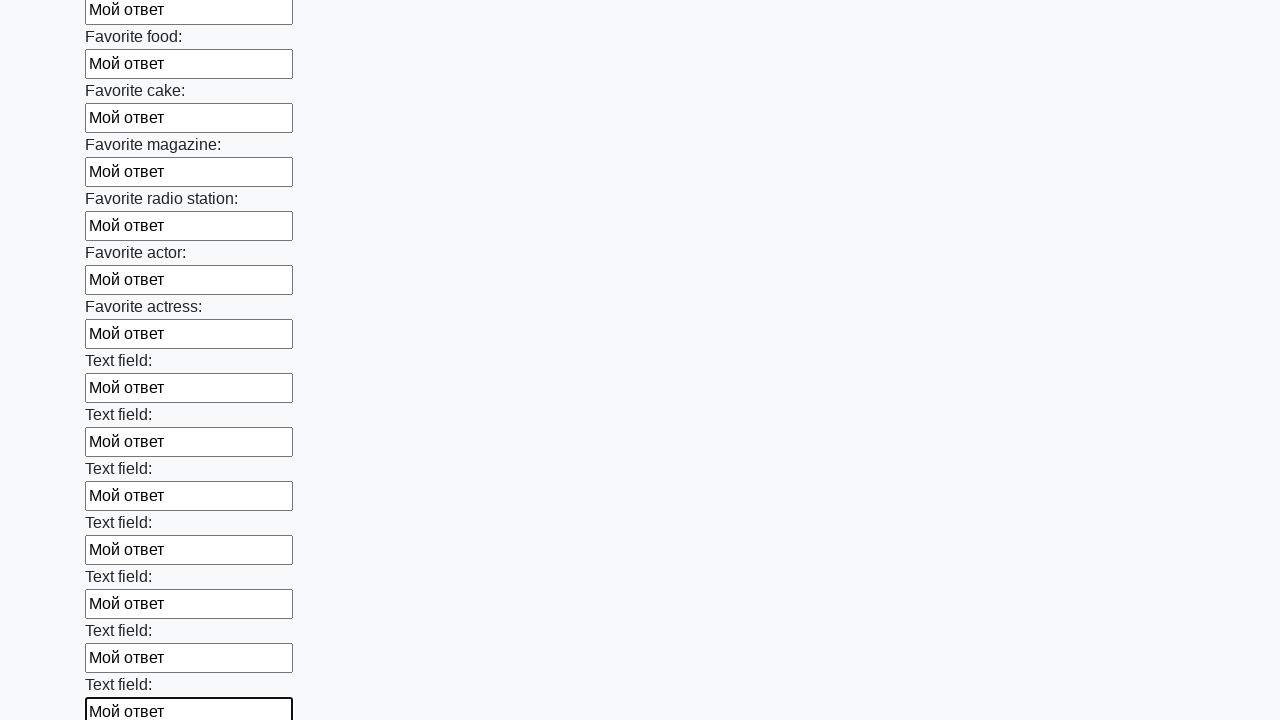

Filled input field with 'Мой ответ' on input >> nth=33
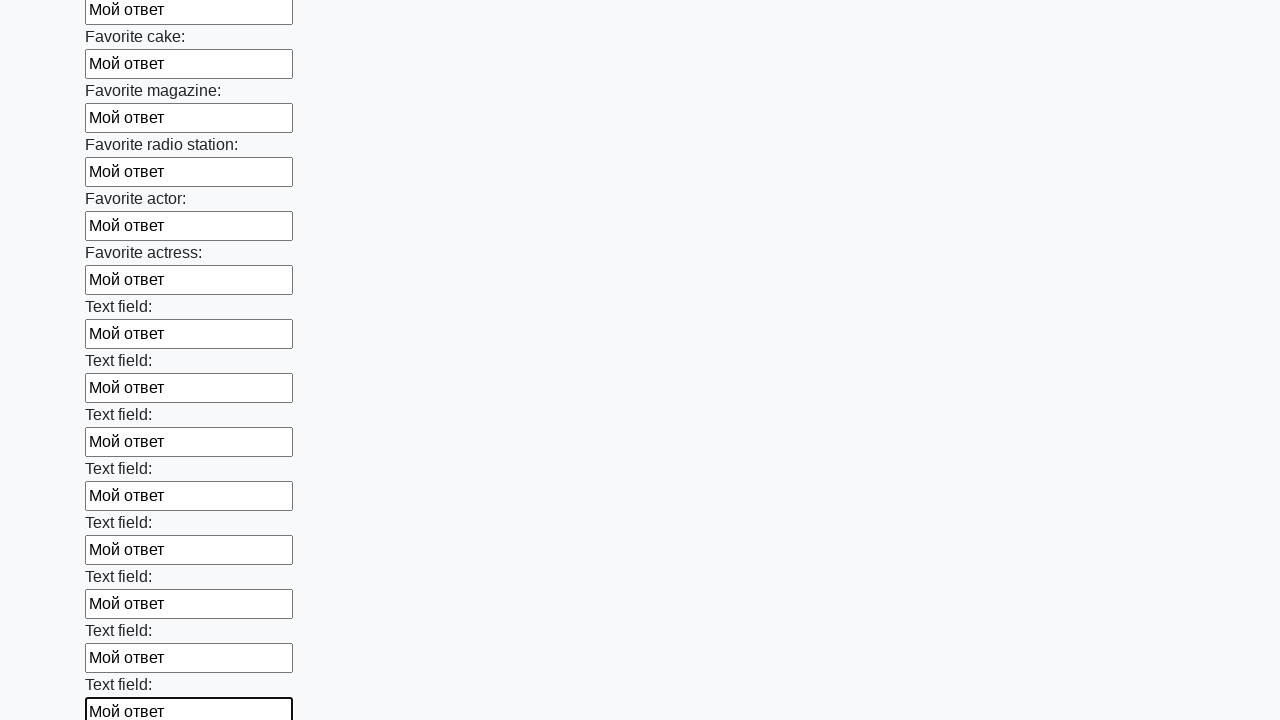

Filled input field with 'Мой ответ' on input >> nth=34
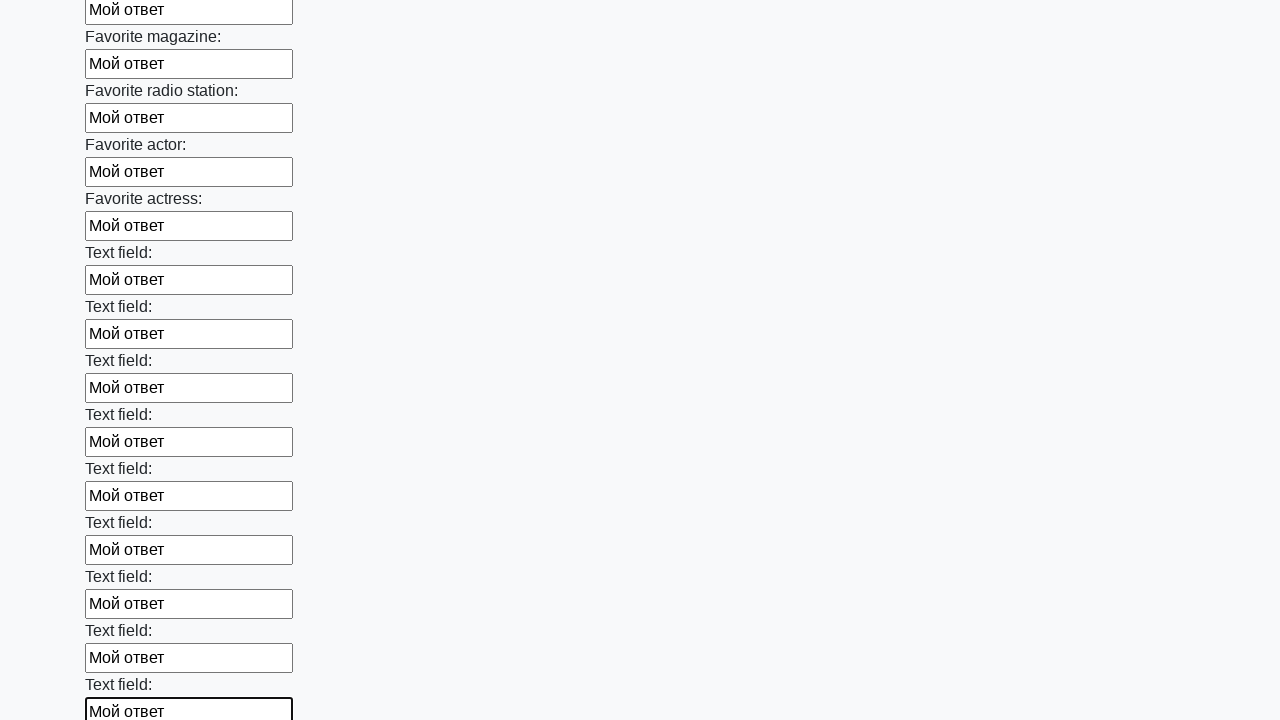

Filled input field with 'Мой ответ' on input >> nth=35
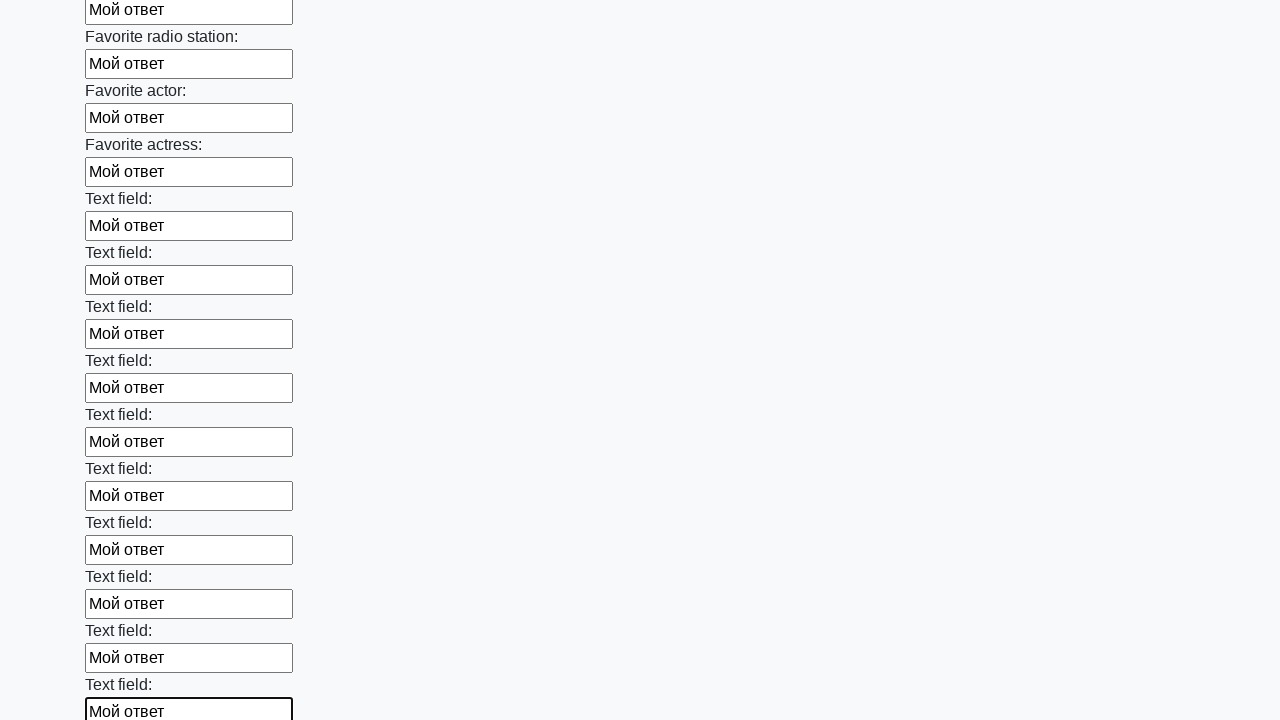

Filled input field with 'Мой ответ' on input >> nth=36
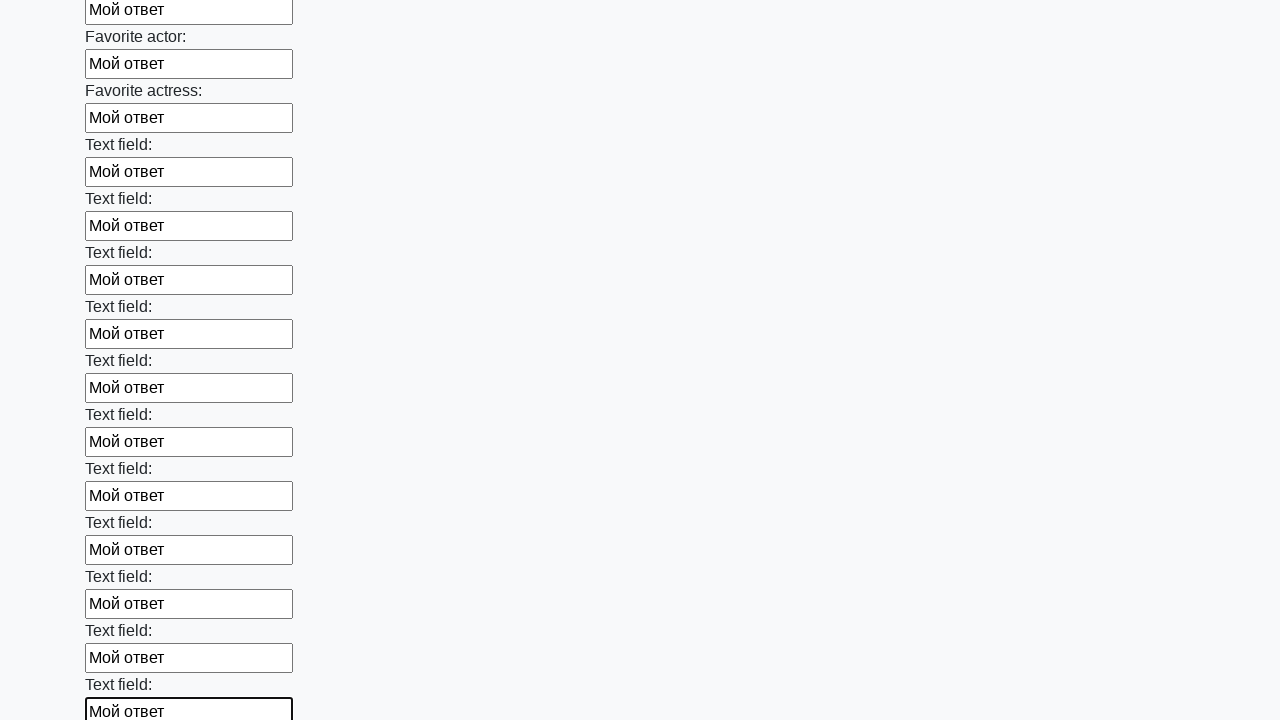

Filled input field with 'Мой ответ' on input >> nth=37
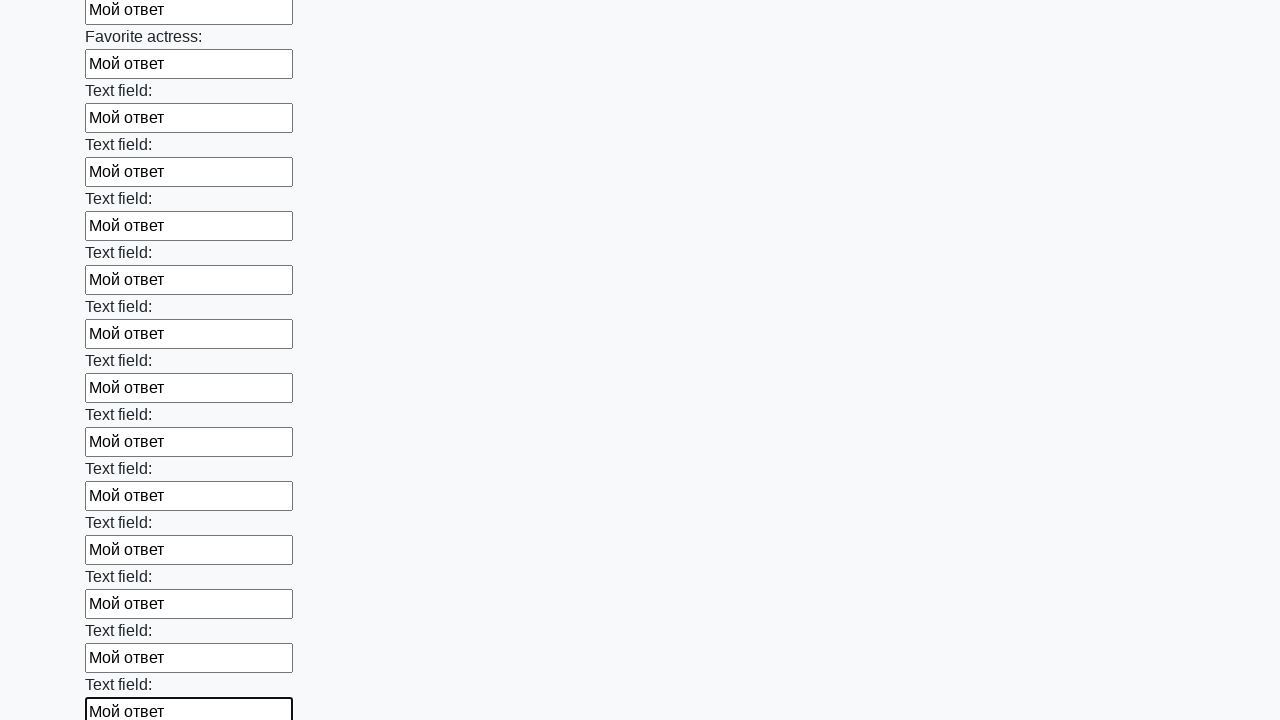

Filled input field with 'Мой ответ' on input >> nth=38
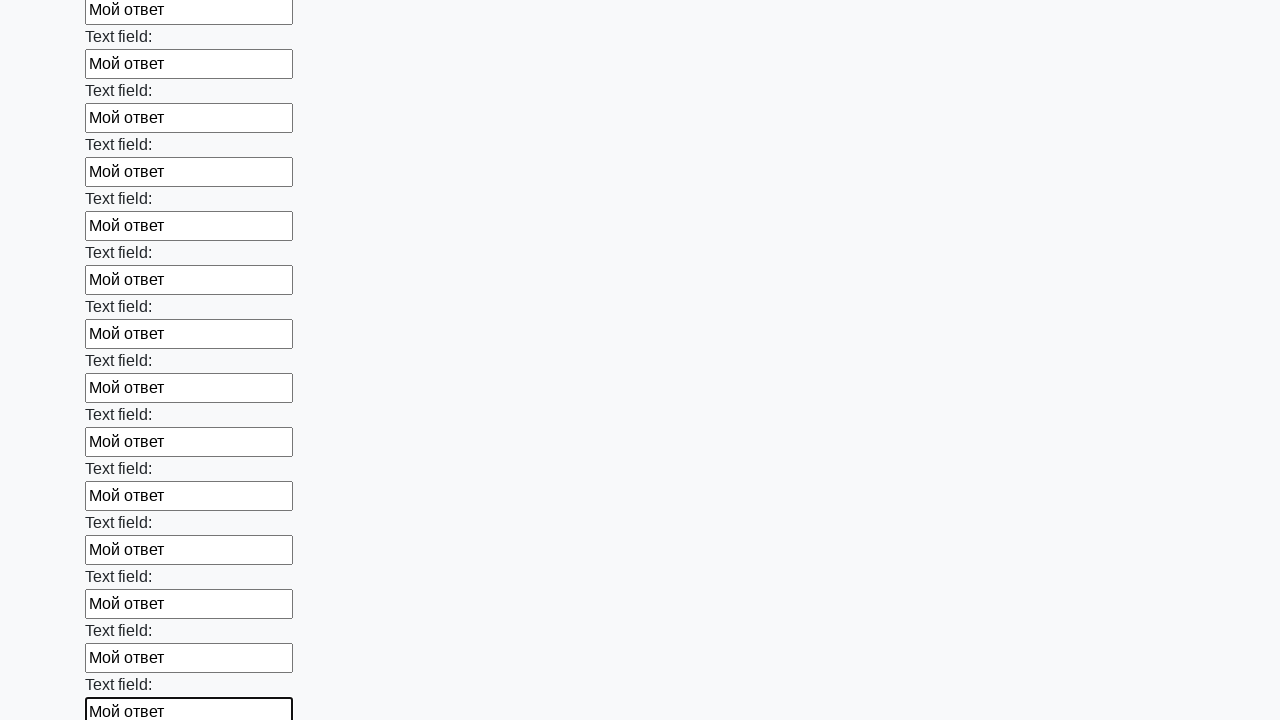

Filled input field with 'Мой ответ' on input >> nth=39
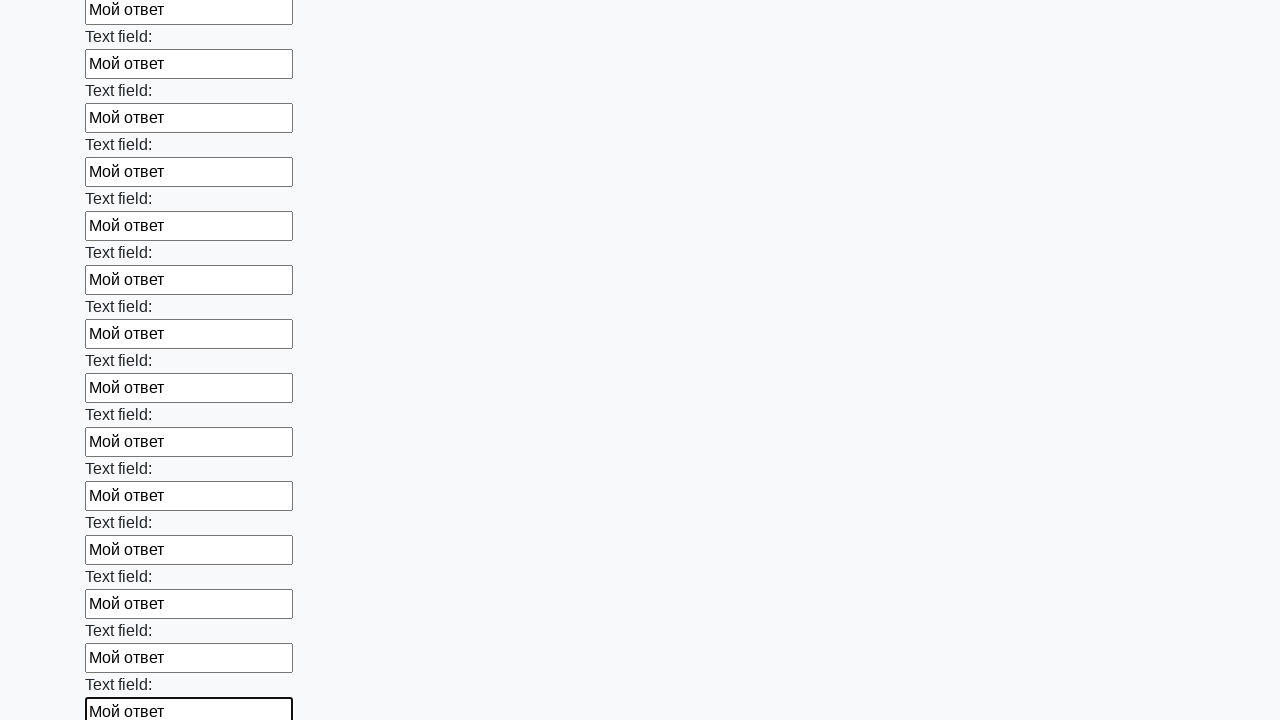

Filled input field with 'Мой ответ' on input >> nth=40
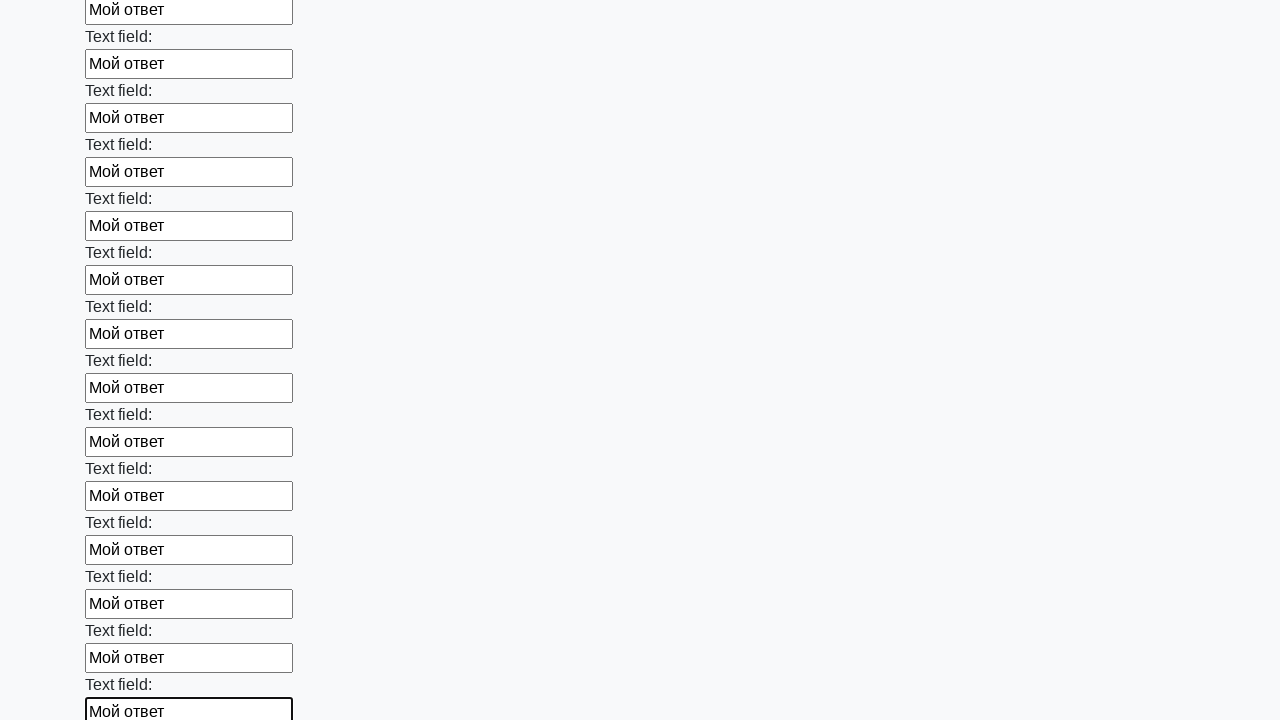

Filled input field with 'Мой ответ' on input >> nth=41
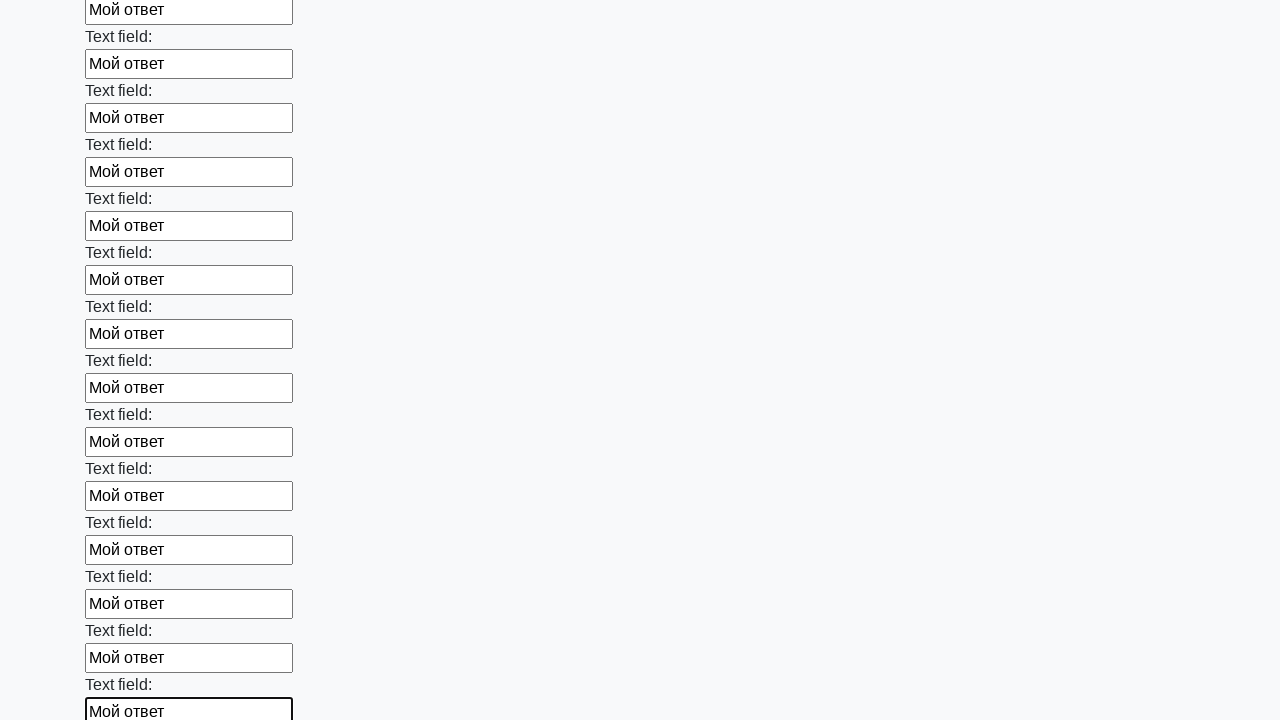

Filled input field with 'Мой ответ' on input >> nth=42
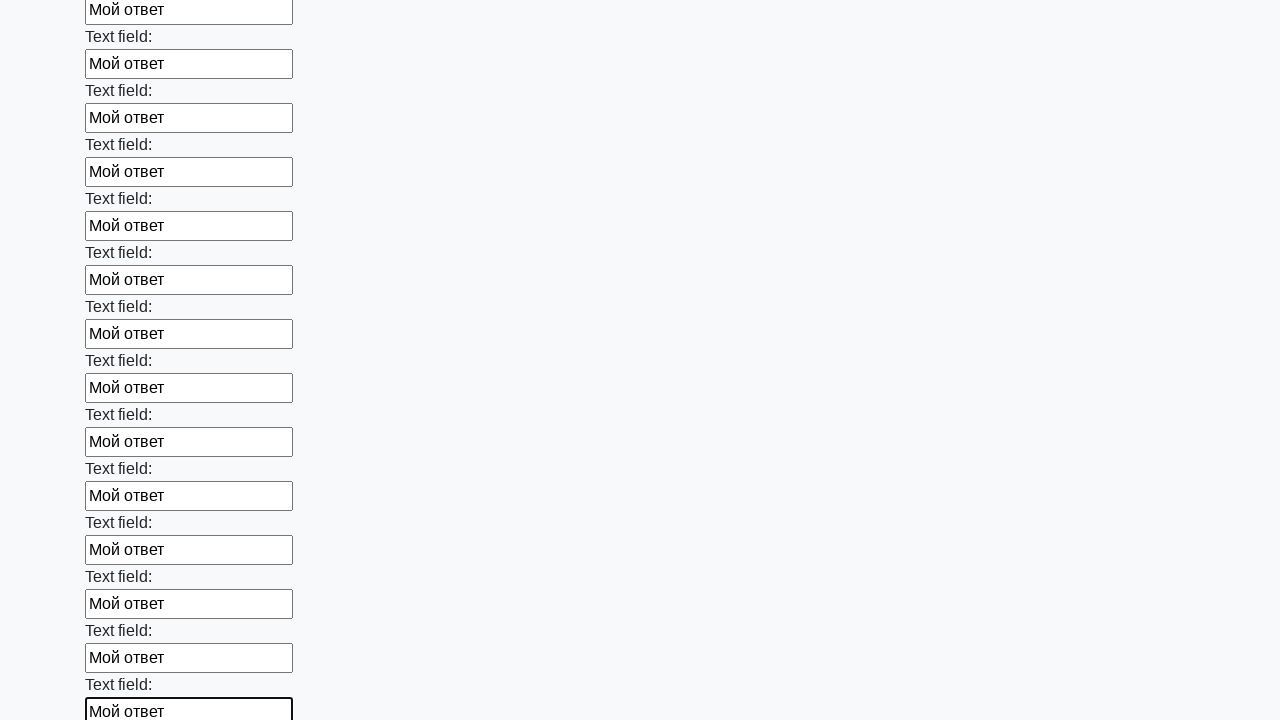

Filled input field with 'Мой ответ' on input >> nth=43
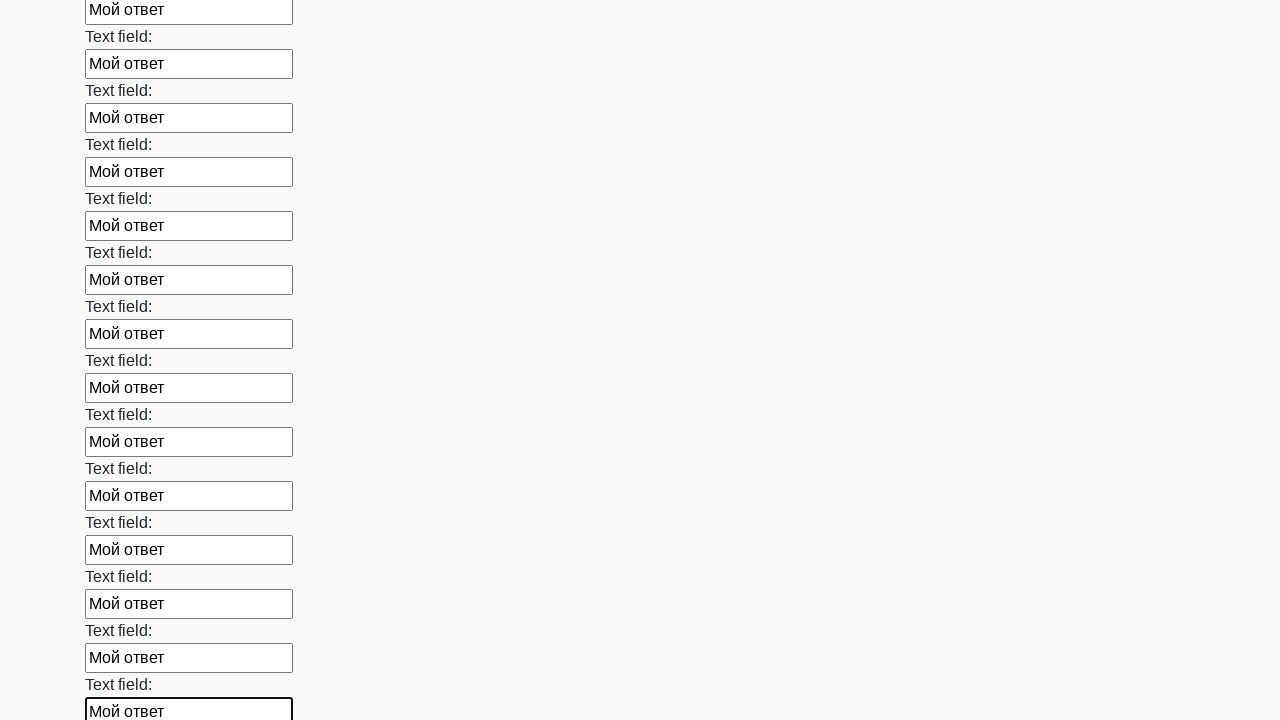

Filled input field with 'Мой ответ' on input >> nth=44
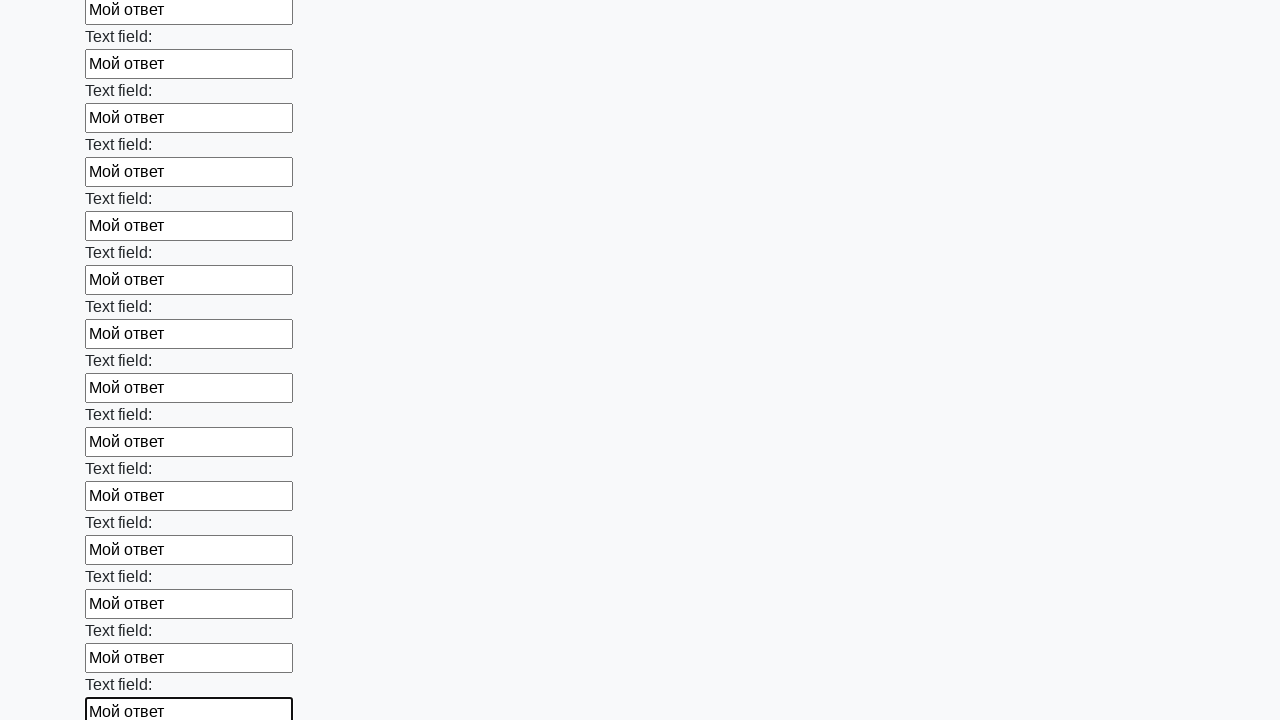

Filled input field with 'Мой ответ' on input >> nth=45
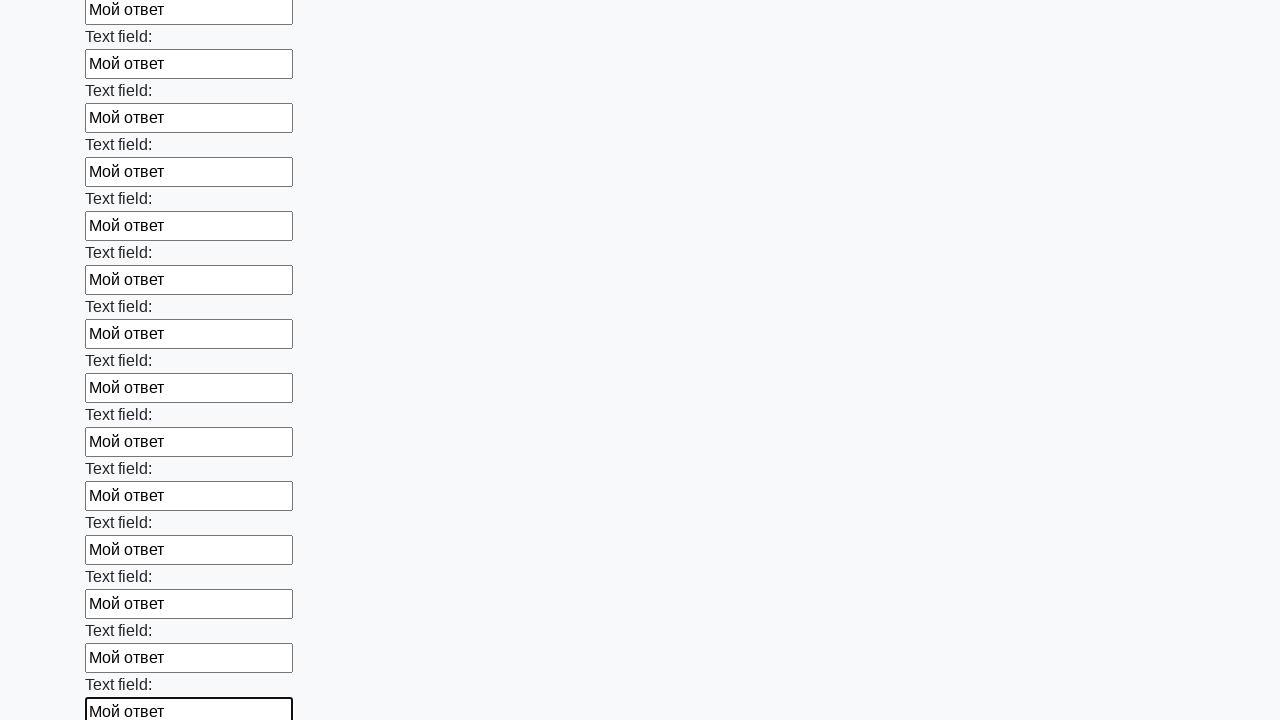

Filled input field with 'Мой ответ' on input >> nth=46
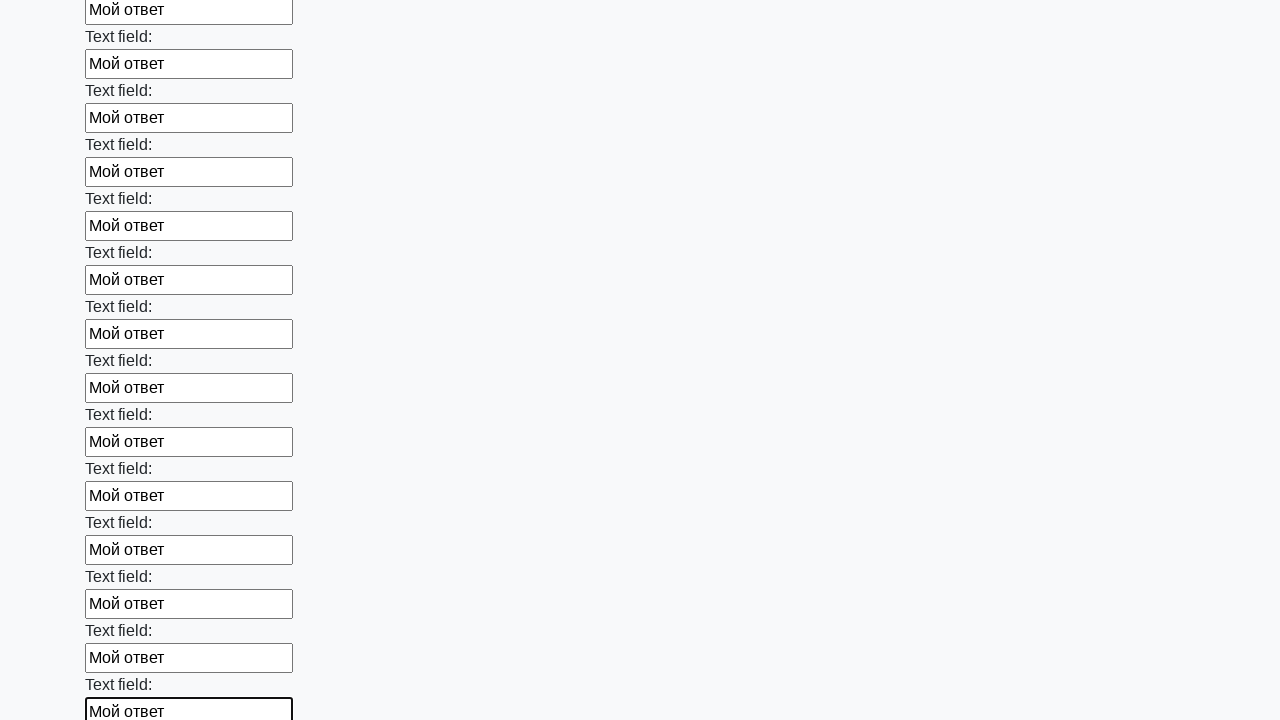

Filled input field with 'Мой ответ' on input >> nth=47
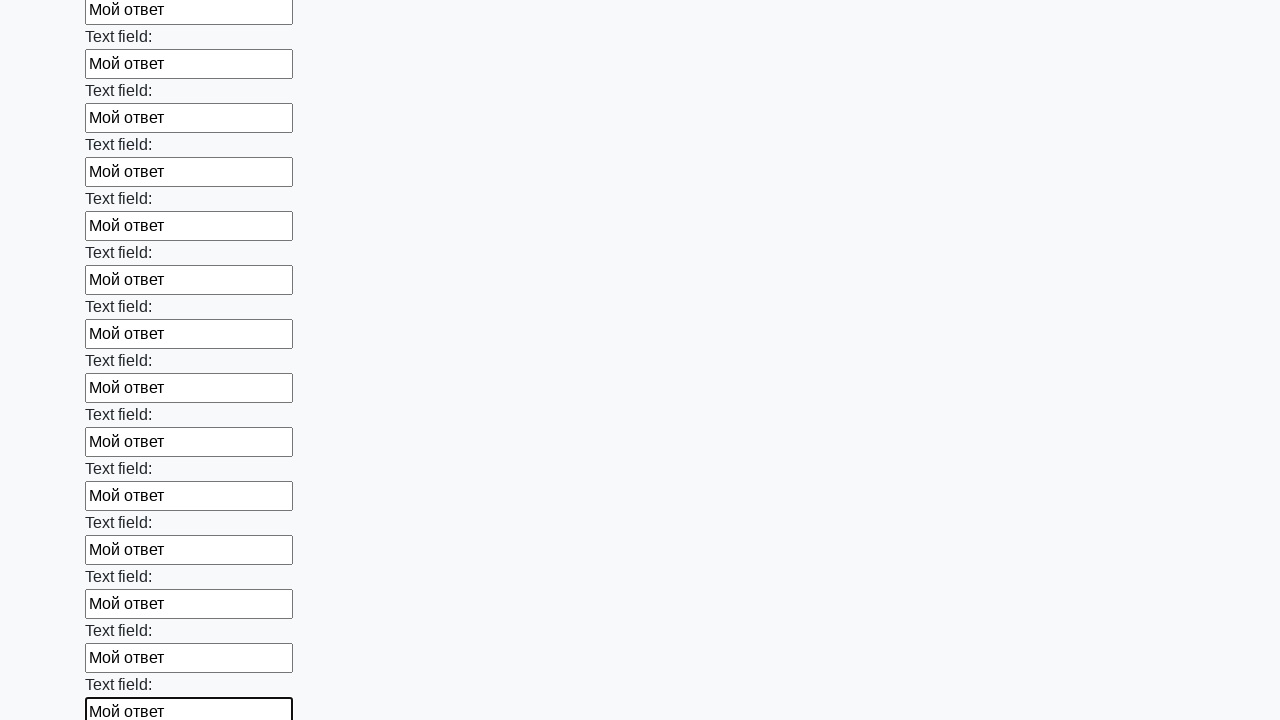

Filled input field with 'Мой ответ' on input >> nth=48
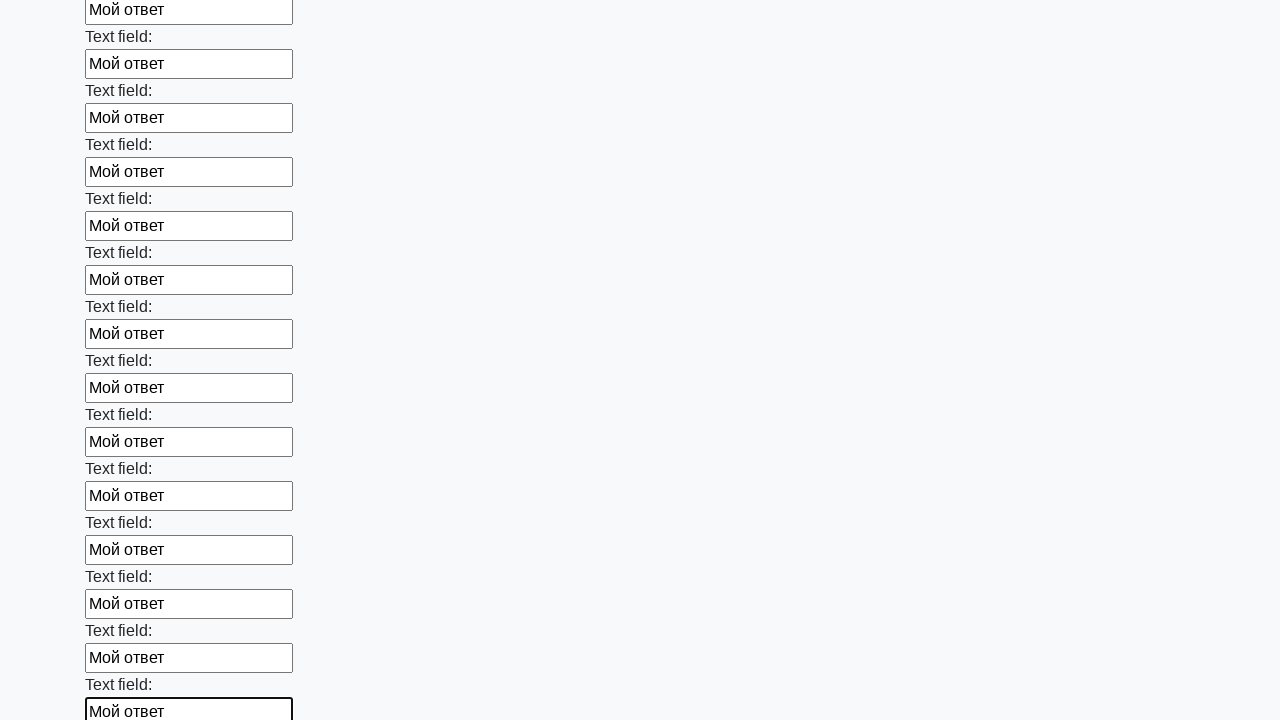

Filled input field with 'Мой ответ' on input >> nth=49
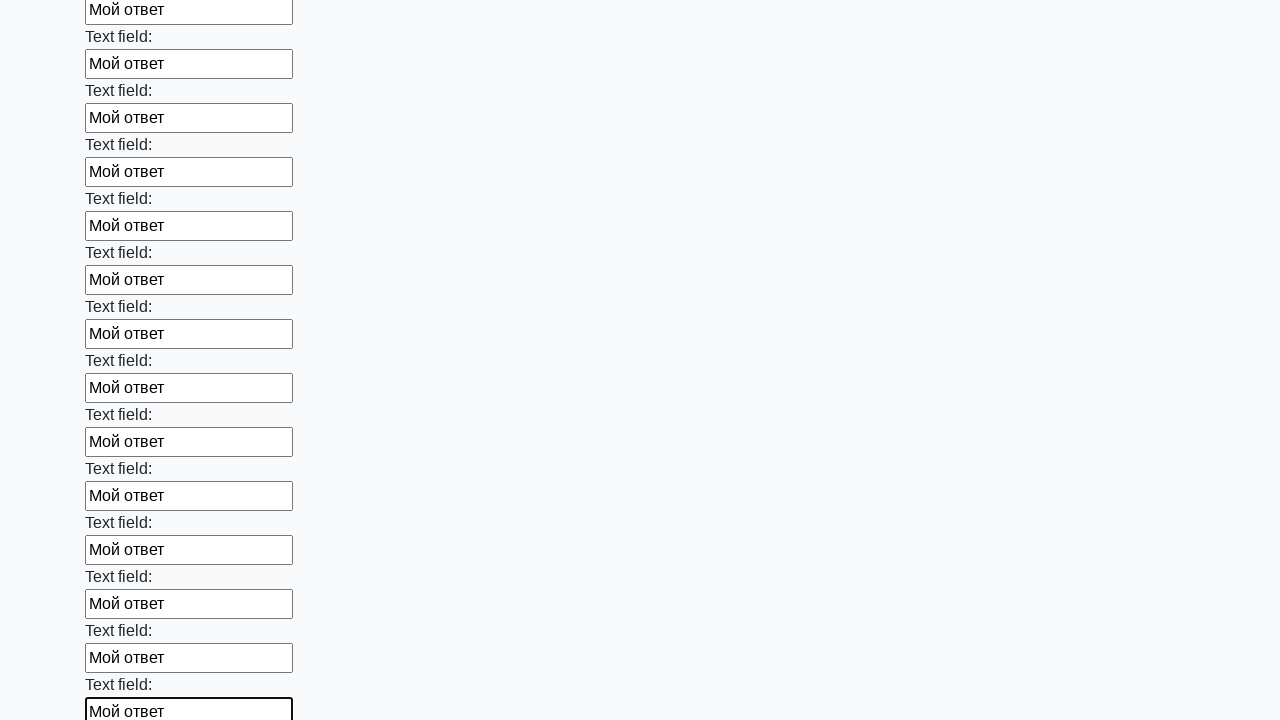

Filled input field with 'Мой ответ' on input >> nth=50
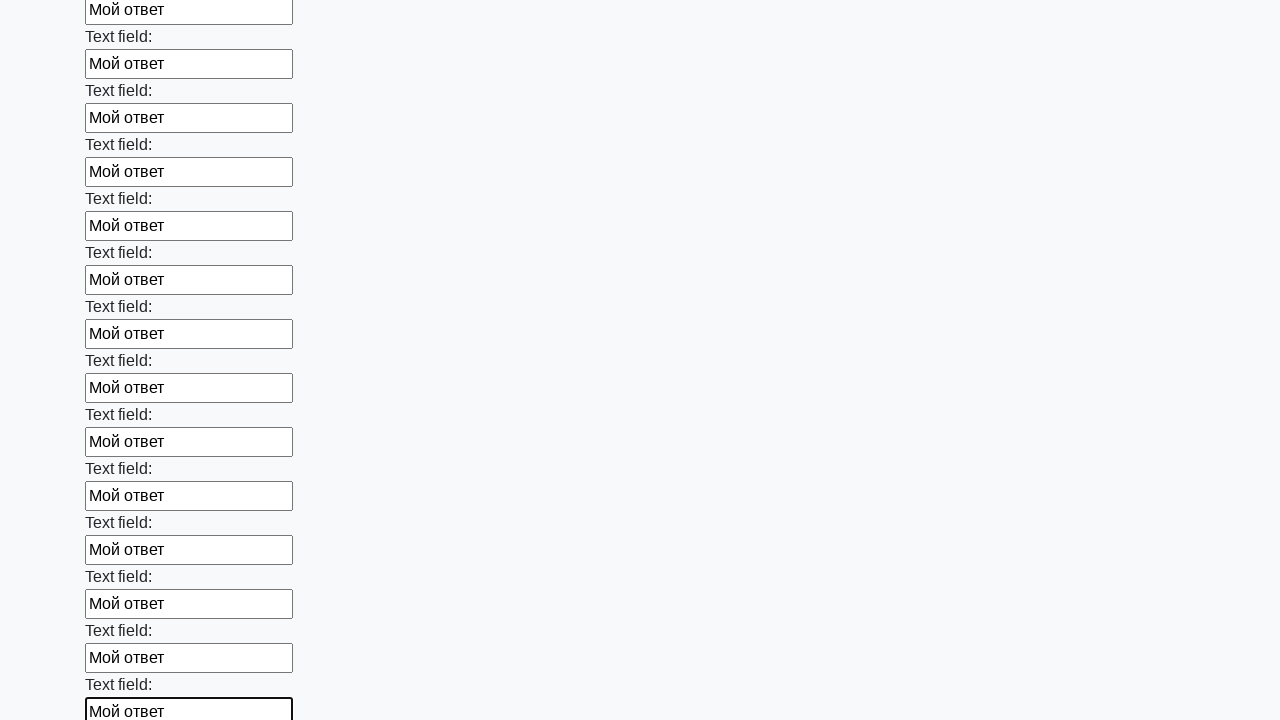

Filled input field with 'Мой ответ' on input >> nth=51
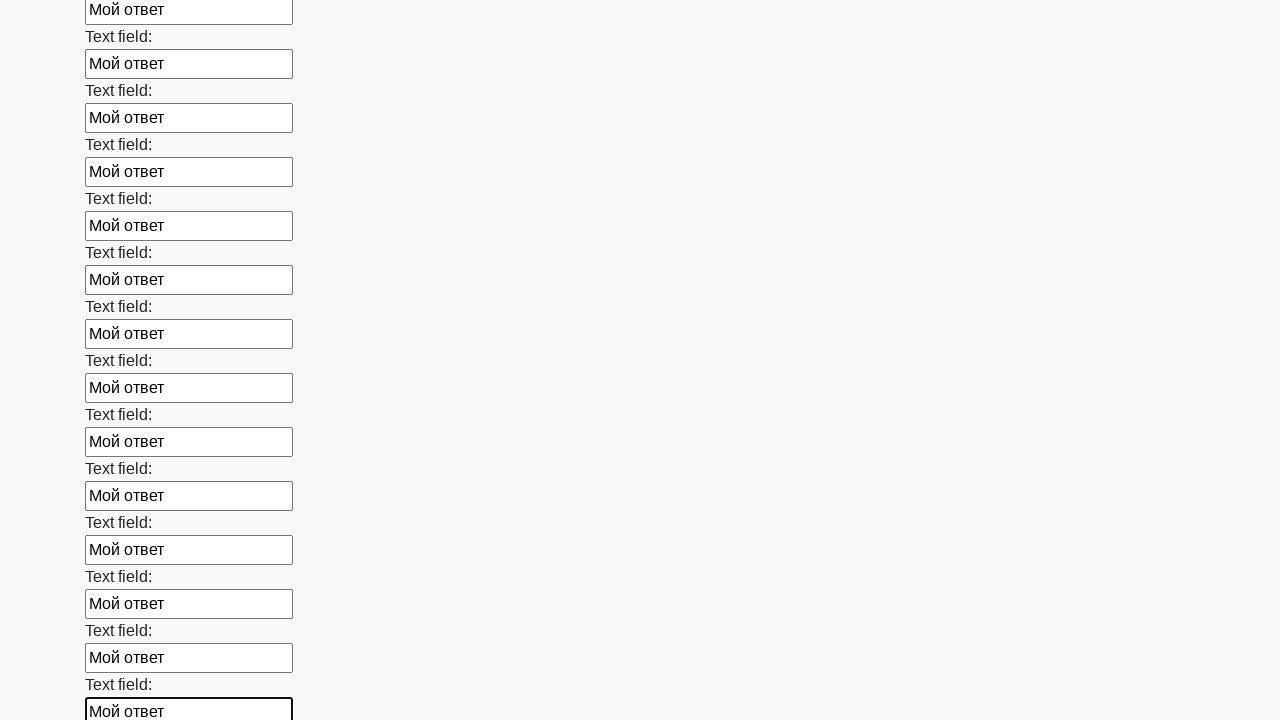

Filled input field with 'Мой ответ' on input >> nth=52
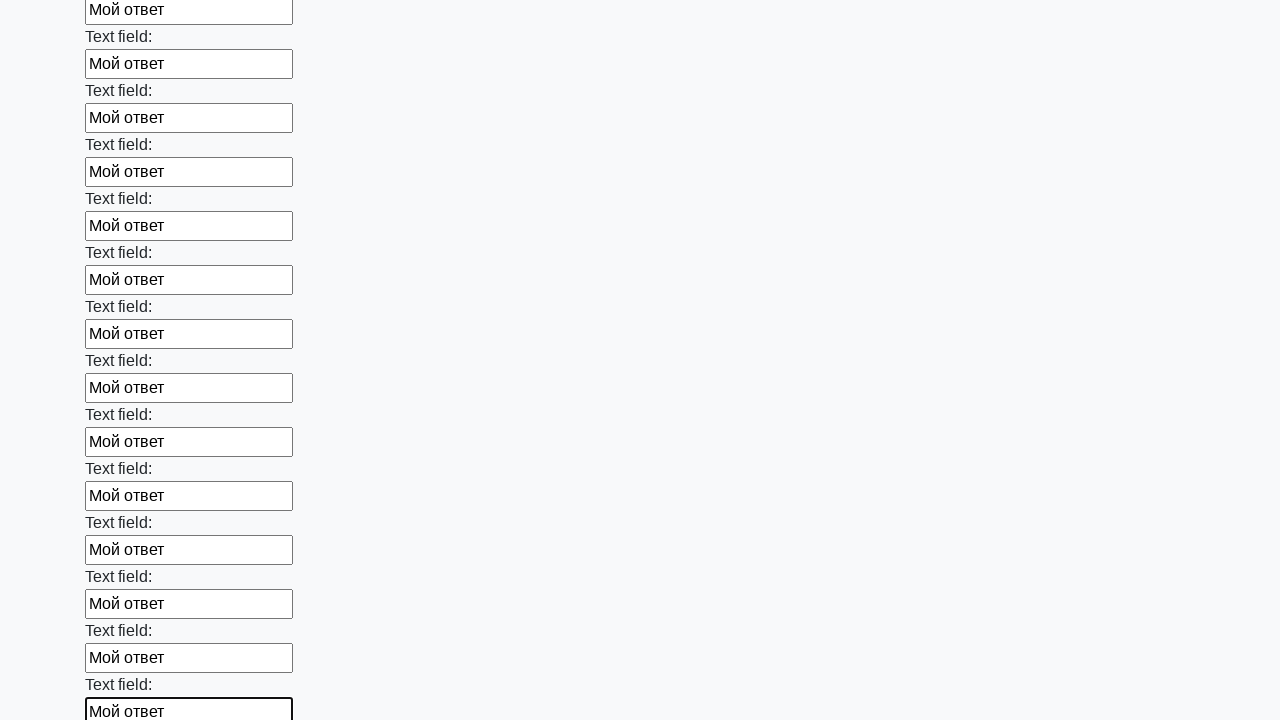

Filled input field with 'Мой ответ' on input >> nth=53
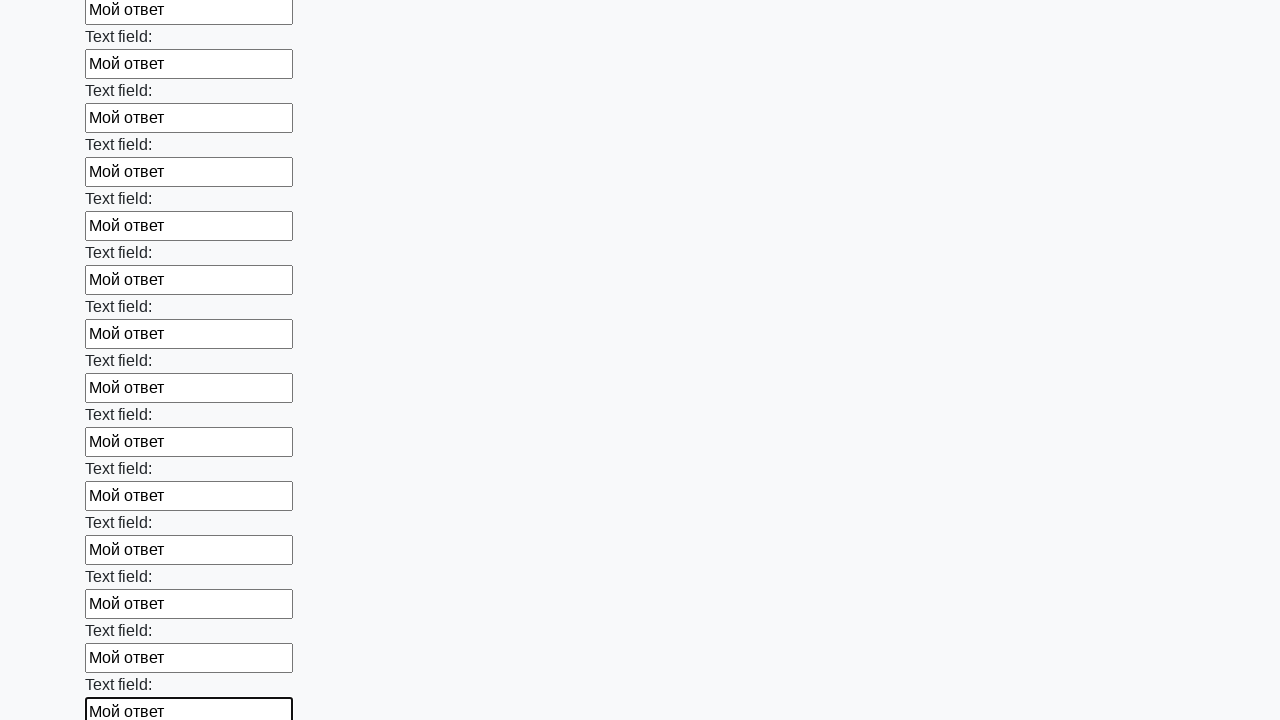

Filled input field with 'Мой ответ' on input >> nth=54
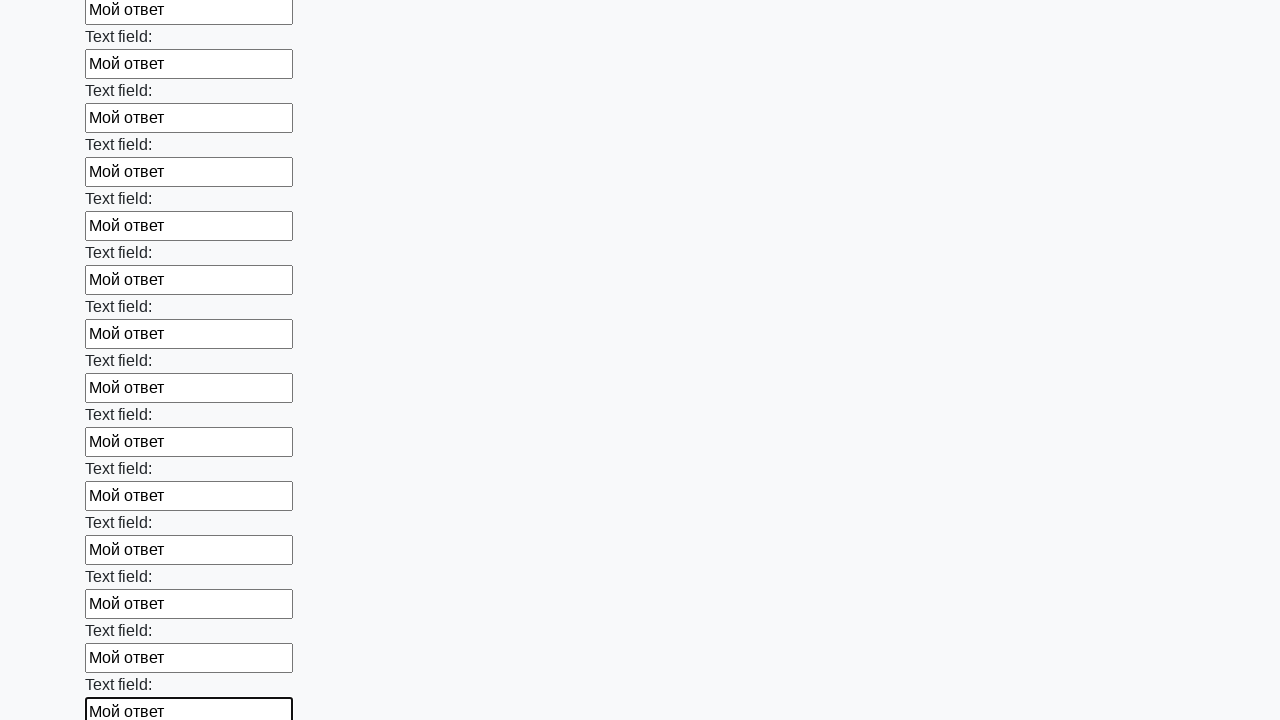

Filled input field with 'Мой ответ' on input >> nth=55
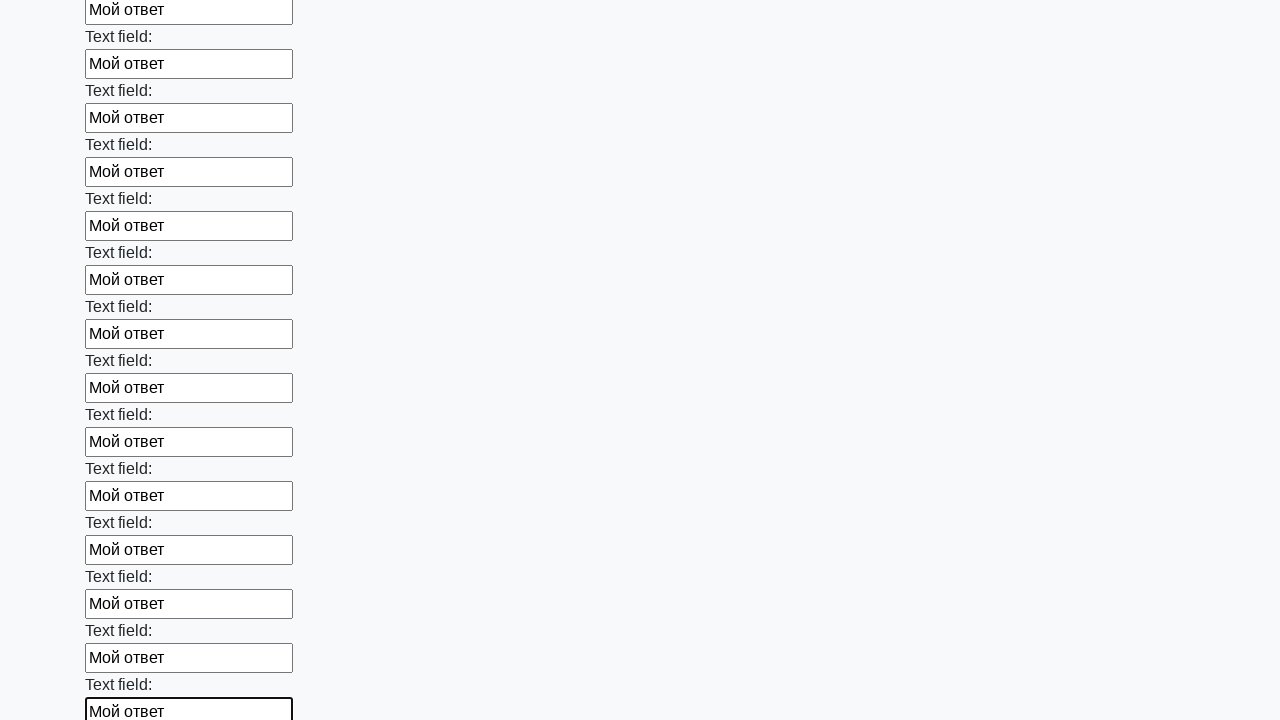

Filled input field with 'Мой ответ' on input >> nth=56
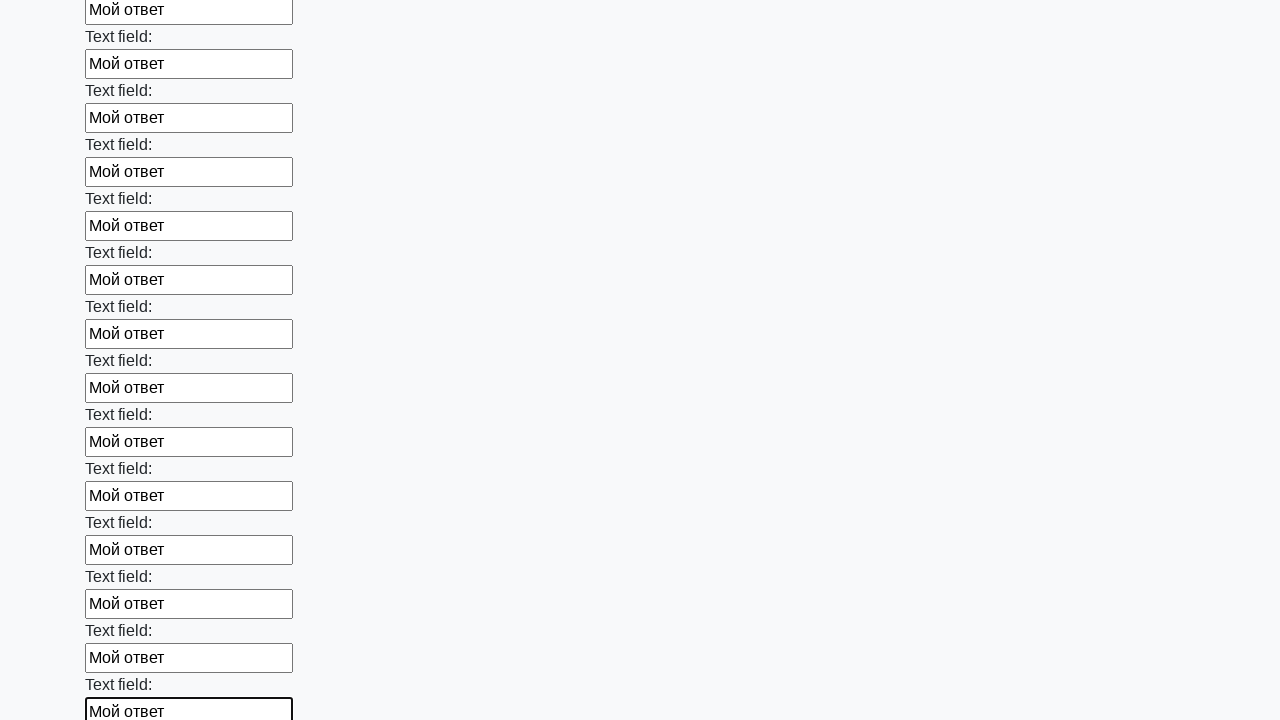

Filled input field with 'Мой ответ' on input >> nth=57
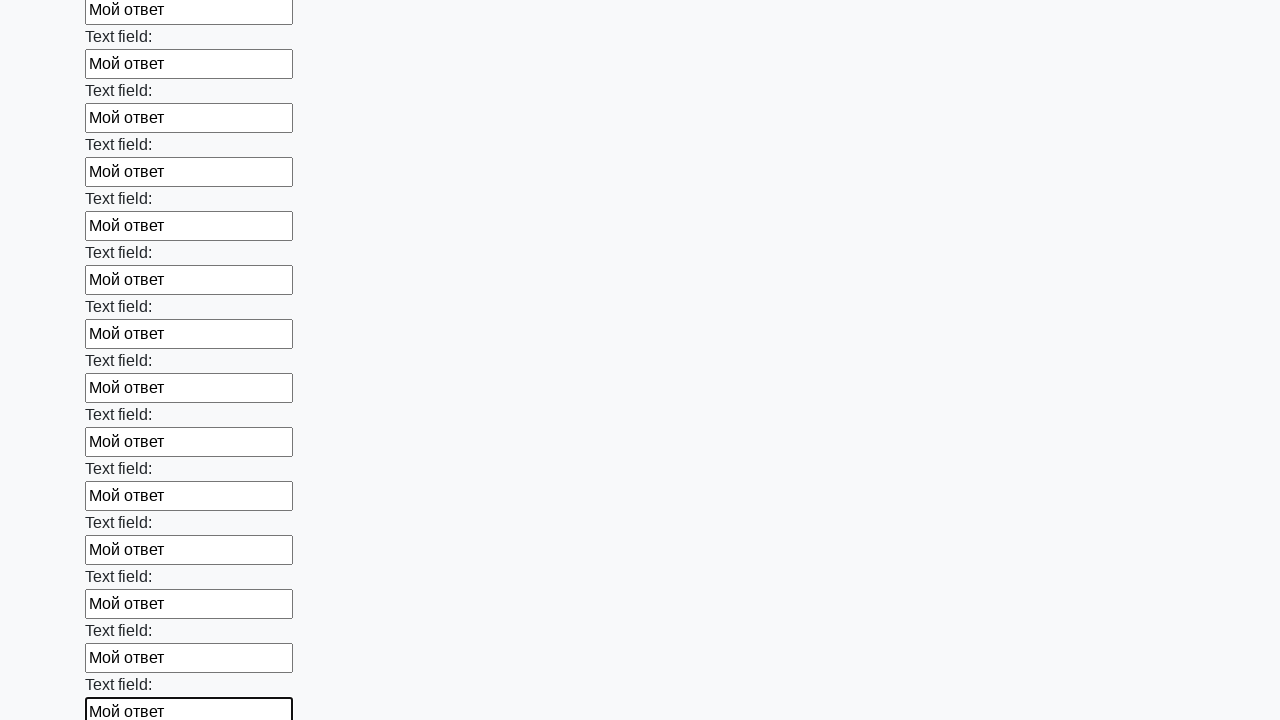

Filled input field with 'Мой ответ' on input >> nth=58
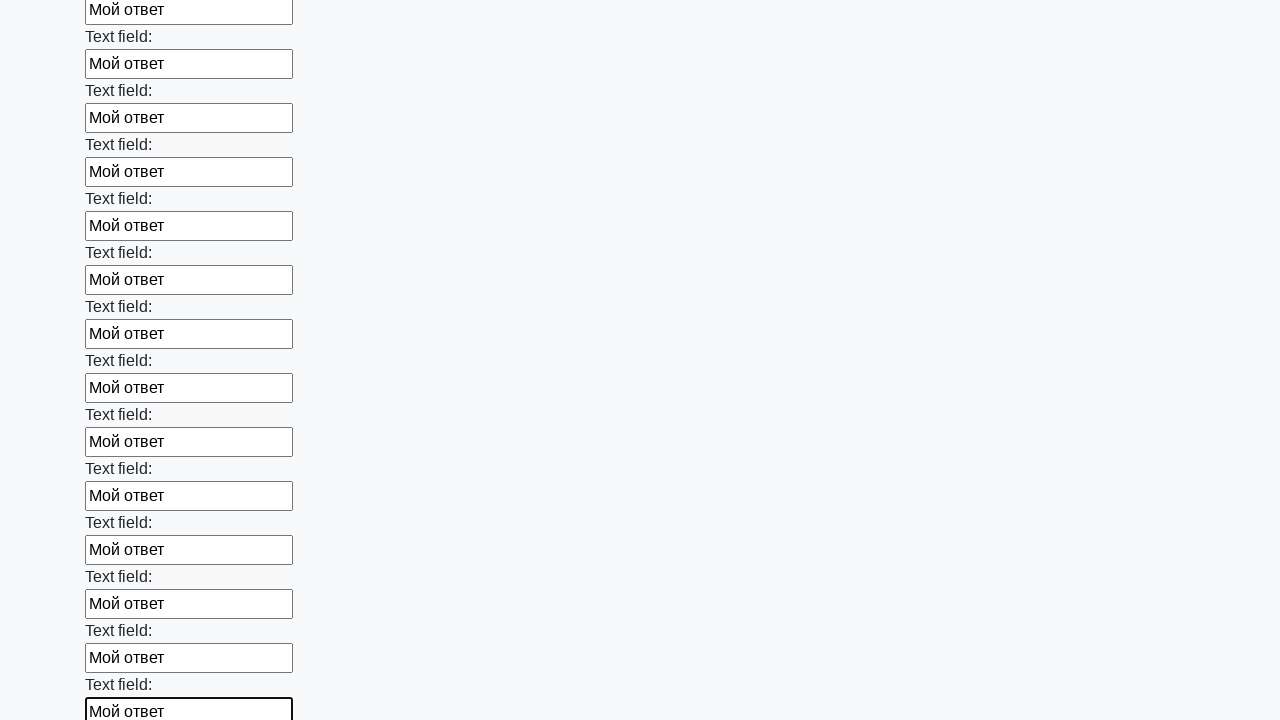

Filled input field with 'Мой ответ' on input >> nth=59
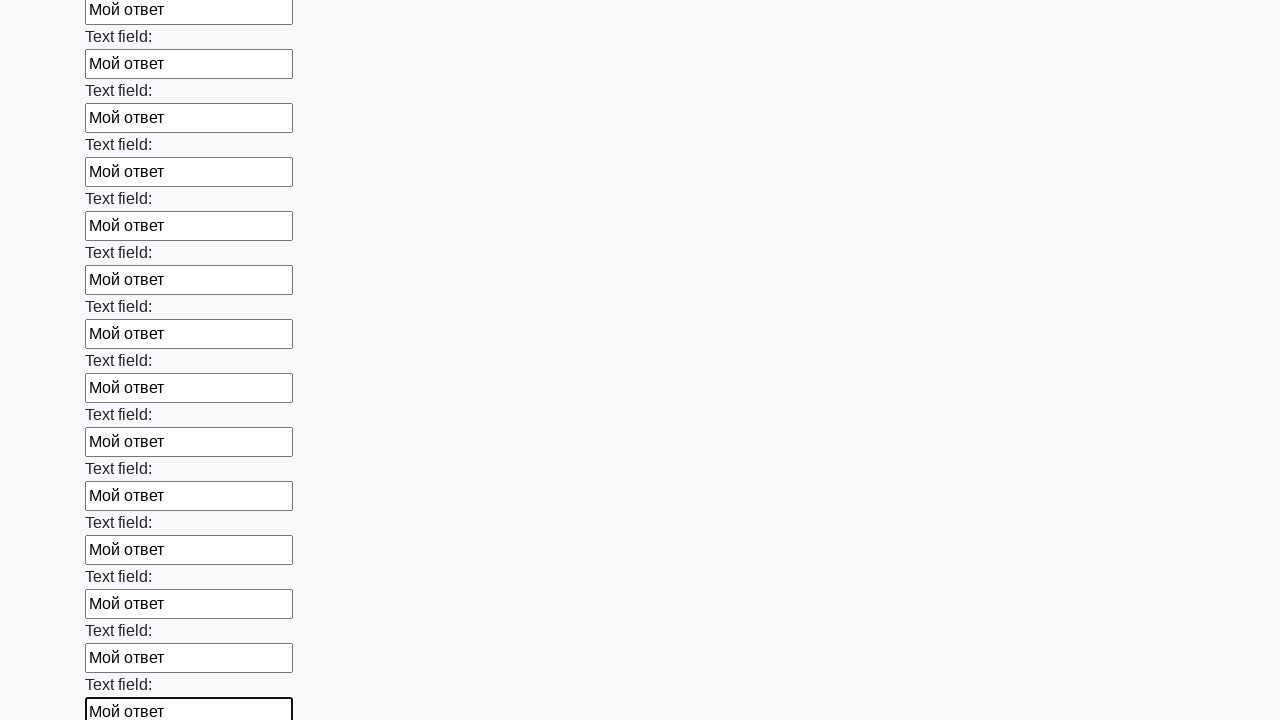

Filled input field with 'Мой ответ' on input >> nth=60
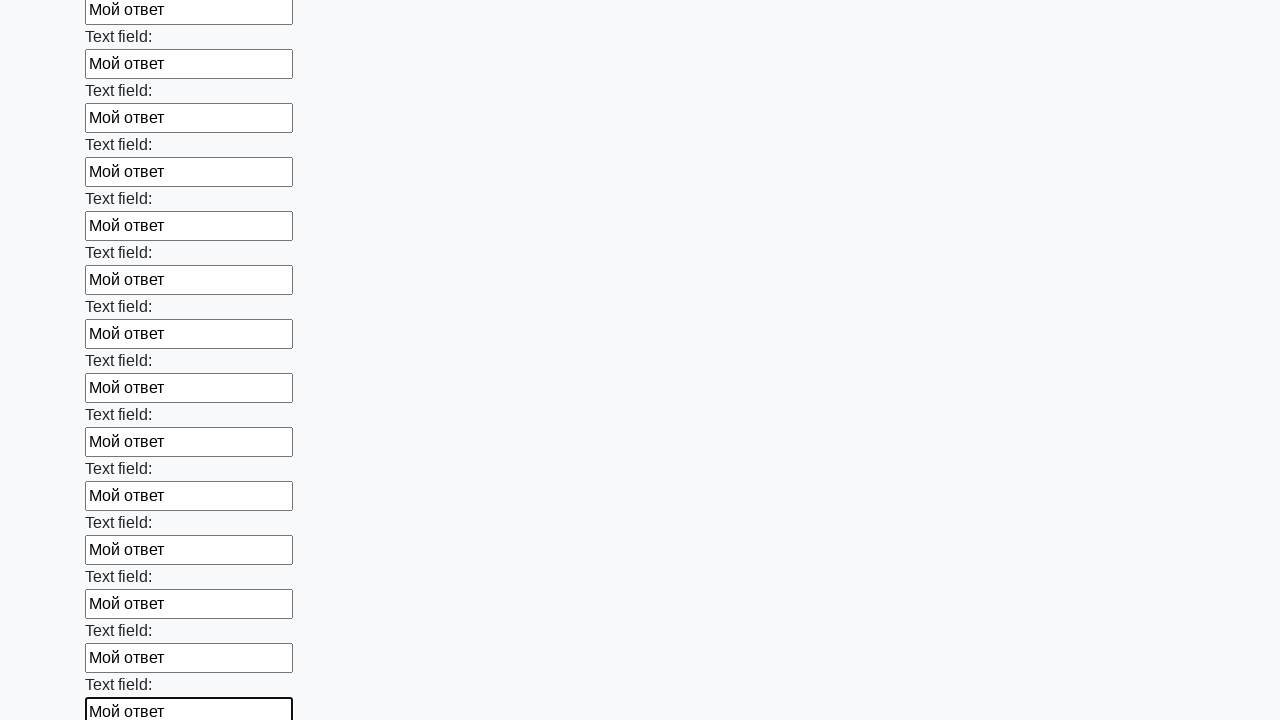

Filled input field with 'Мой ответ' on input >> nth=61
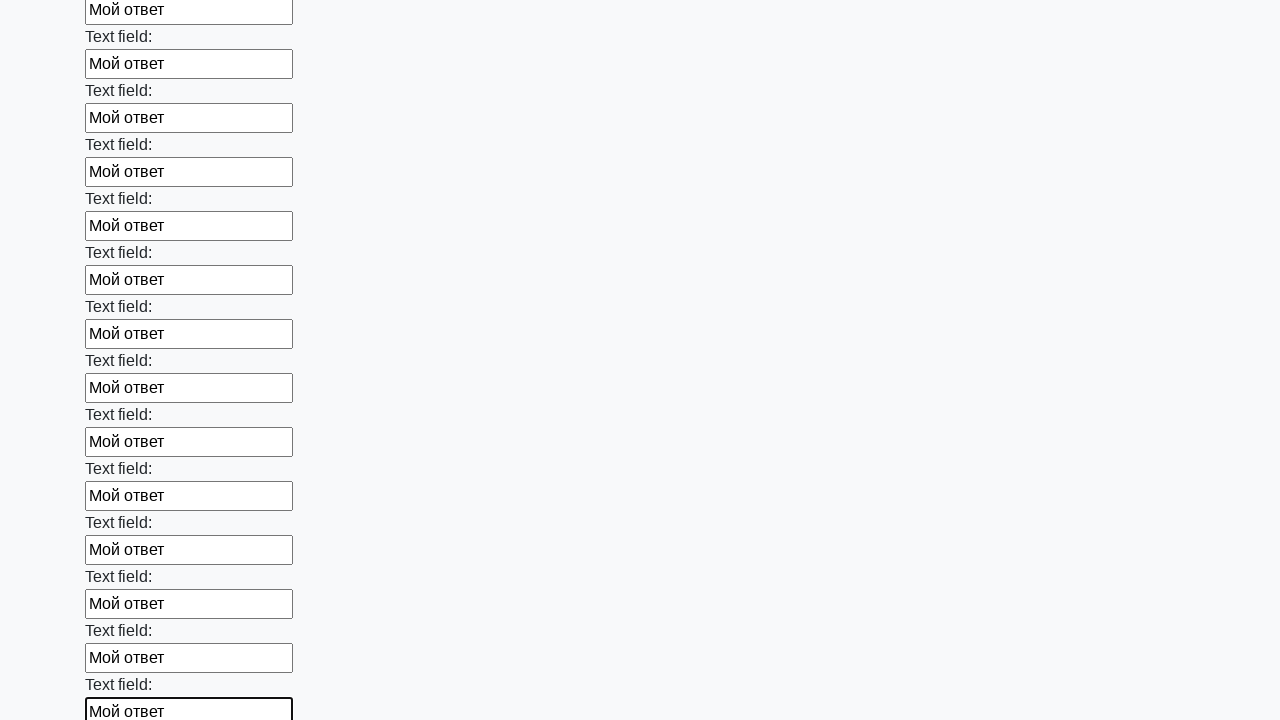

Filled input field with 'Мой ответ' on input >> nth=62
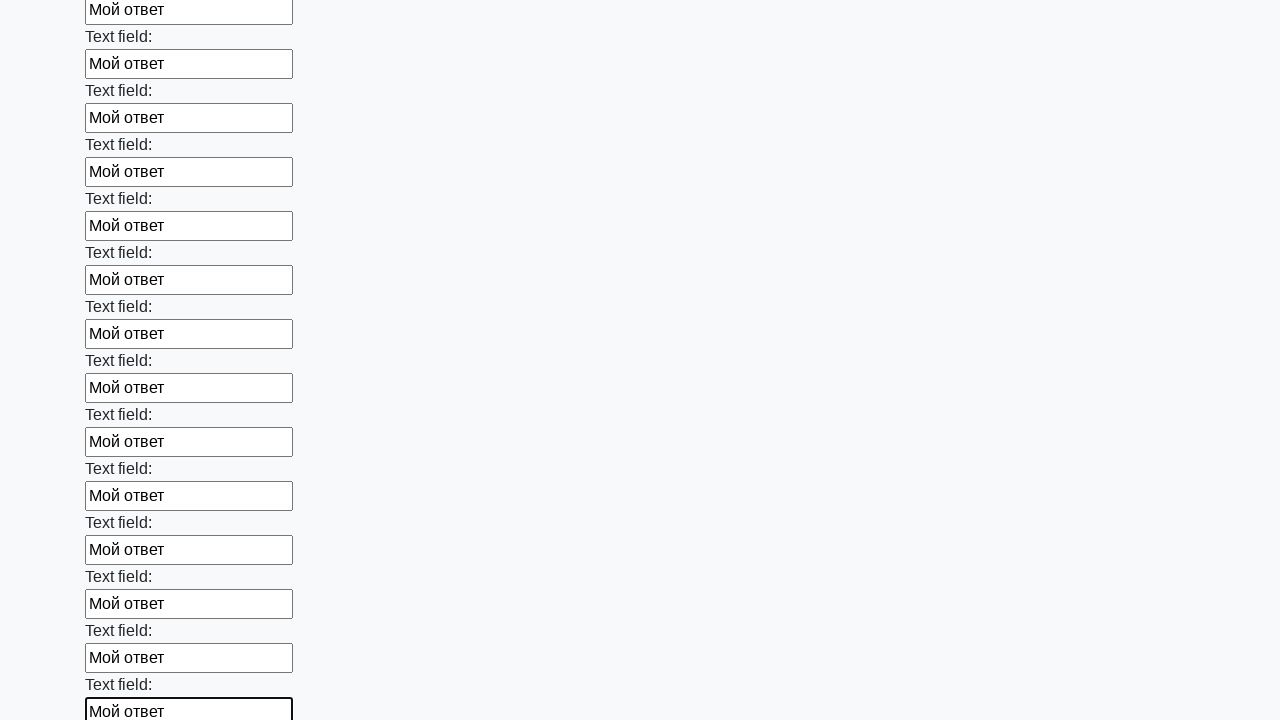

Filled input field with 'Мой ответ' on input >> nth=63
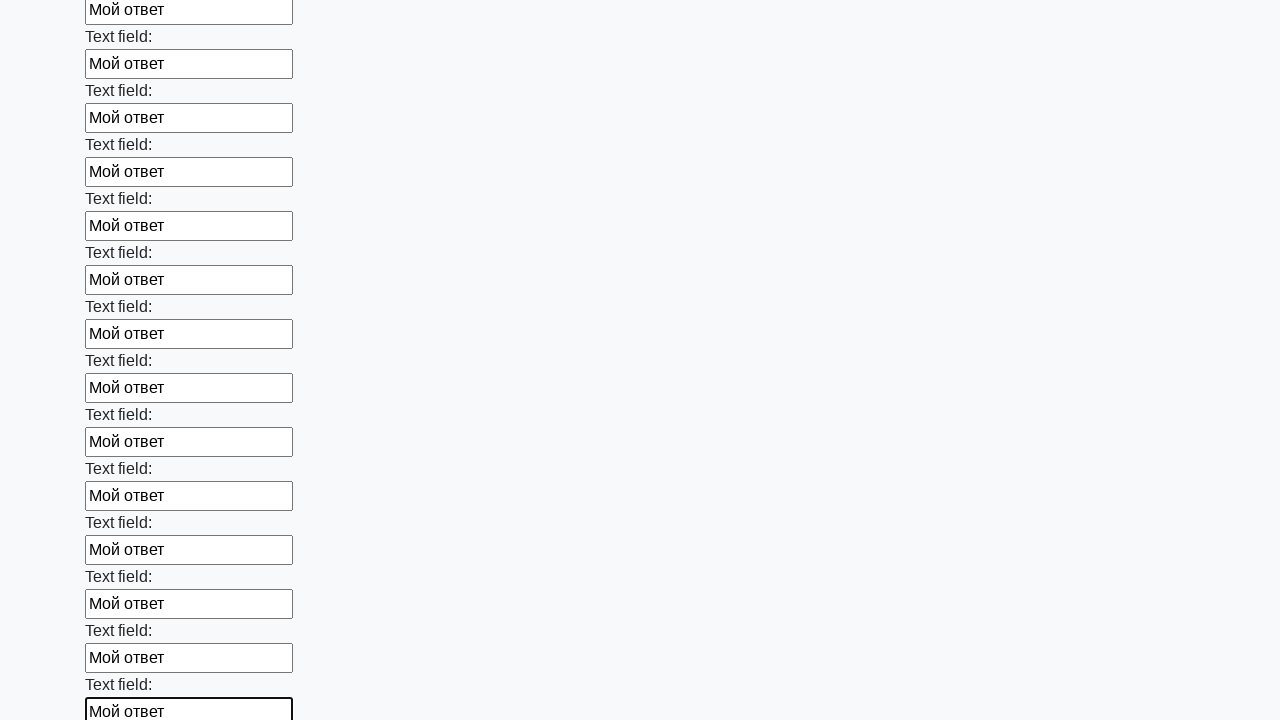

Filled input field with 'Мой ответ' on input >> nth=64
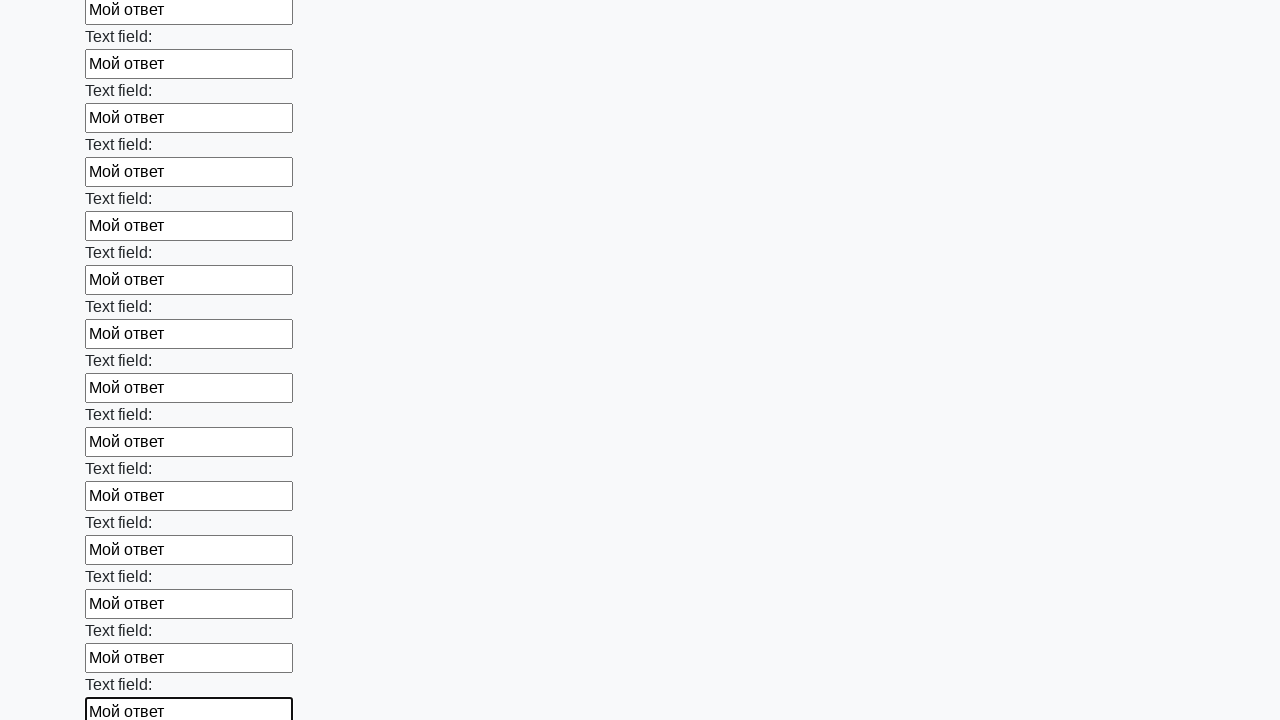

Filled input field with 'Мой ответ' on input >> nth=65
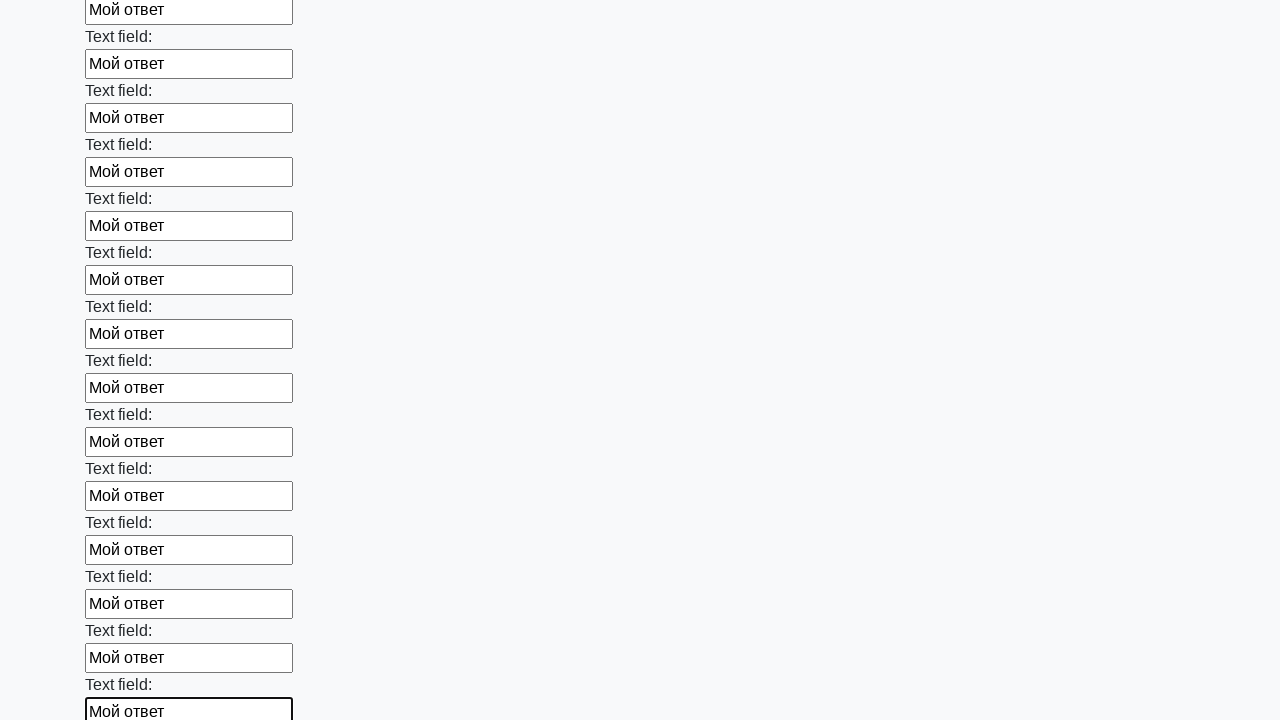

Filled input field with 'Мой ответ' on input >> nth=66
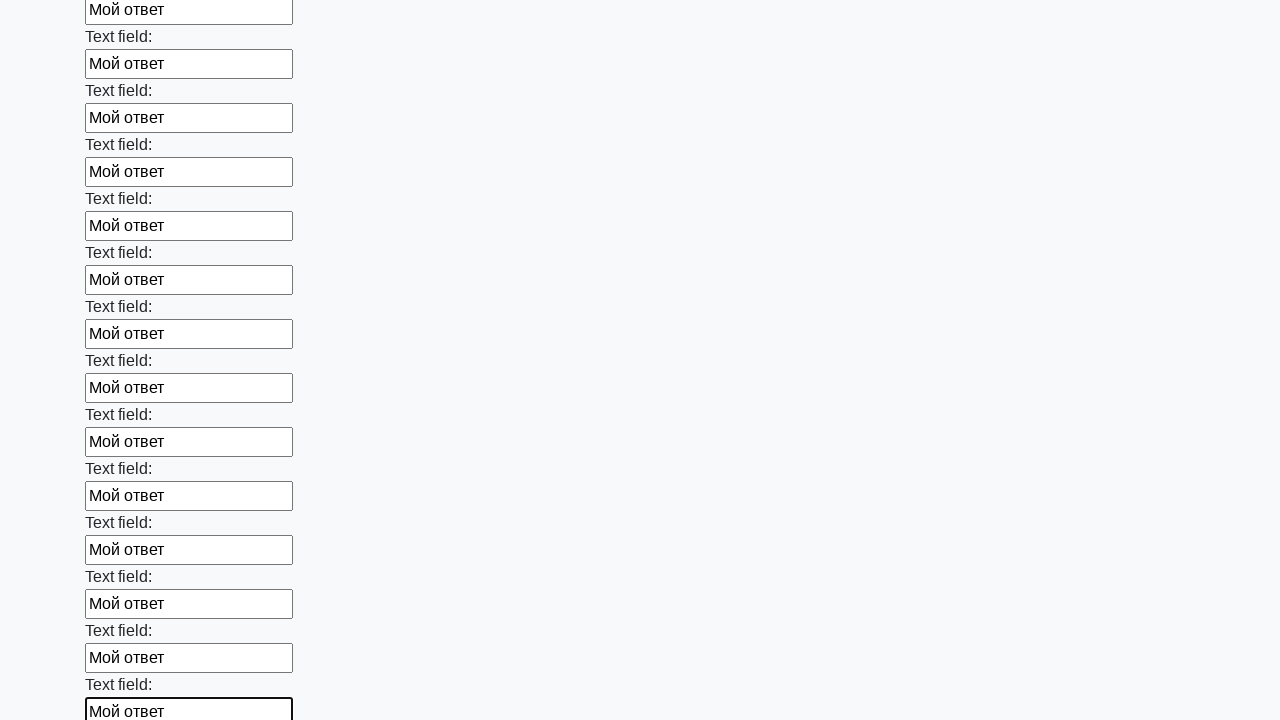

Filled input field with 'Мой ответ' on input >> nth=67
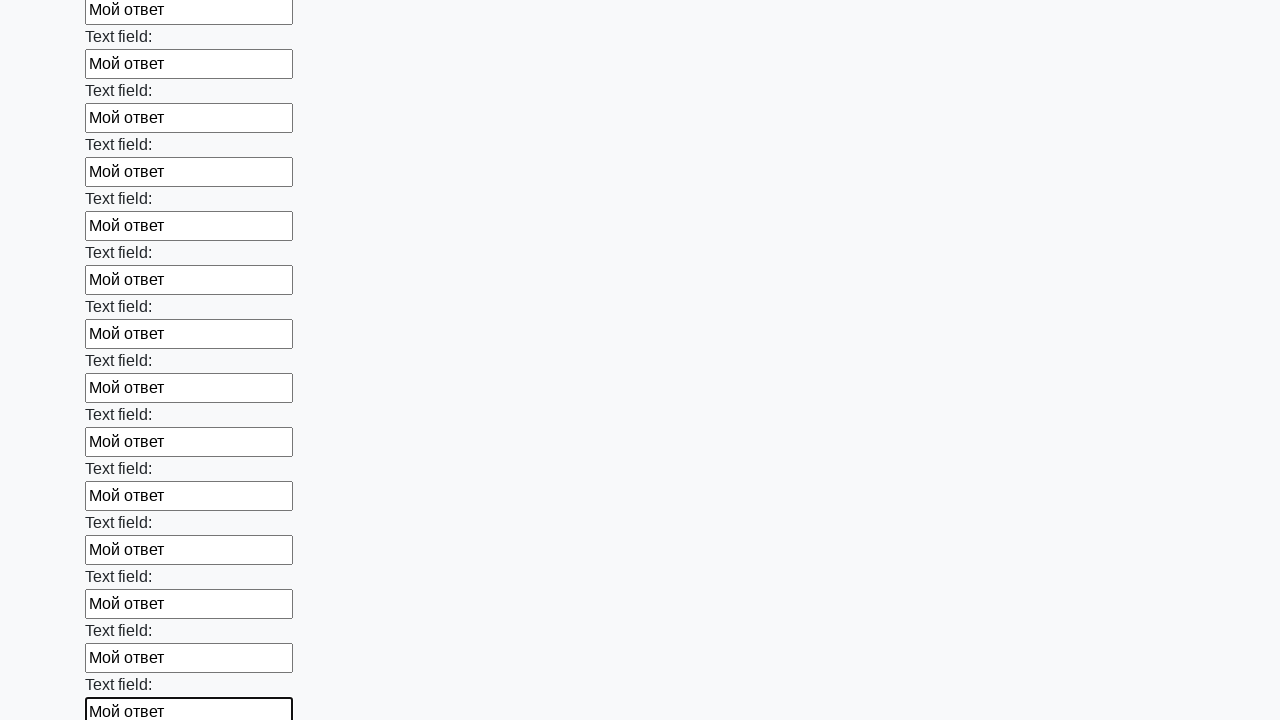

Filled input field with 'Мой ответ' on input >> nth=68
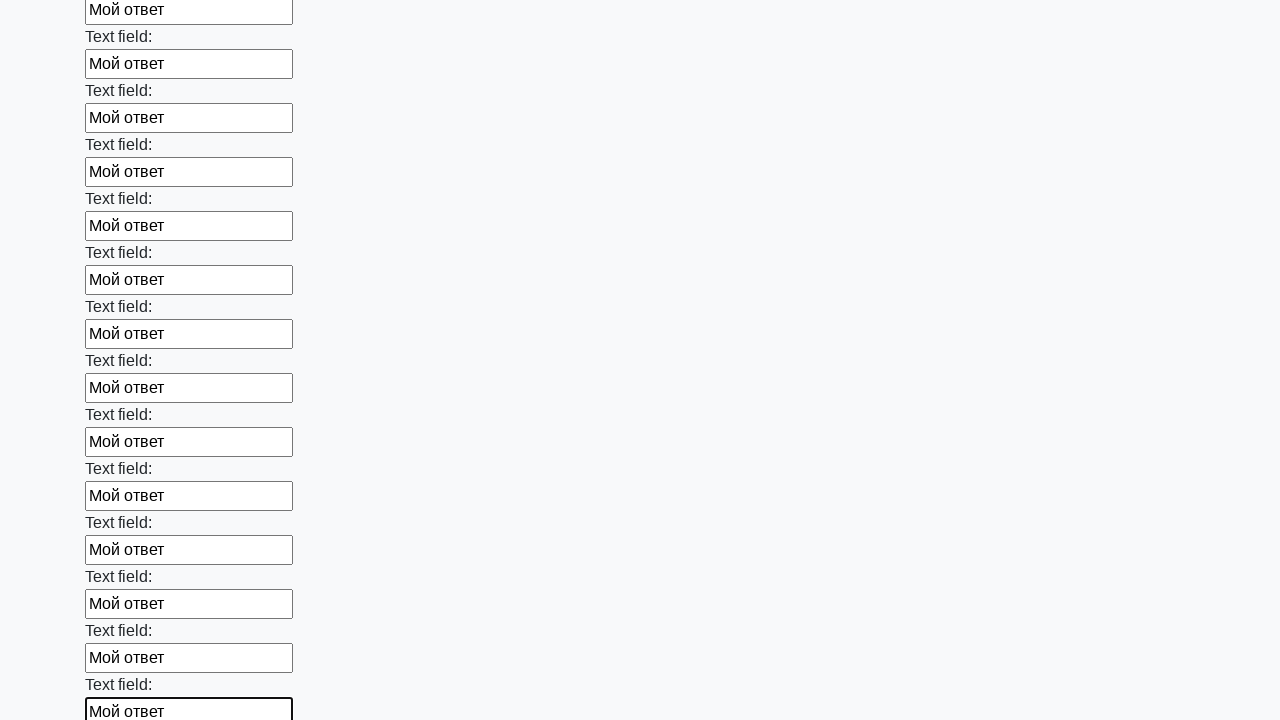

Filled input field with 'Мой ответ' on input >> nth=69
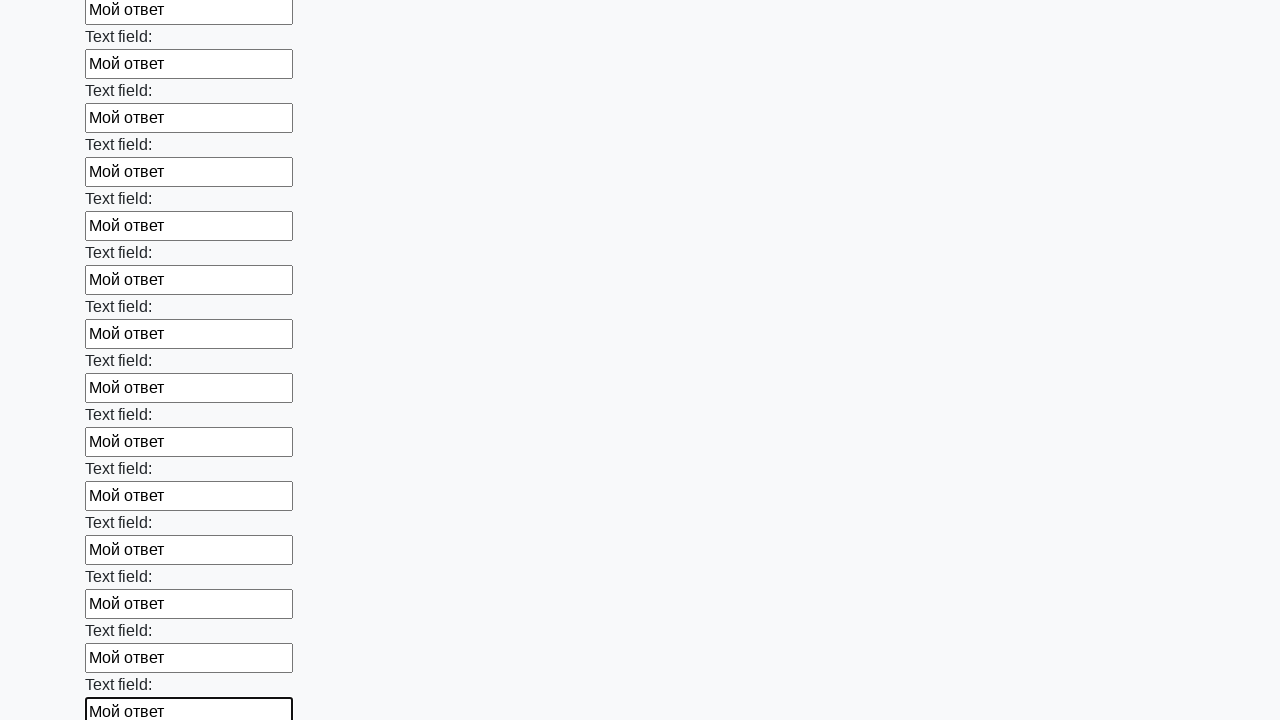

Filled input field with 'Мой ответ' on input >> nth=70
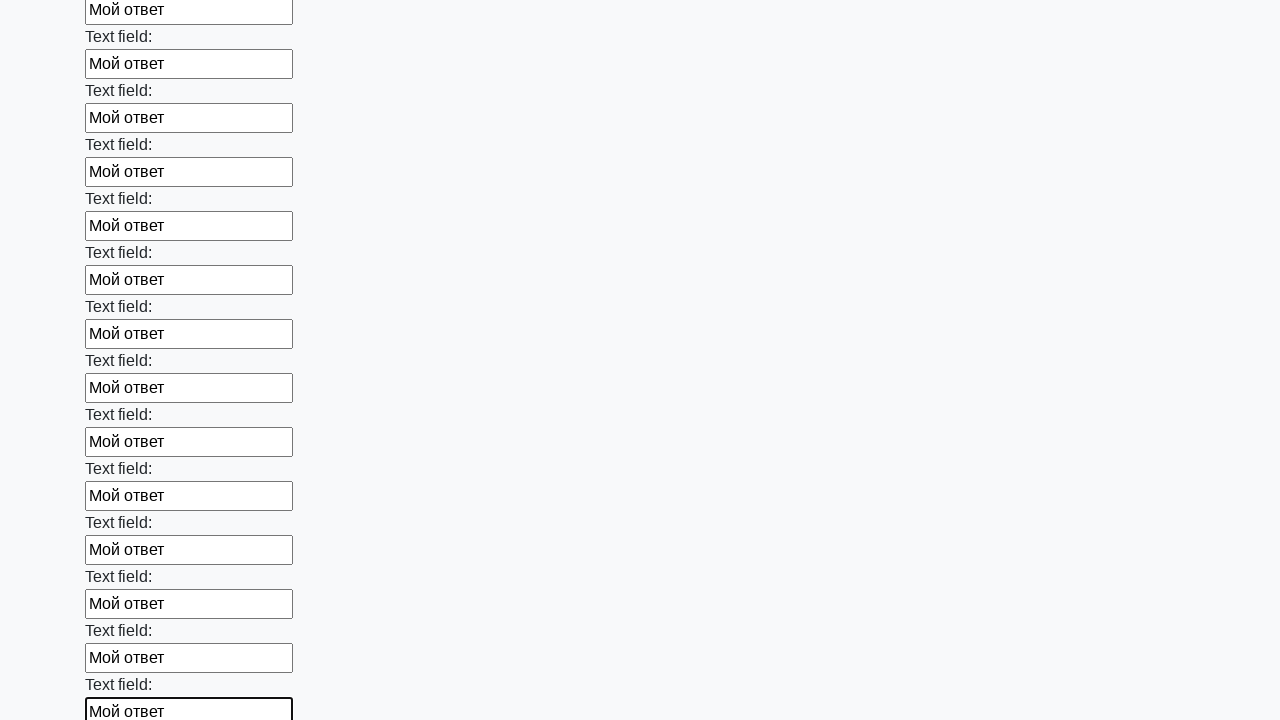

Filled input field with 'Мой ответ' on input >> nth=71
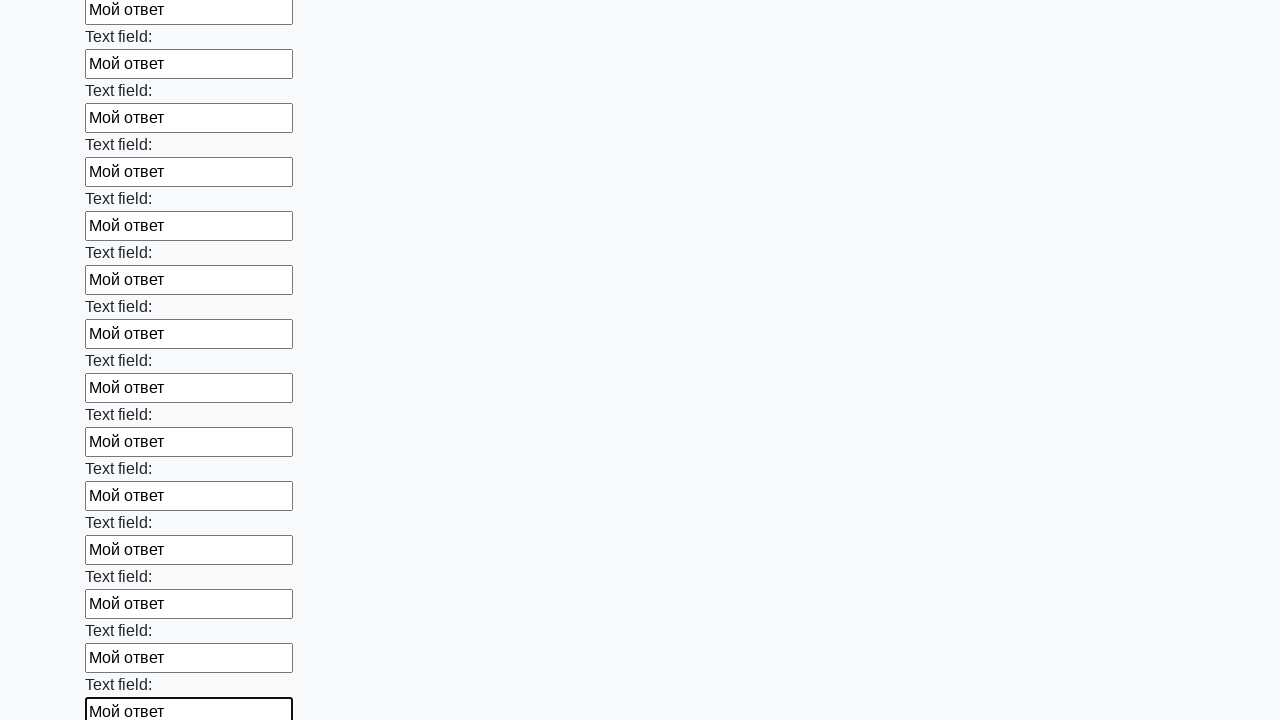

Filled input field with 'Мой ответ' on input >> nth=72
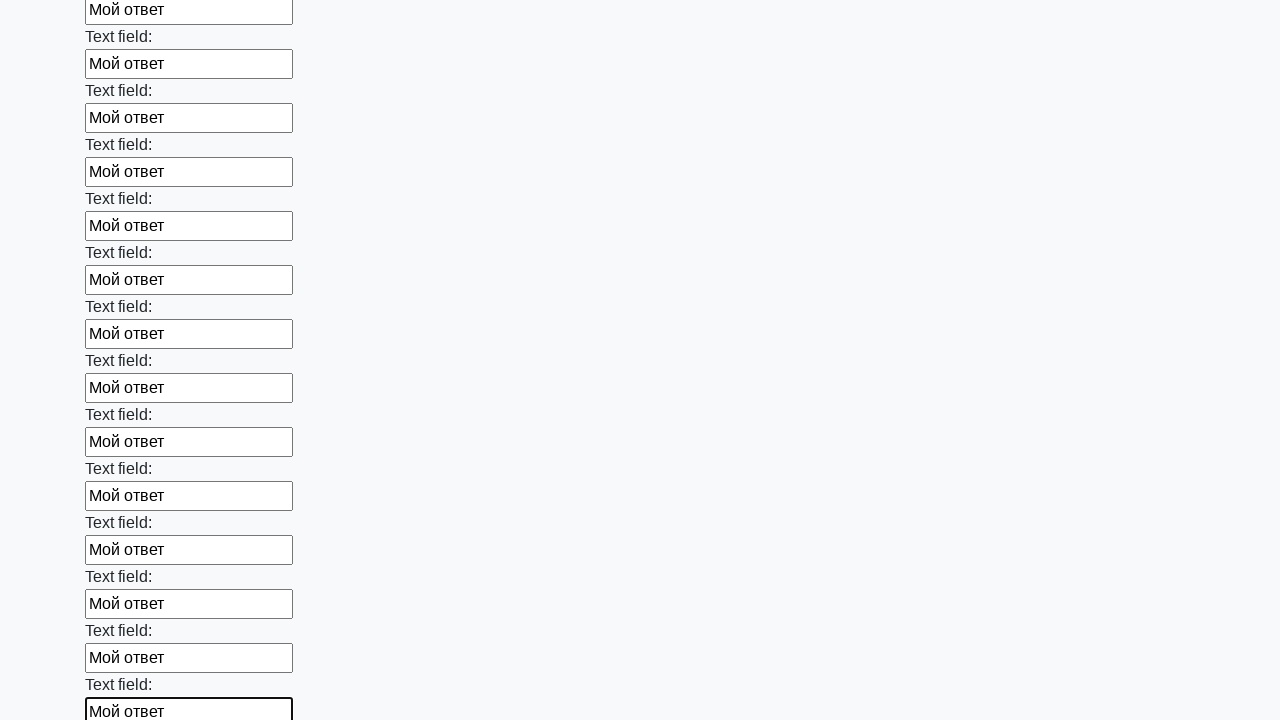

Filled input field with 'Мой ответ' on input >> nth=73
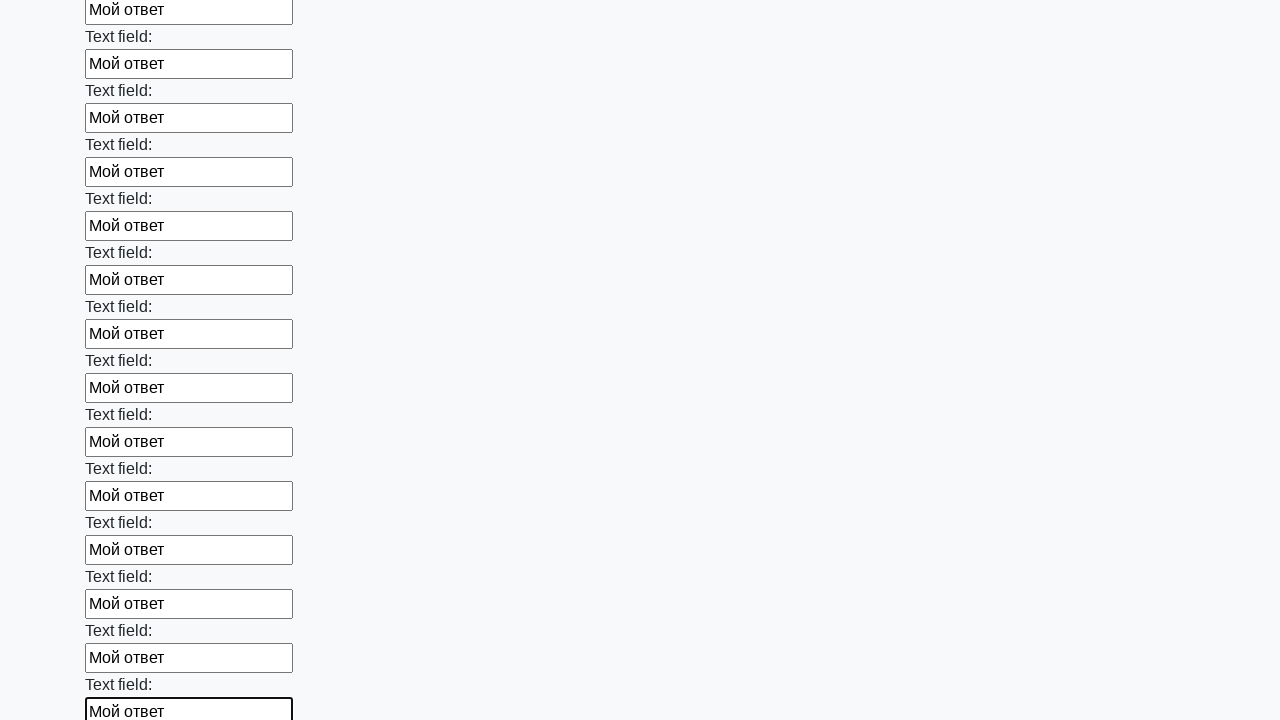

Filled input field with 'Мой ответ' on input >> nth=74
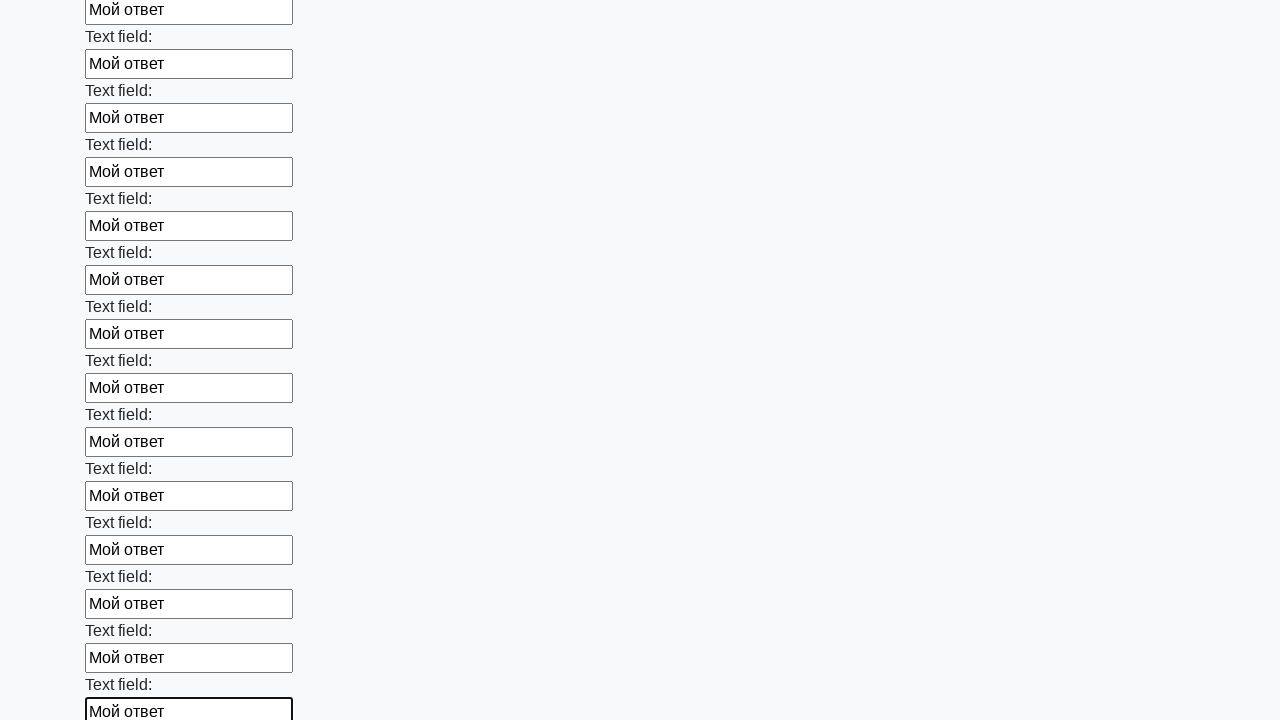

Filled input field with 'Мой ответ' on input >> nth=75
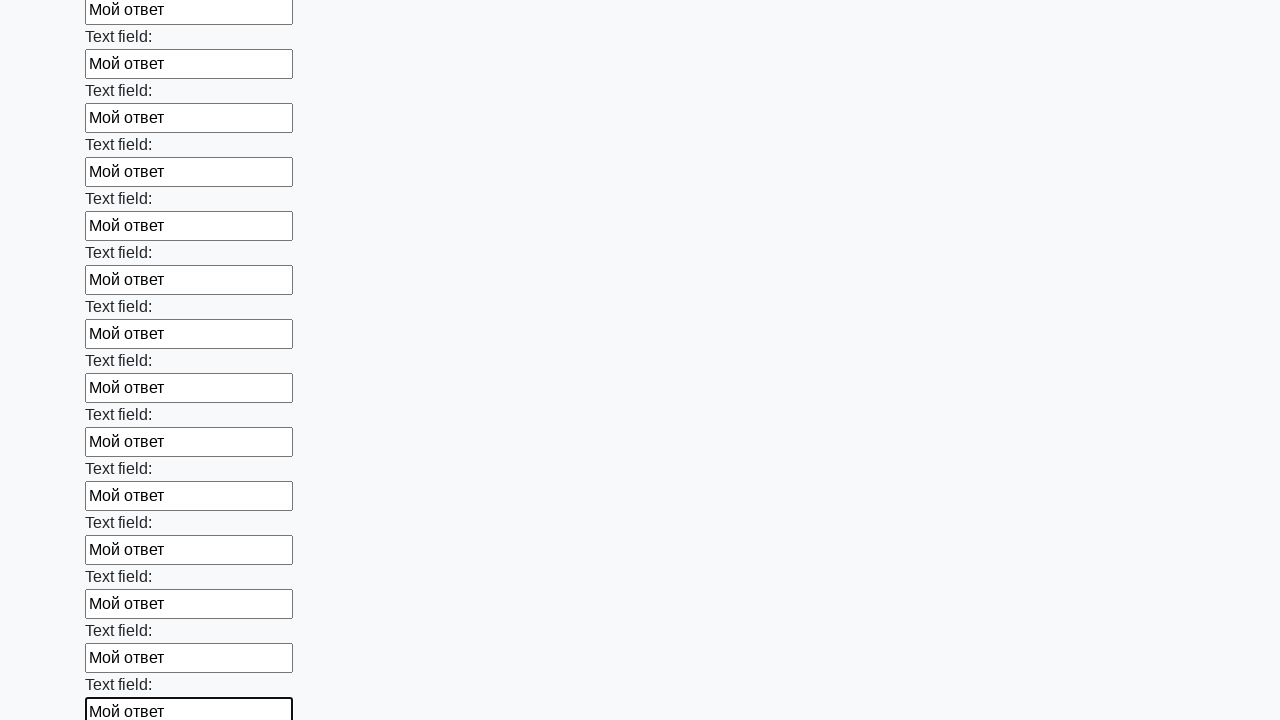

Filled input field with 'Мой ответ' on input >> nth=76
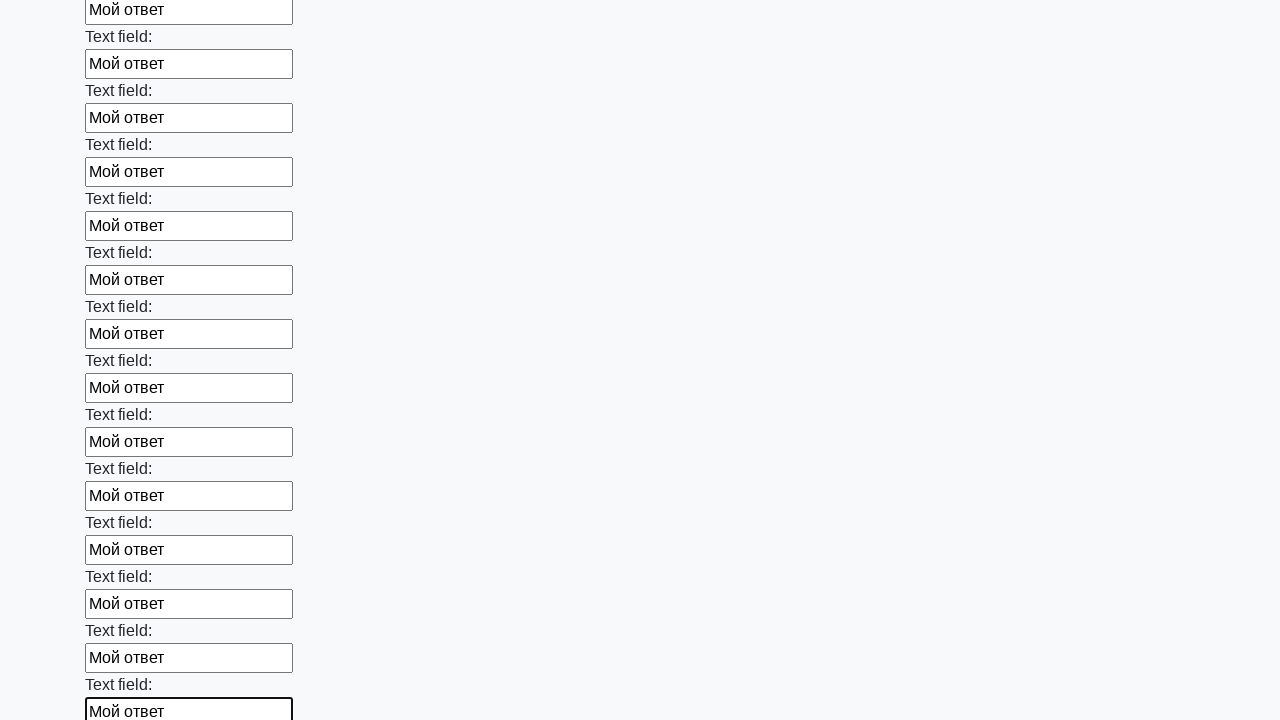

Filled input field with 'Мой ответ' on input >> nth=77
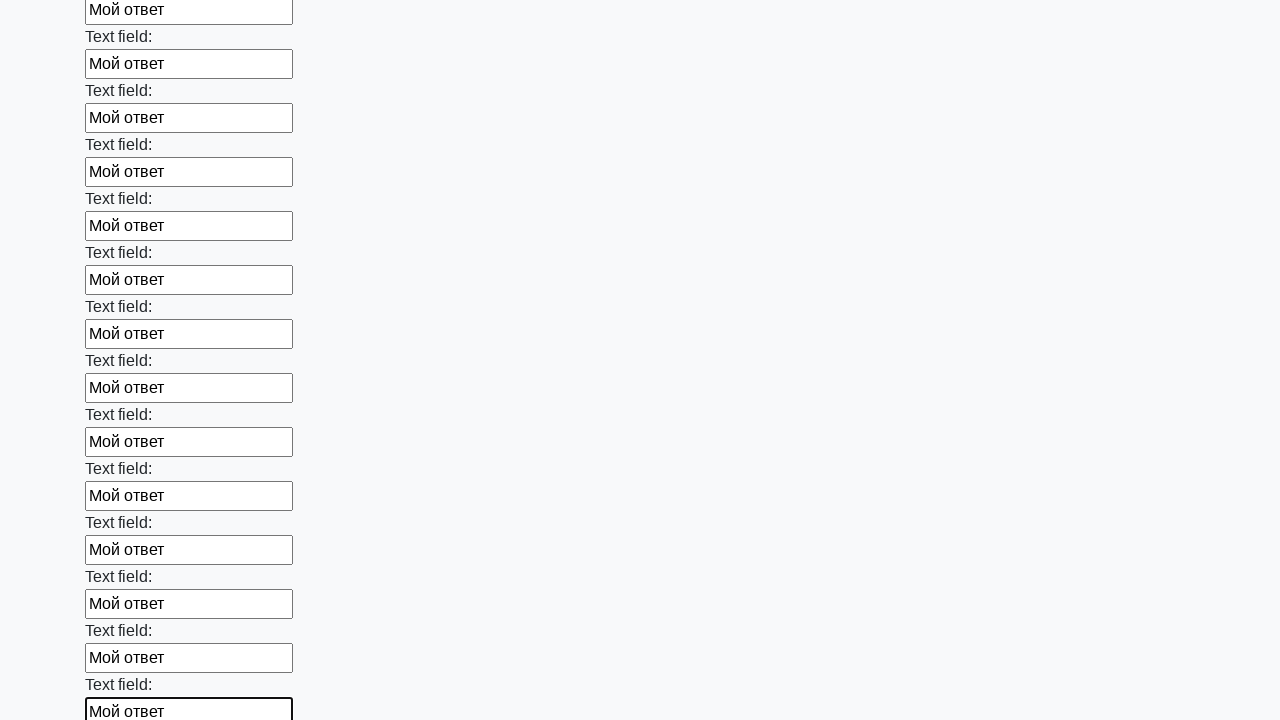

Filled input field with 'Мой ответ' on input >> nth=78
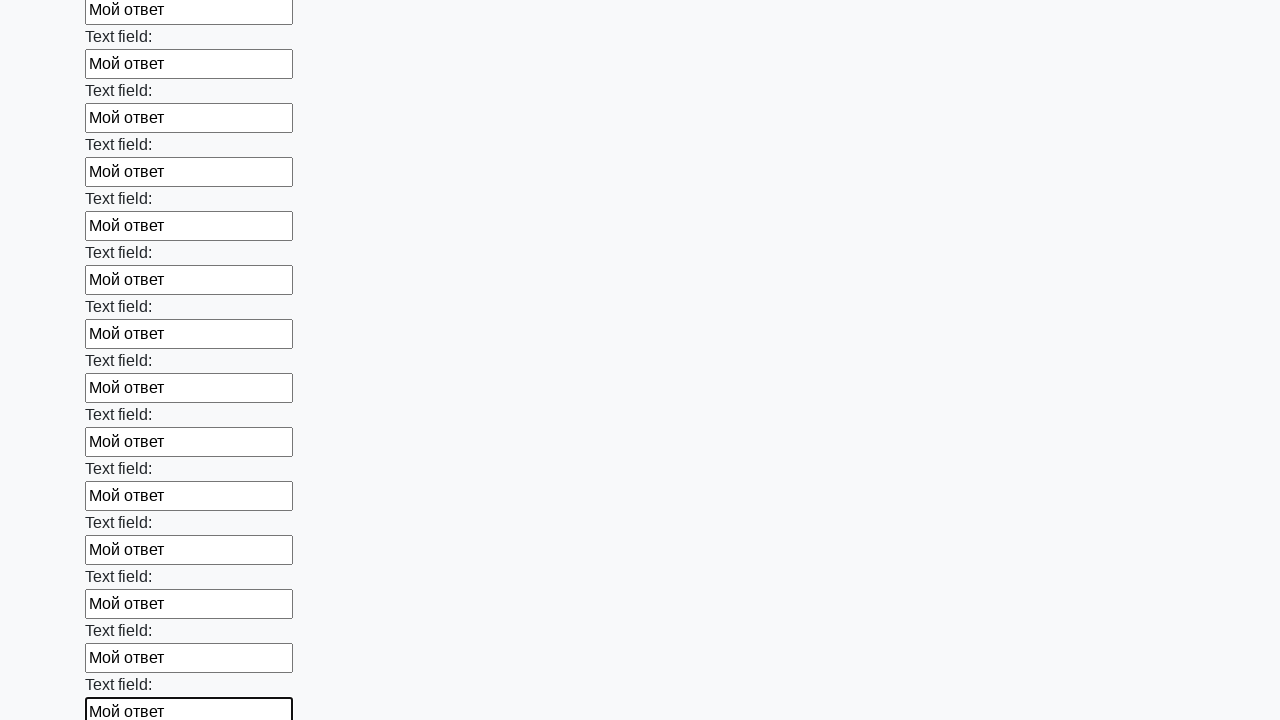

Filled input field with 'Мой ответ' on input >> nth=79
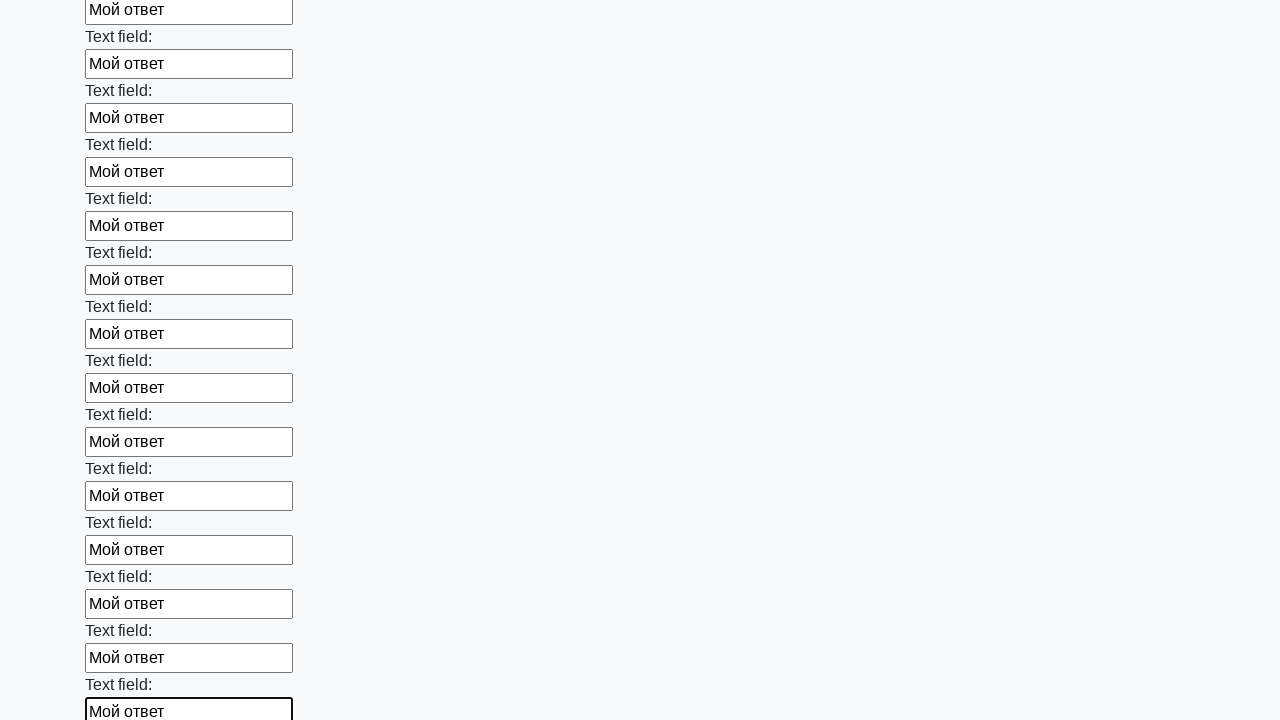

Filled input field with 'Мой ответ' on input >> nth=80
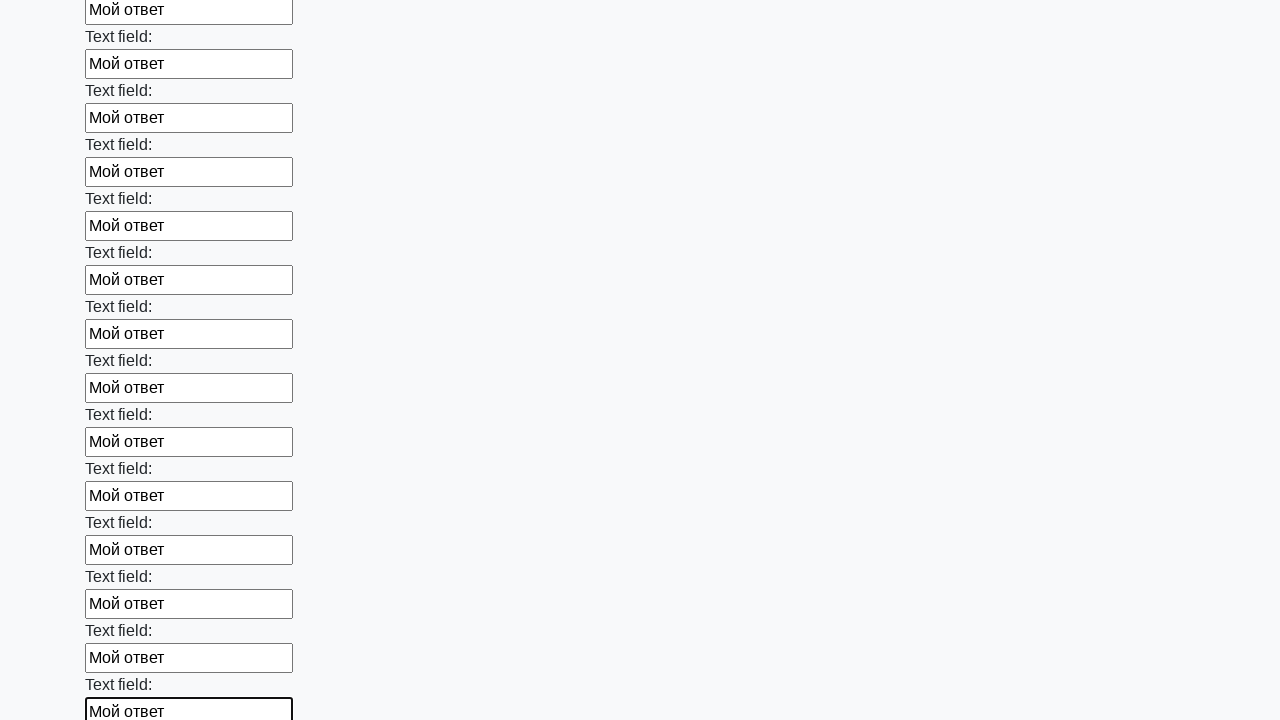

Filled input field with 'Мой ответ' on input >> nth=81
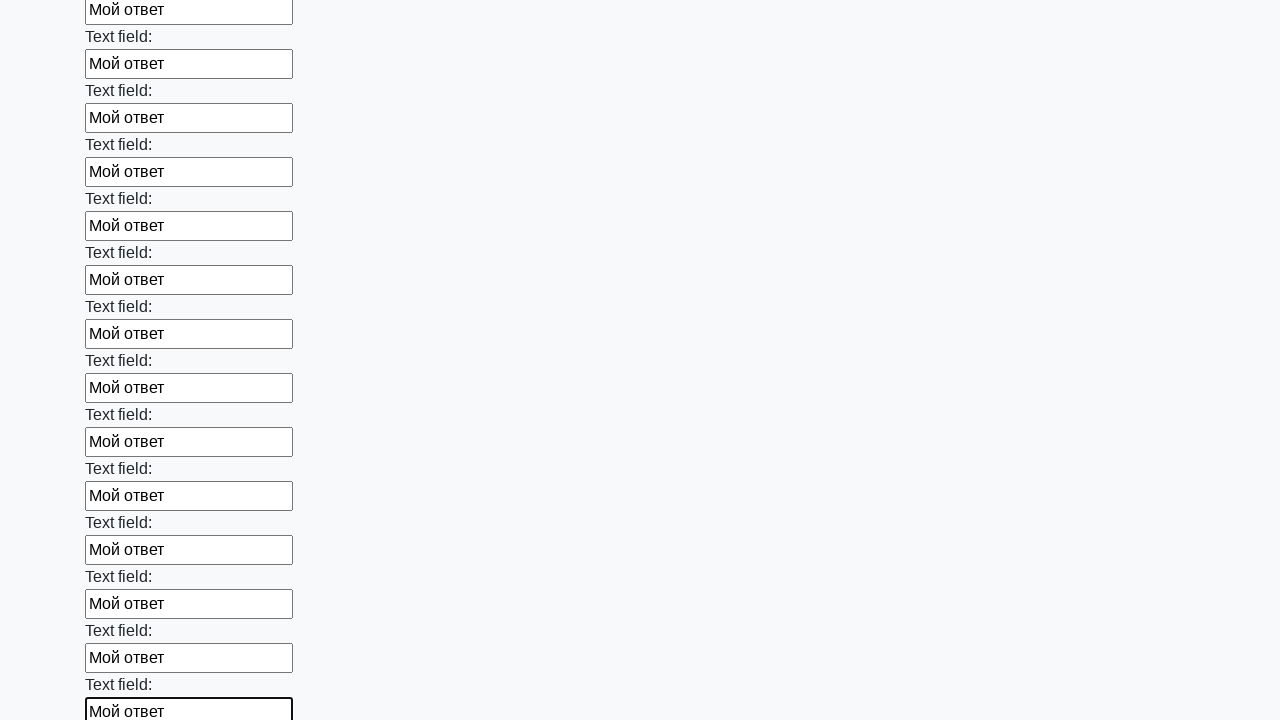

Filled input field with 'Мой ответ' on input >> nth=82
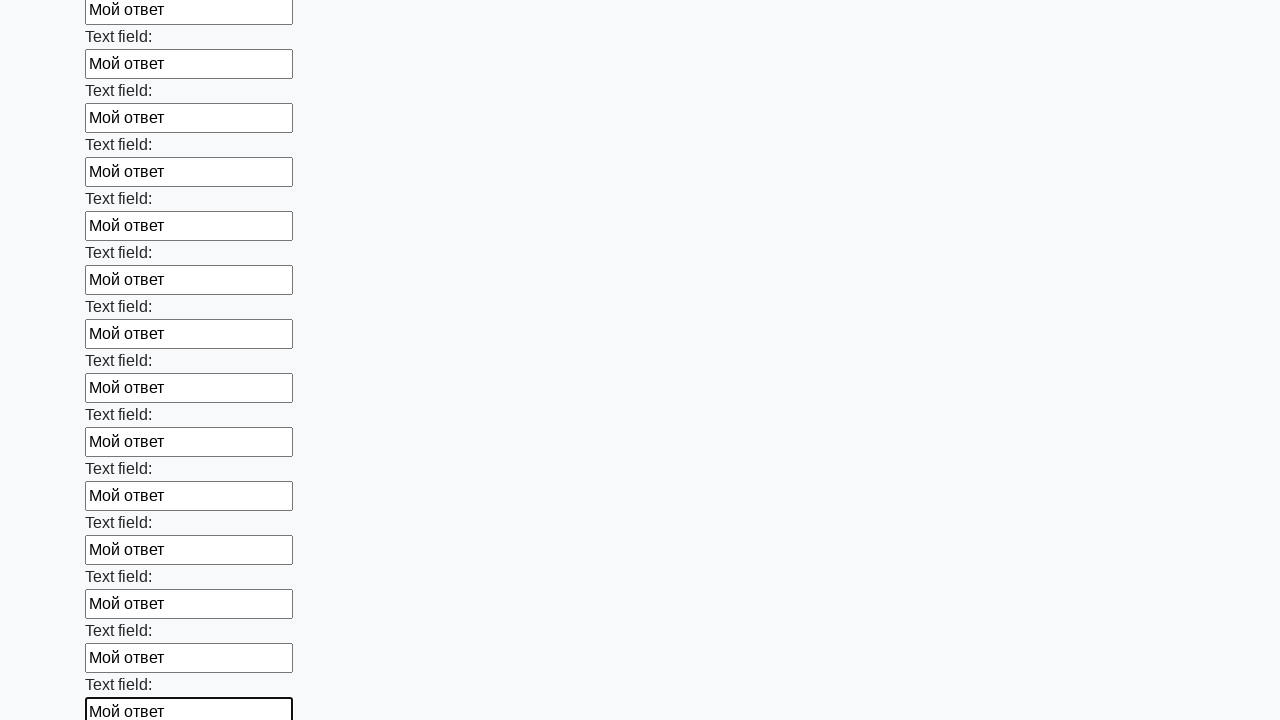

Filled input field with 'Мой ответ' on input >> nth=83
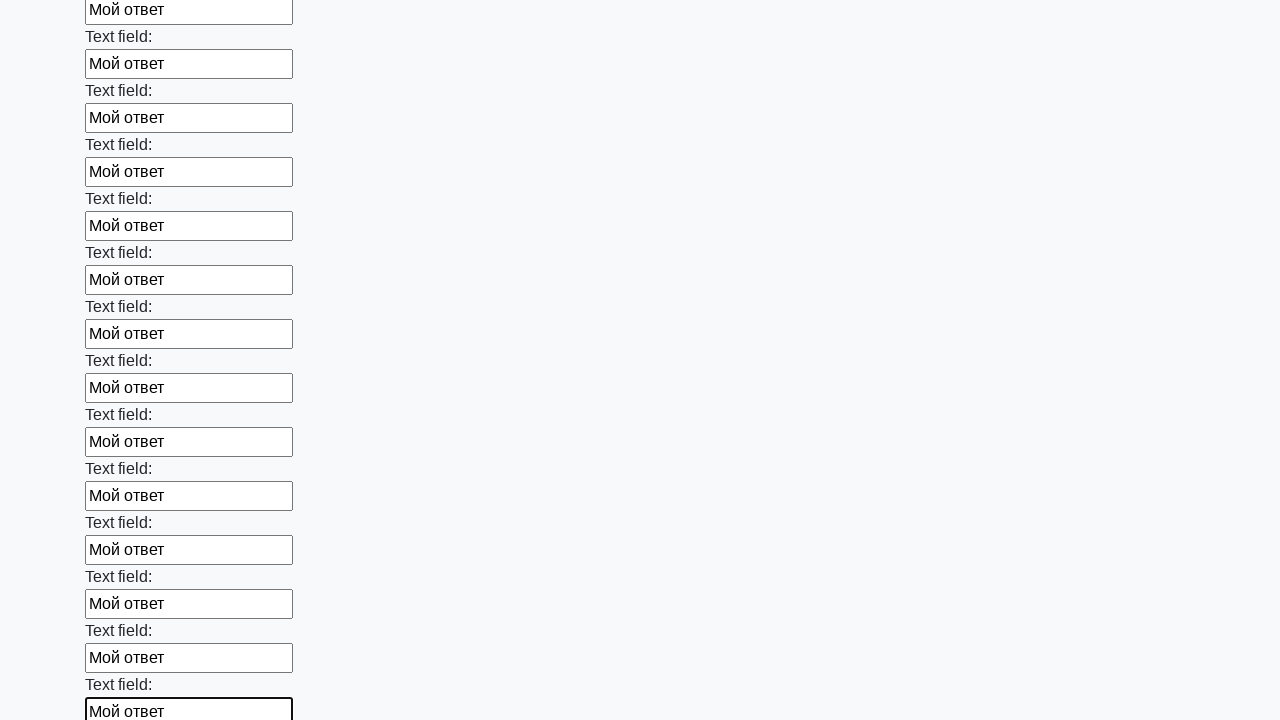

Filled input field with 'Мой ответ' on input >> nth=84
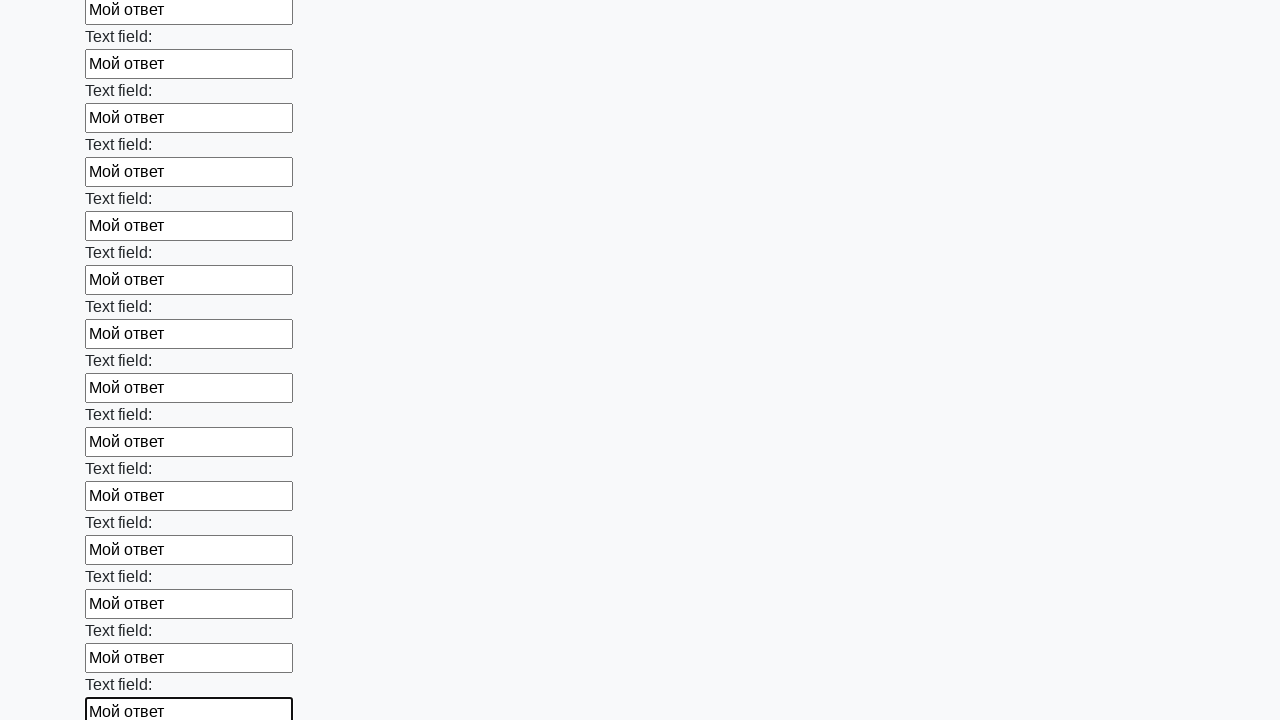

Filled input field with 'Мой ответ' on input >> nth=85
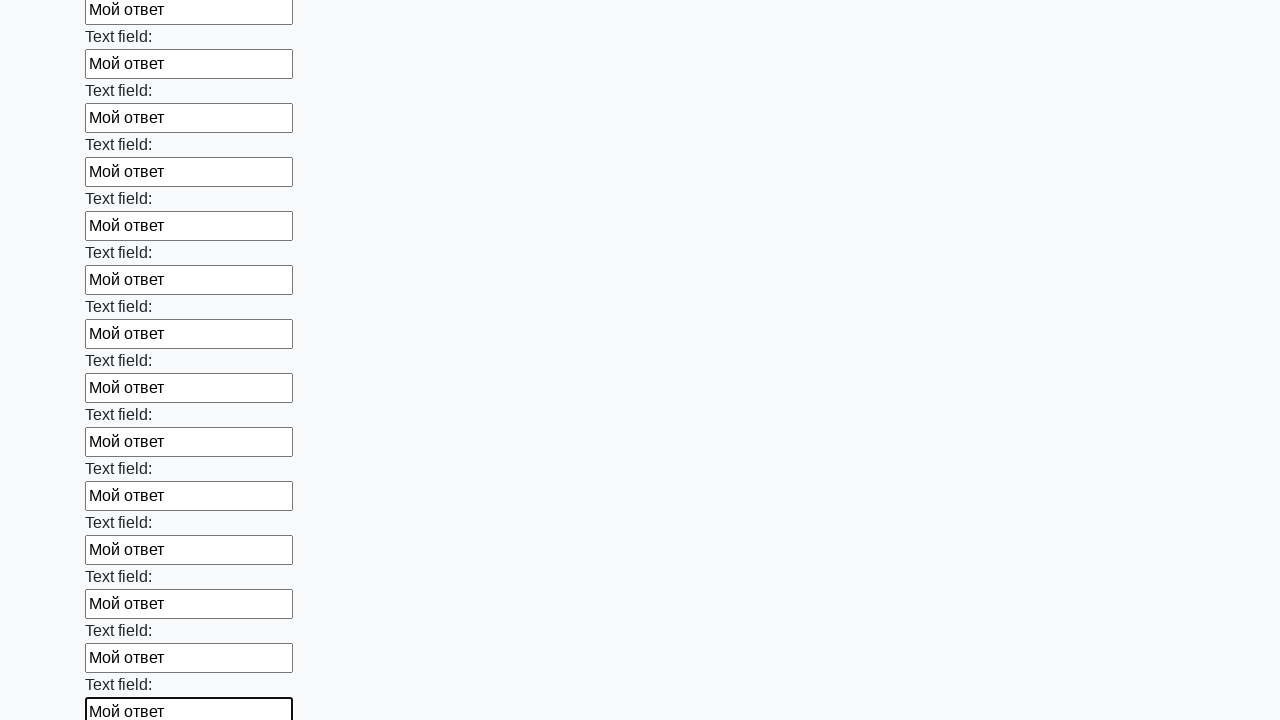

Filled input field with 'Мой ответ' on input >> nth=86
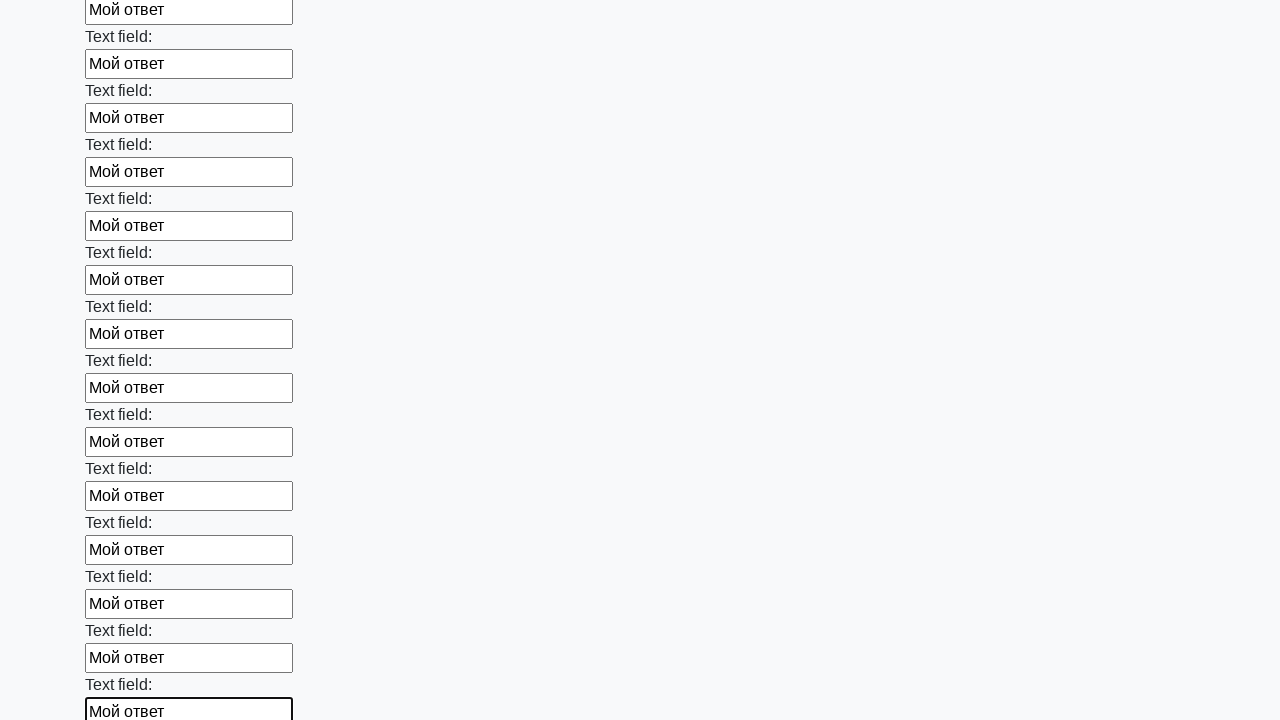

Filled input field with 'Мой ответ' on input >> nth=87
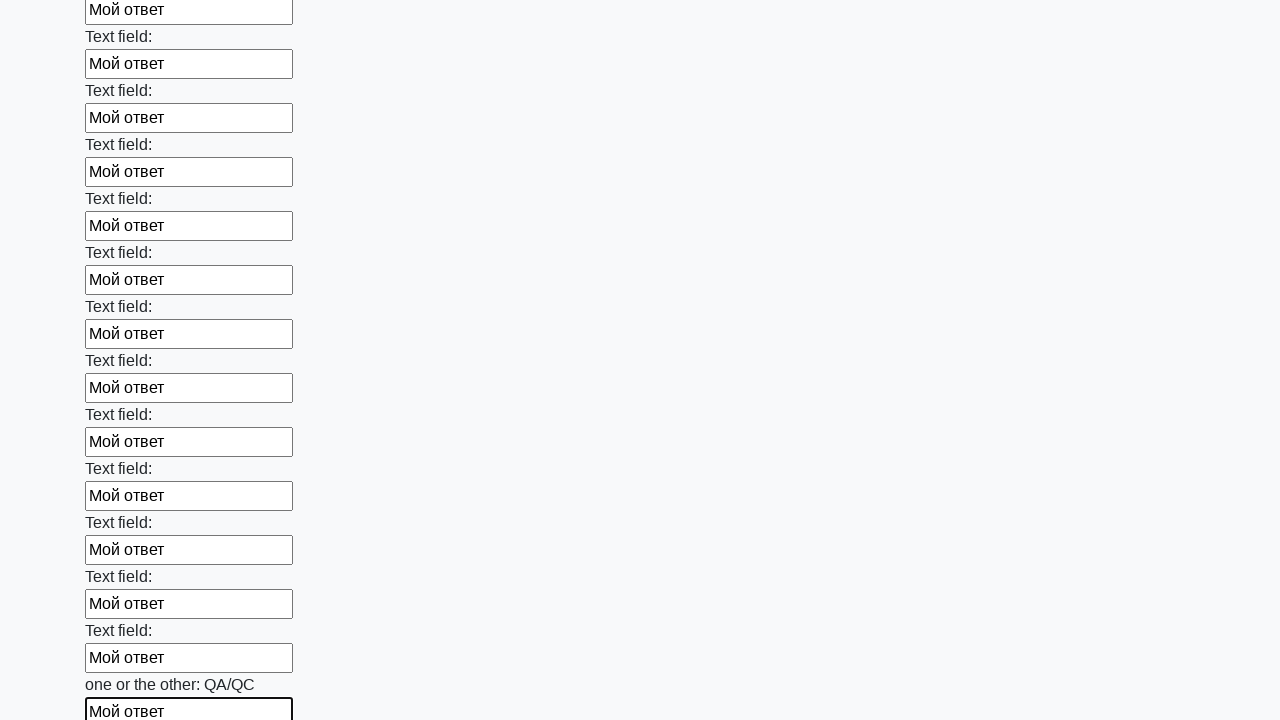

Filled input field with 'Мой ответ' on input >> nth=88
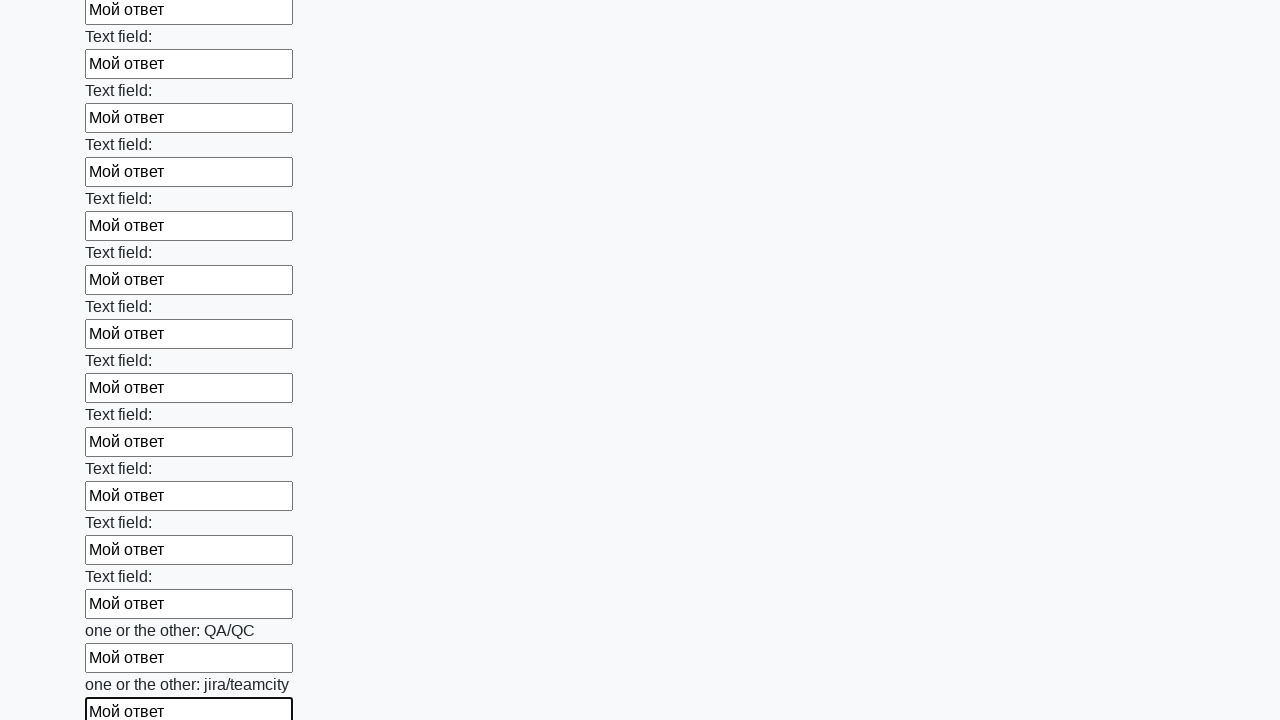

Filled input field with 'Мой ответ' on input >> nth=89
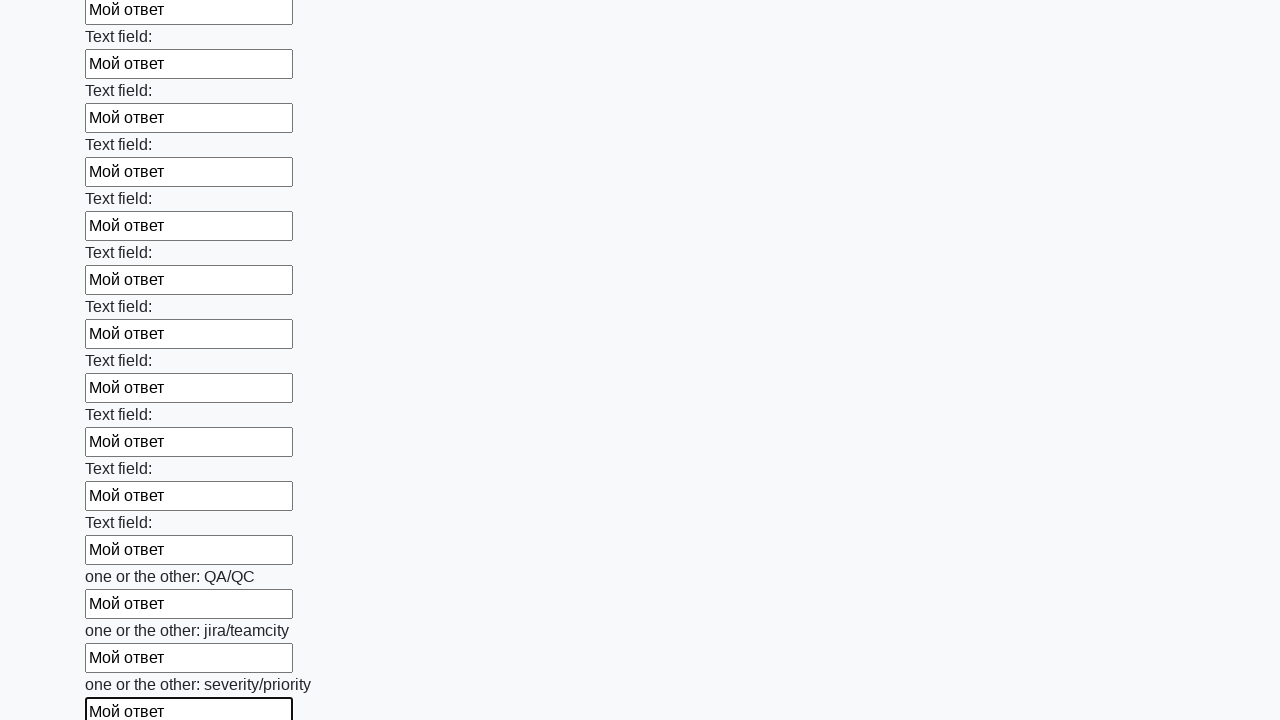

Filled input field with 'Мой ответ' on input >> nth=90
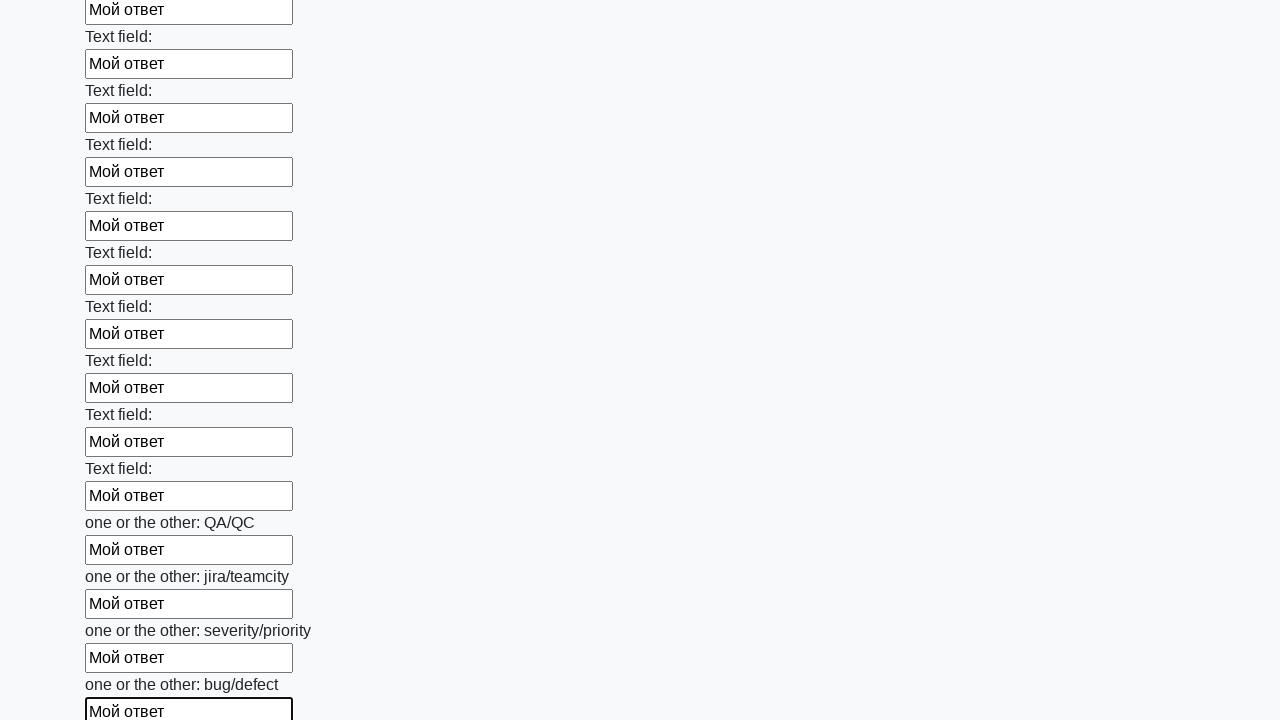

Filled input field with 'Мой ответ' on input >> nth=91
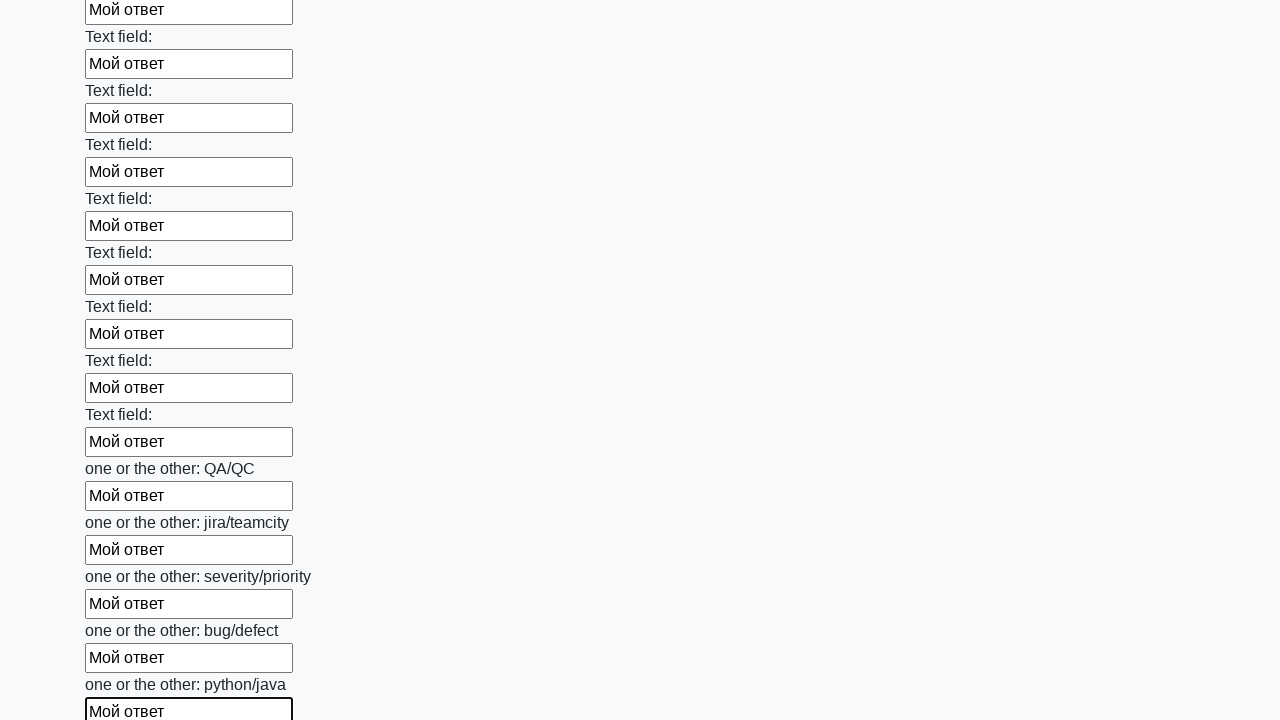

Filled input field with 'Мой ответ' on input >> nth=92
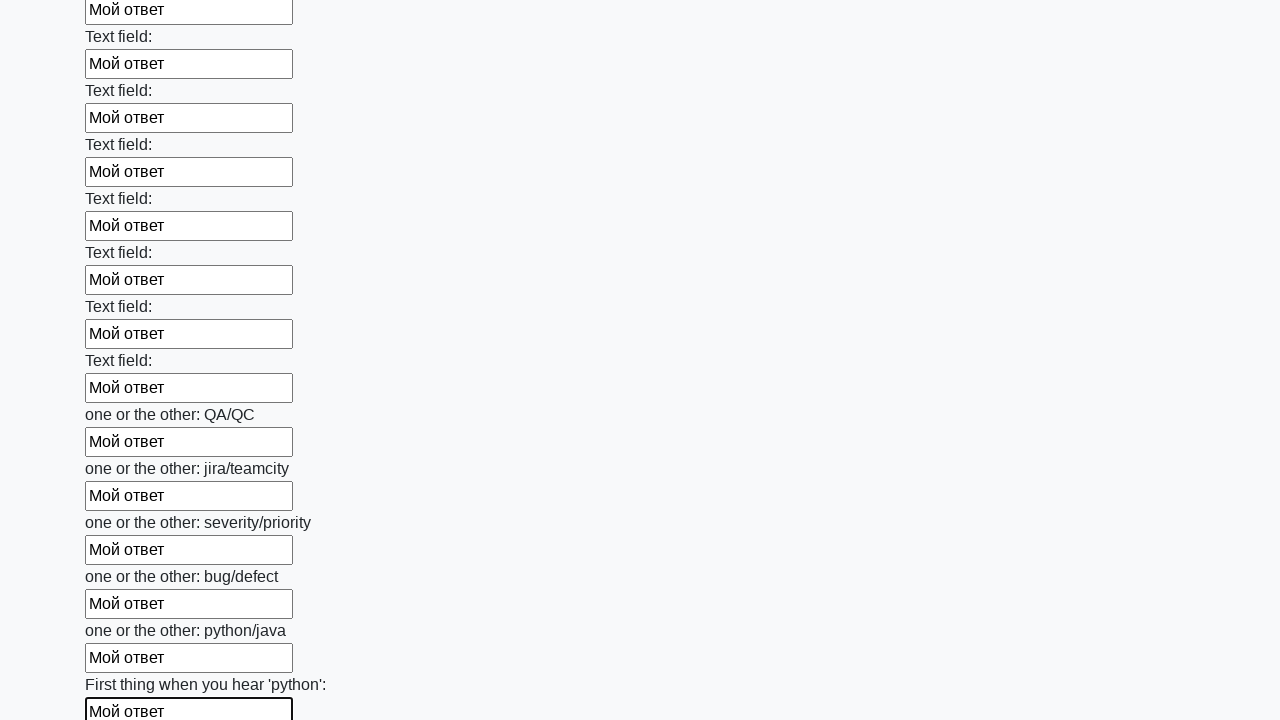

Filled input field with 'Мой ответ' on input >> nth=93
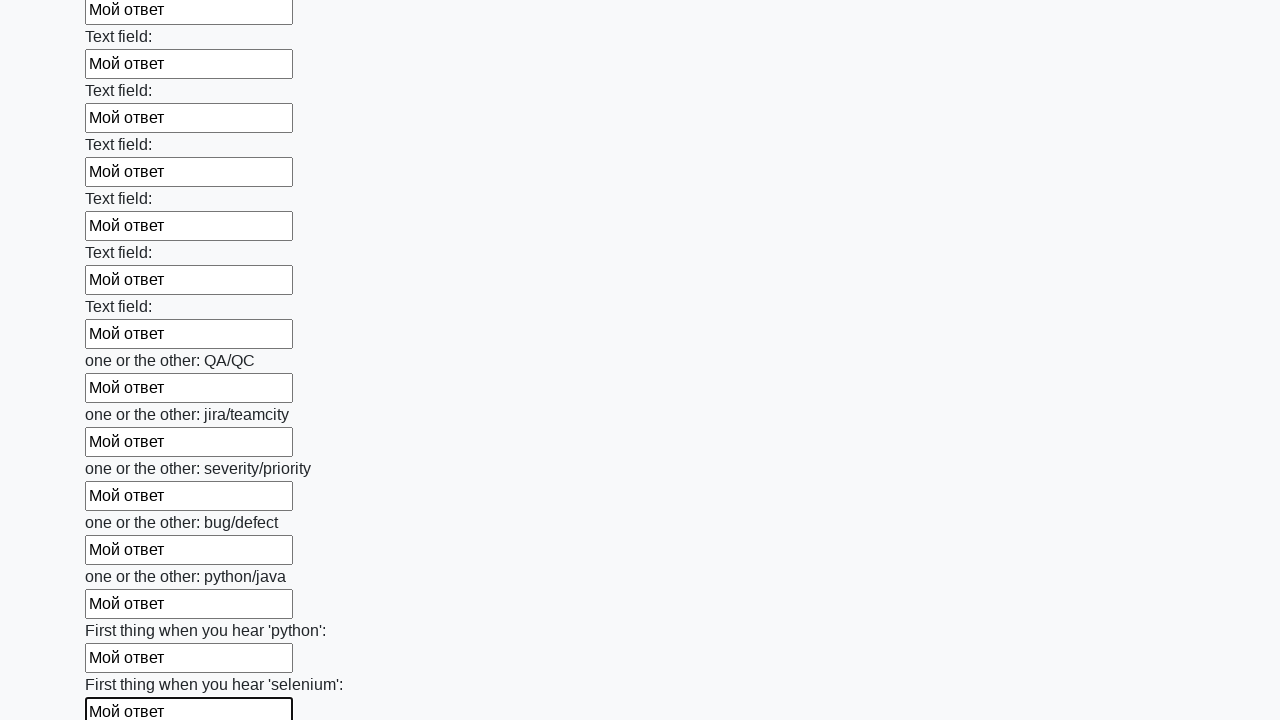

Filled input field with 'Мой ответ' on input >> nth=94
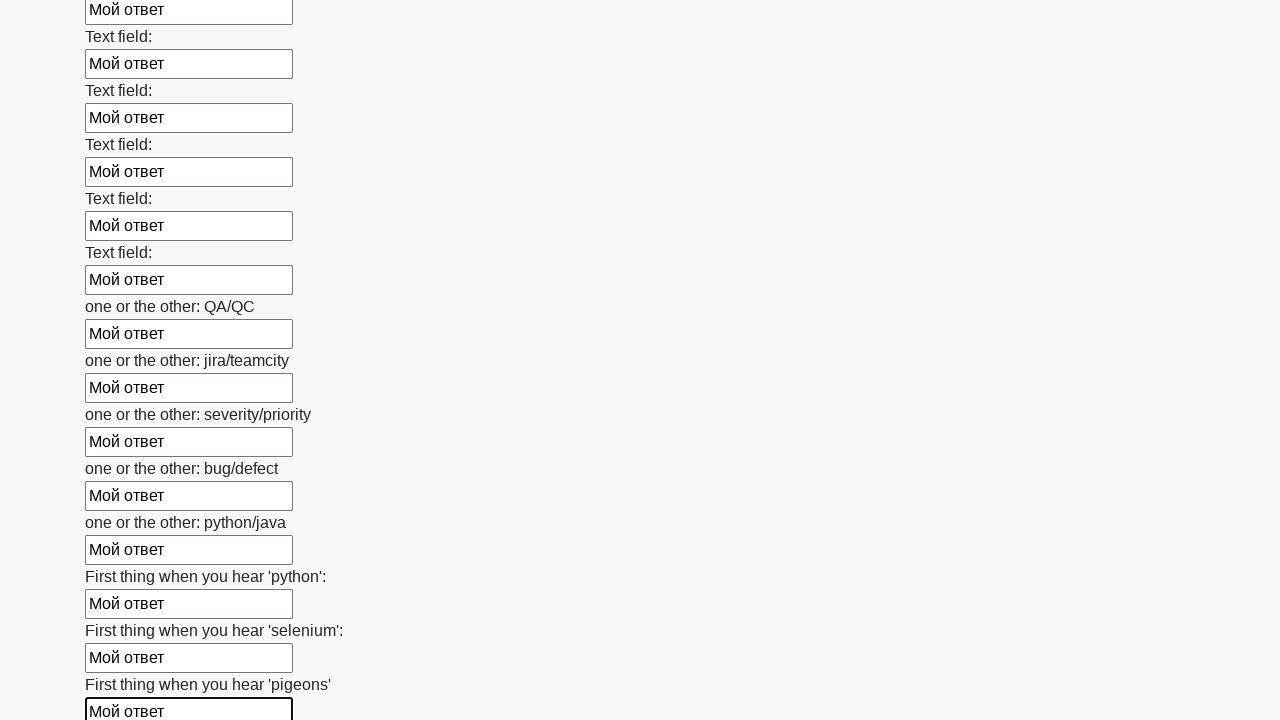

Filled input field with 'Мой ответ' on input >> nth=95
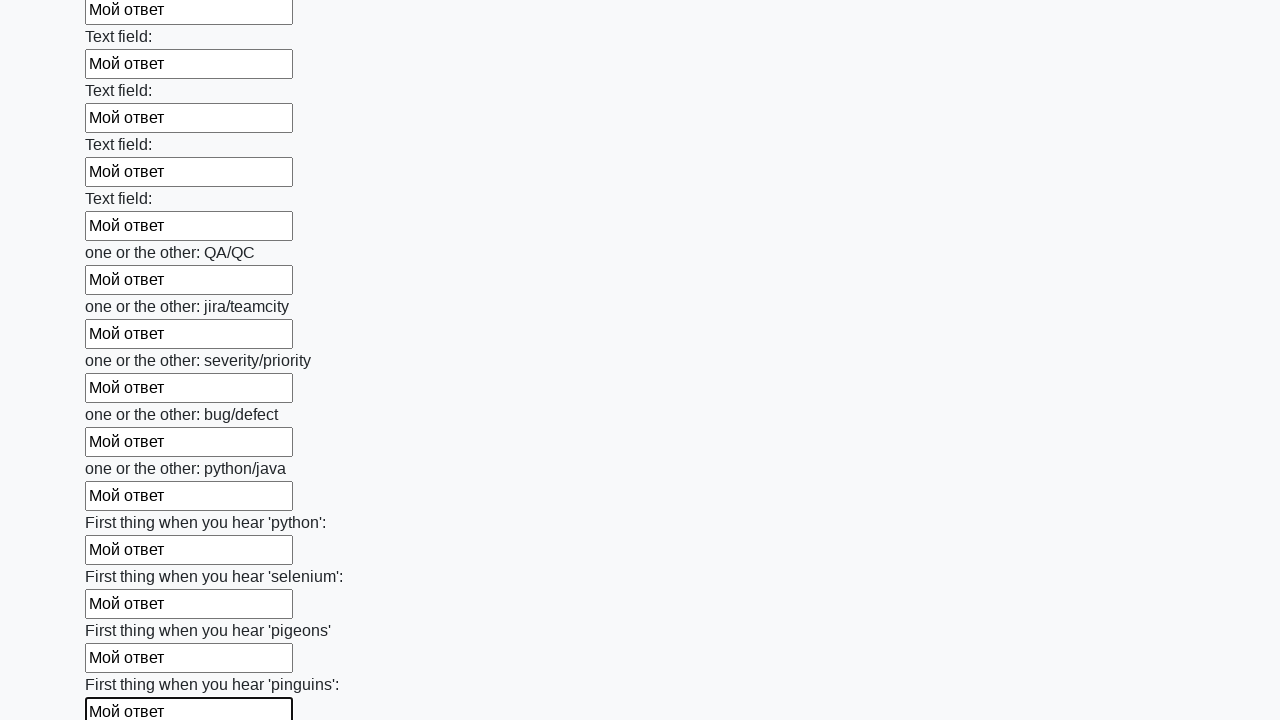

Filled input field with 'Мой ответ' on input >> nth=96
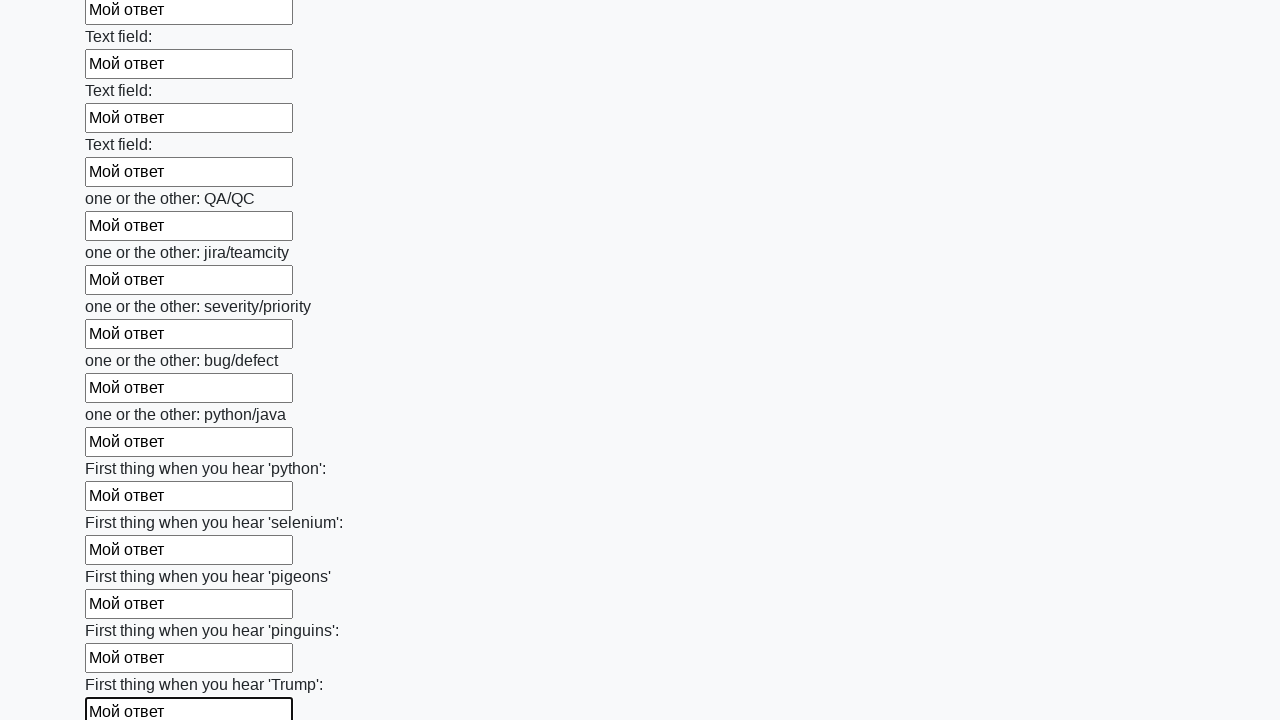

Filled input field with 'Мой ответ' on input >> nth=97
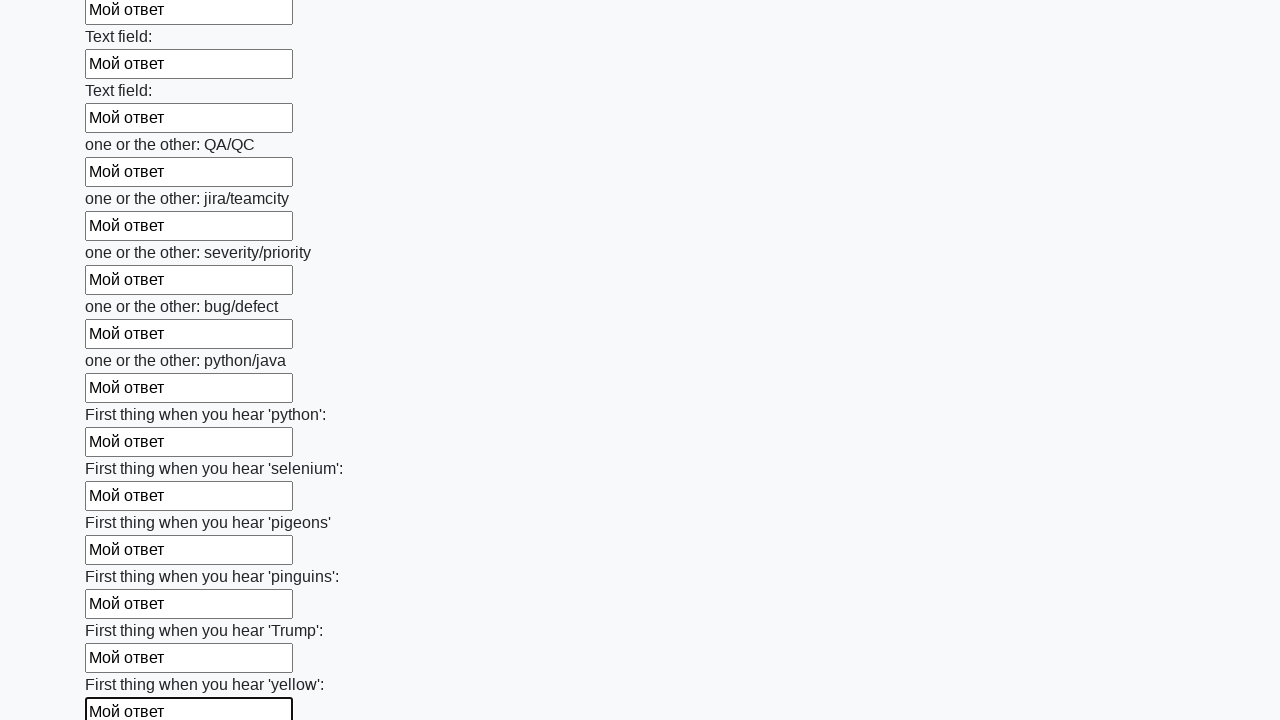

Filled input field with 'Мой ответ' on input >> nth=98
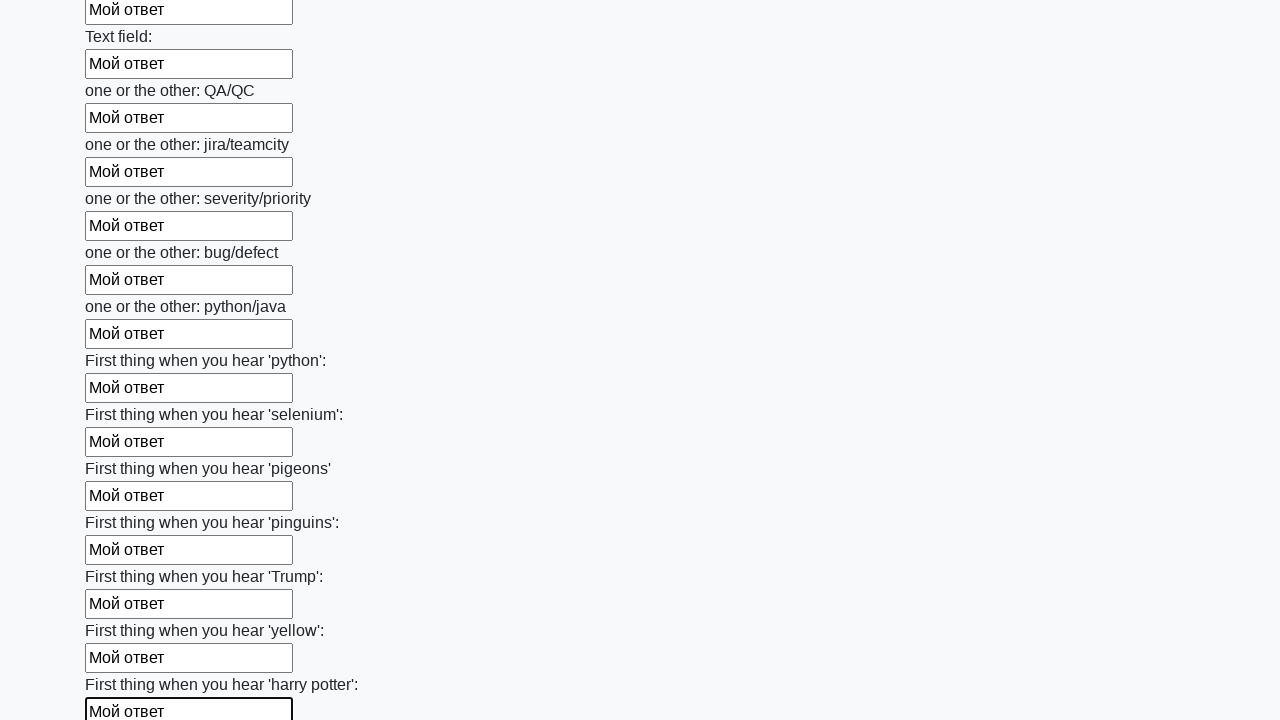

Filled input field with 'Мой ответ' on input >> nth=99
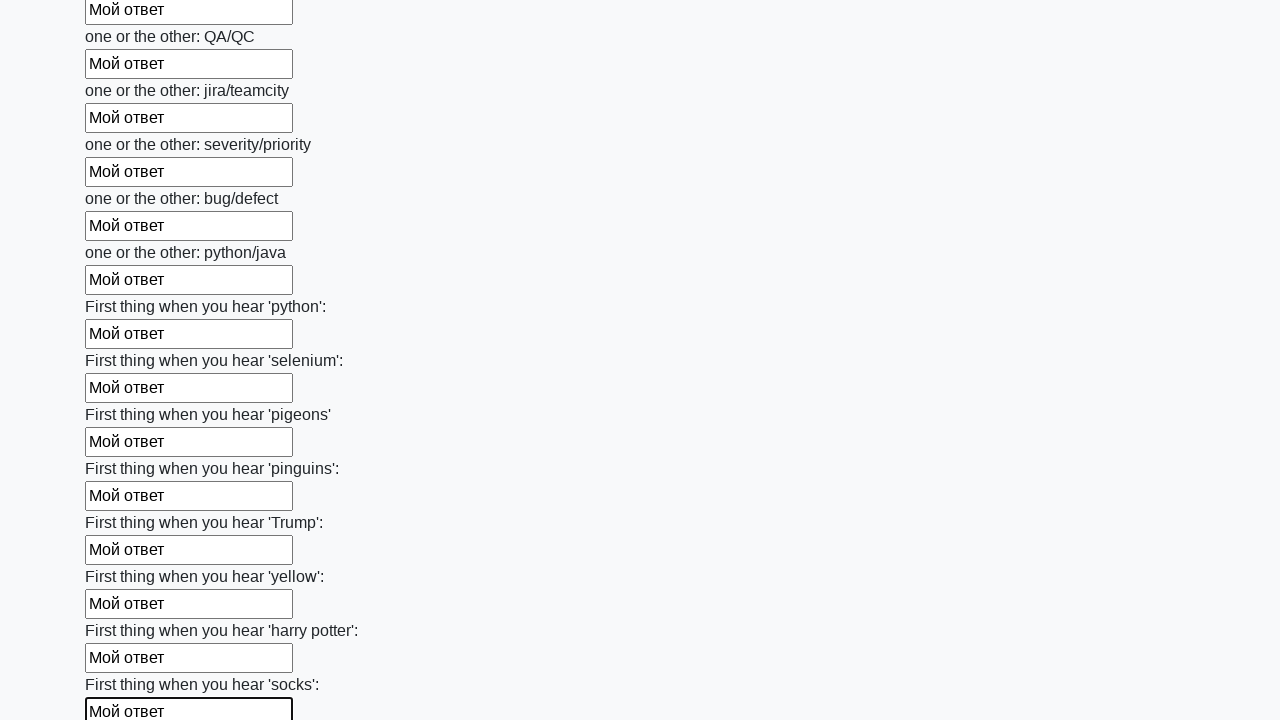

Clicked the submit button at (123, 611) on button.btn
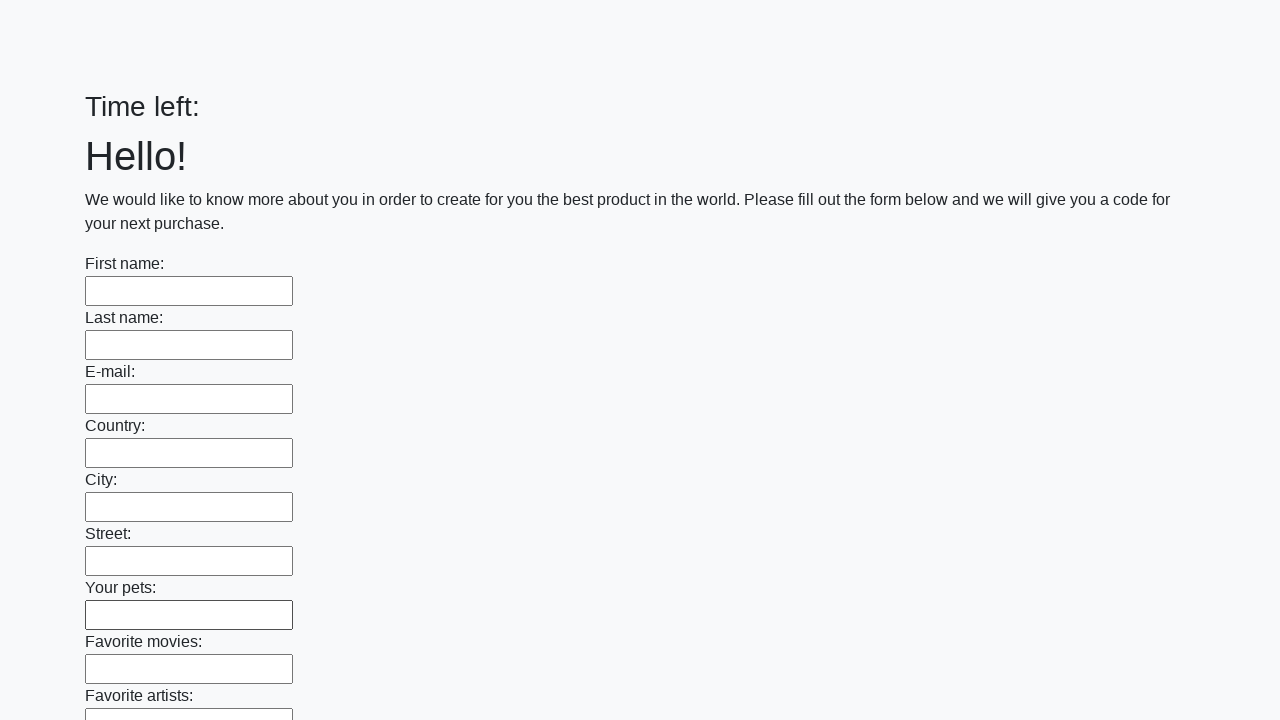

Set up alert dialog handler to accept dialogs
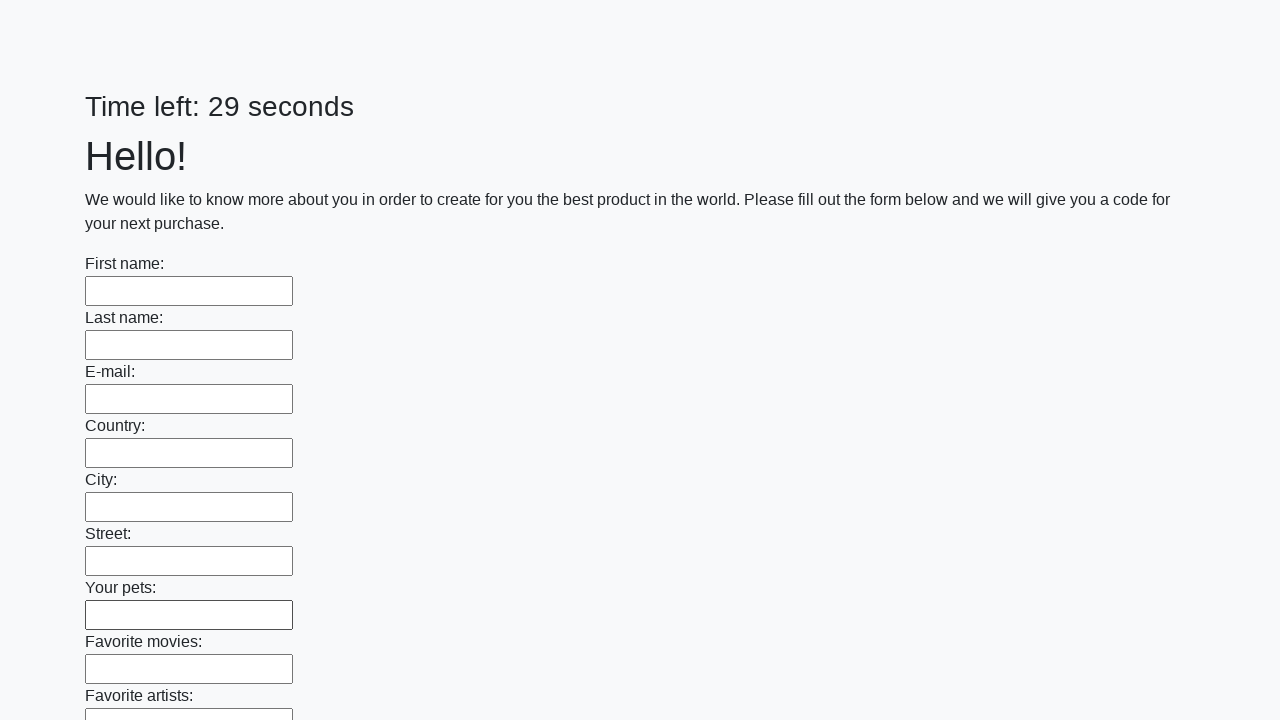

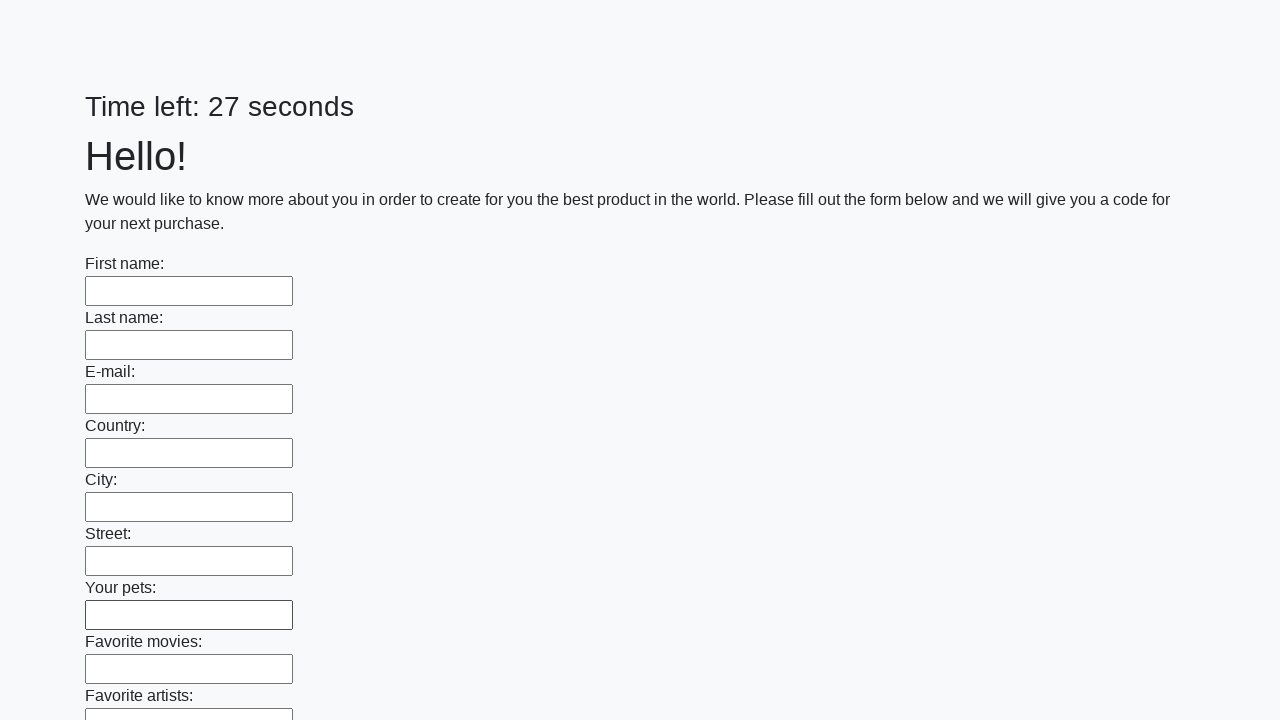